Tests step-by-step scrolling in 100px increments with 1 second intervals until reaching a target iframe element

Starting URL: https://www.selenium.dev/selenium/web/scrolling_tests/frame_with_nested_scrolling_frame_out_of_view.html

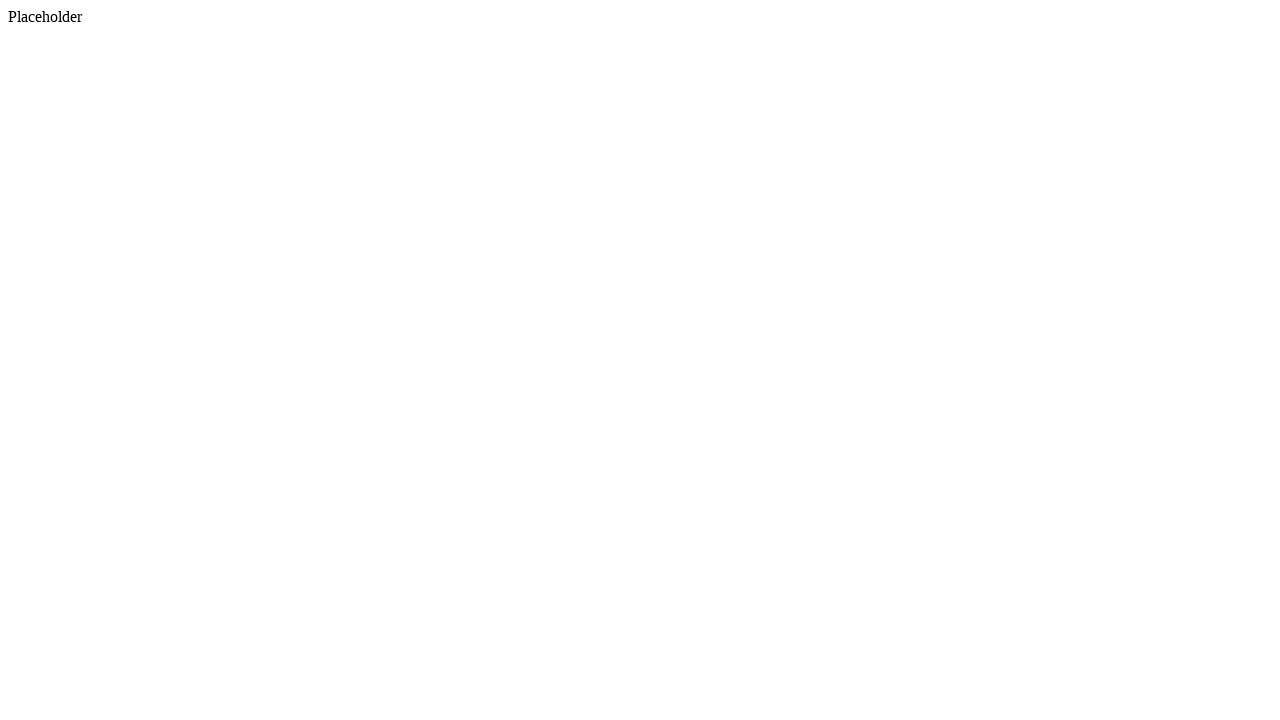

Waited 2 seconds for page to load
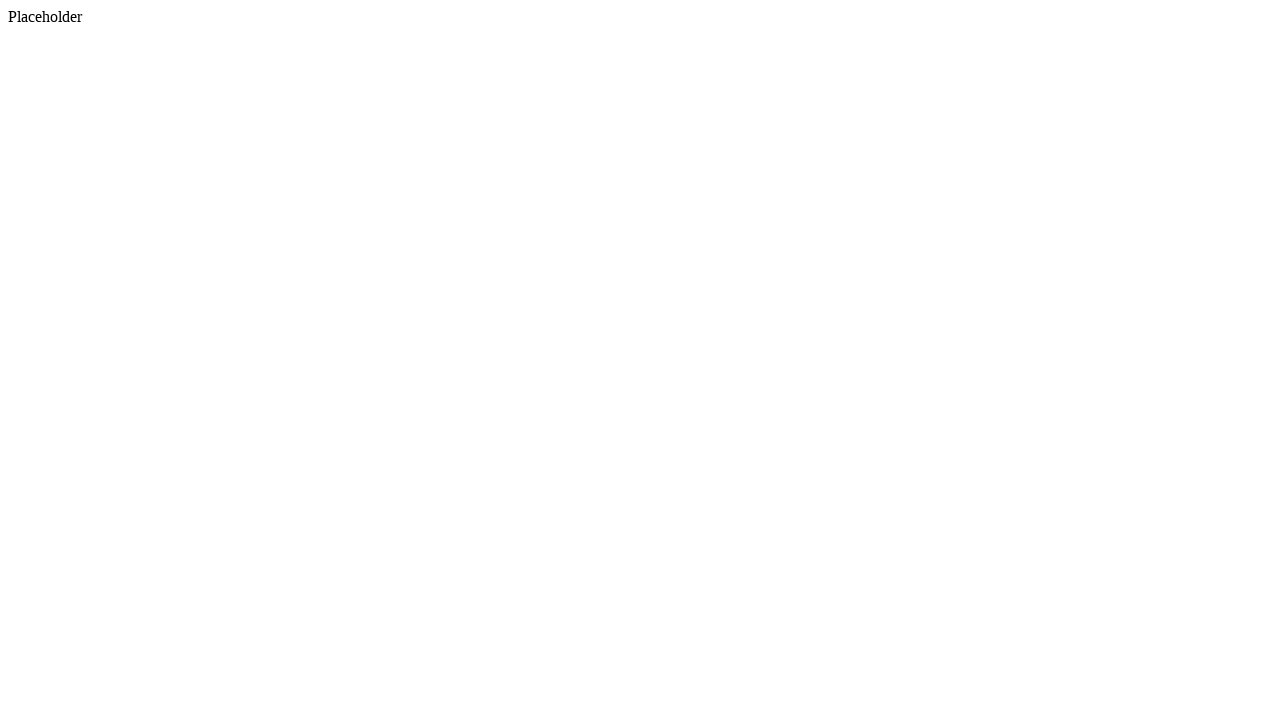

Located target iframe element with name 'nested_scrolling_frame'
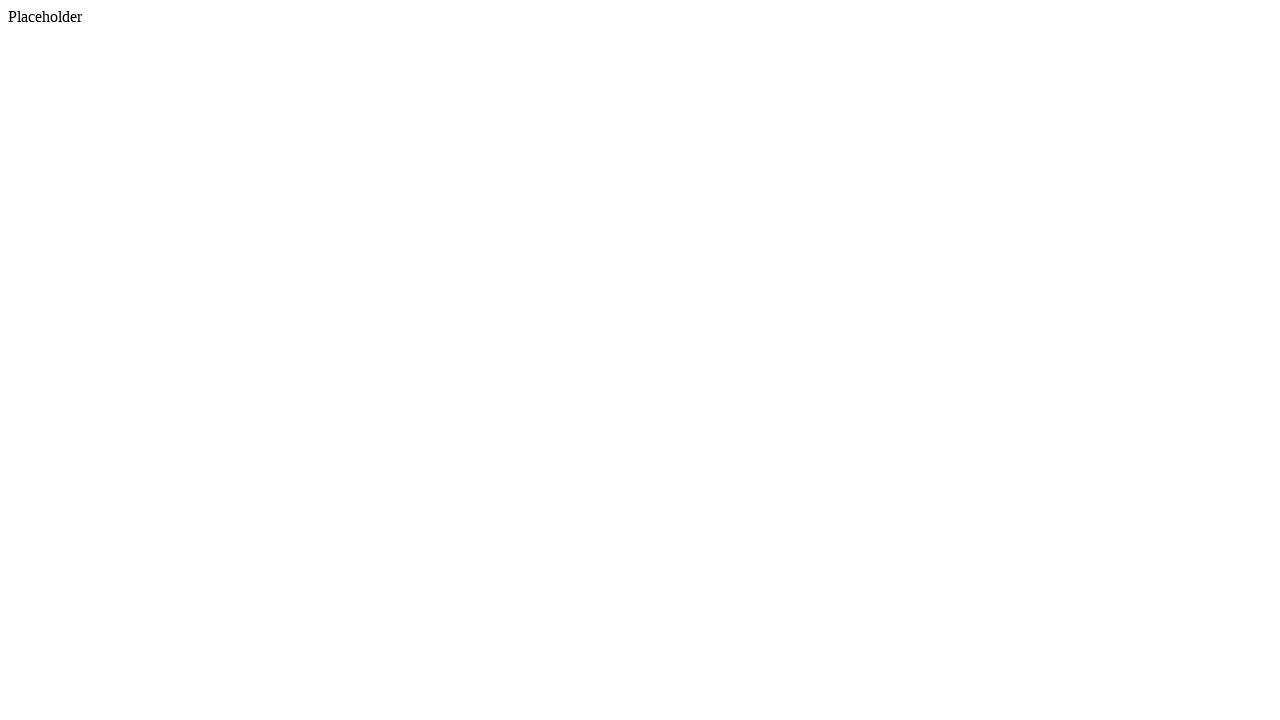

Retrieved bounding box of target iframe element
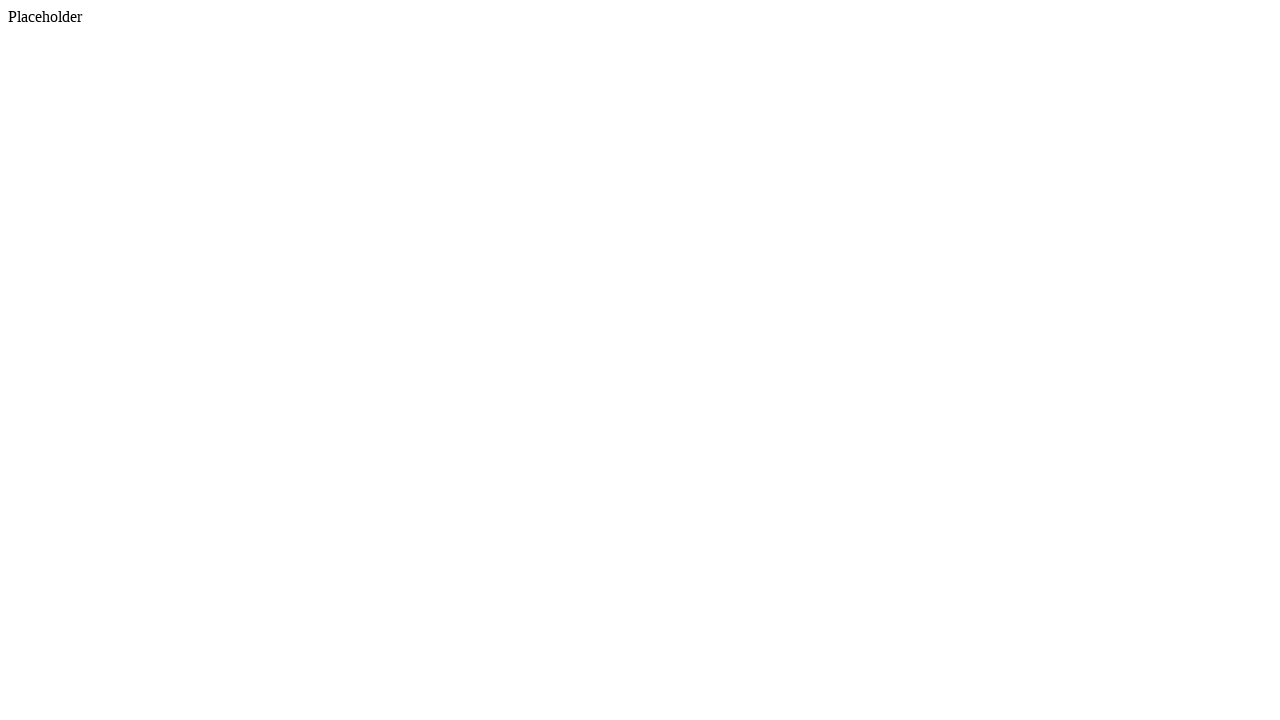

Calculated target Y position: 5008px
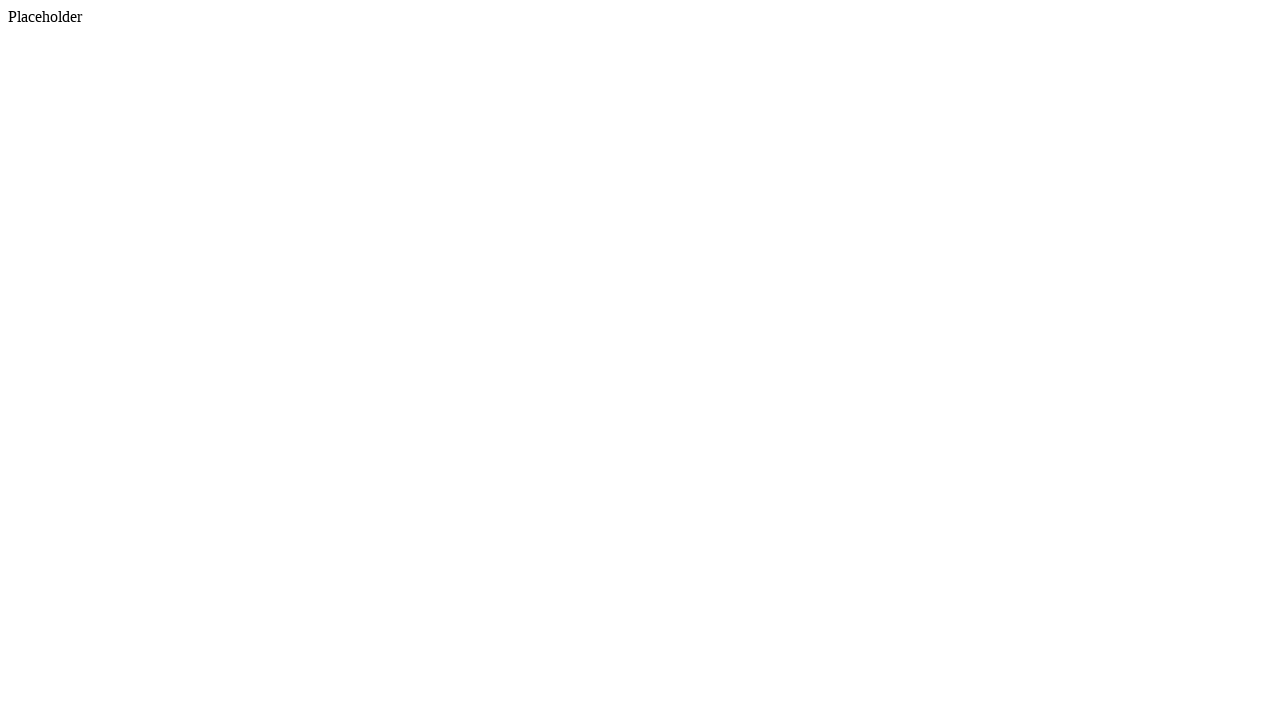

Scrolled down 100px (iteration at 0px)
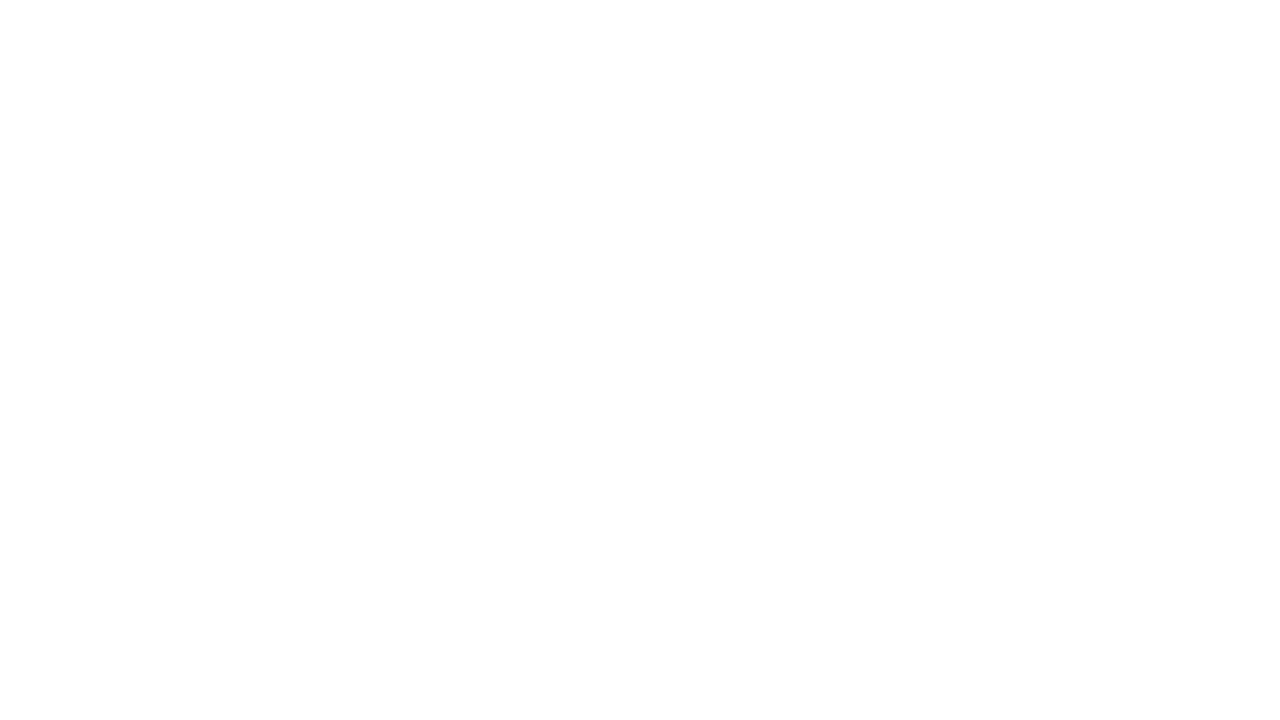

Waited 1 second between scroll increments
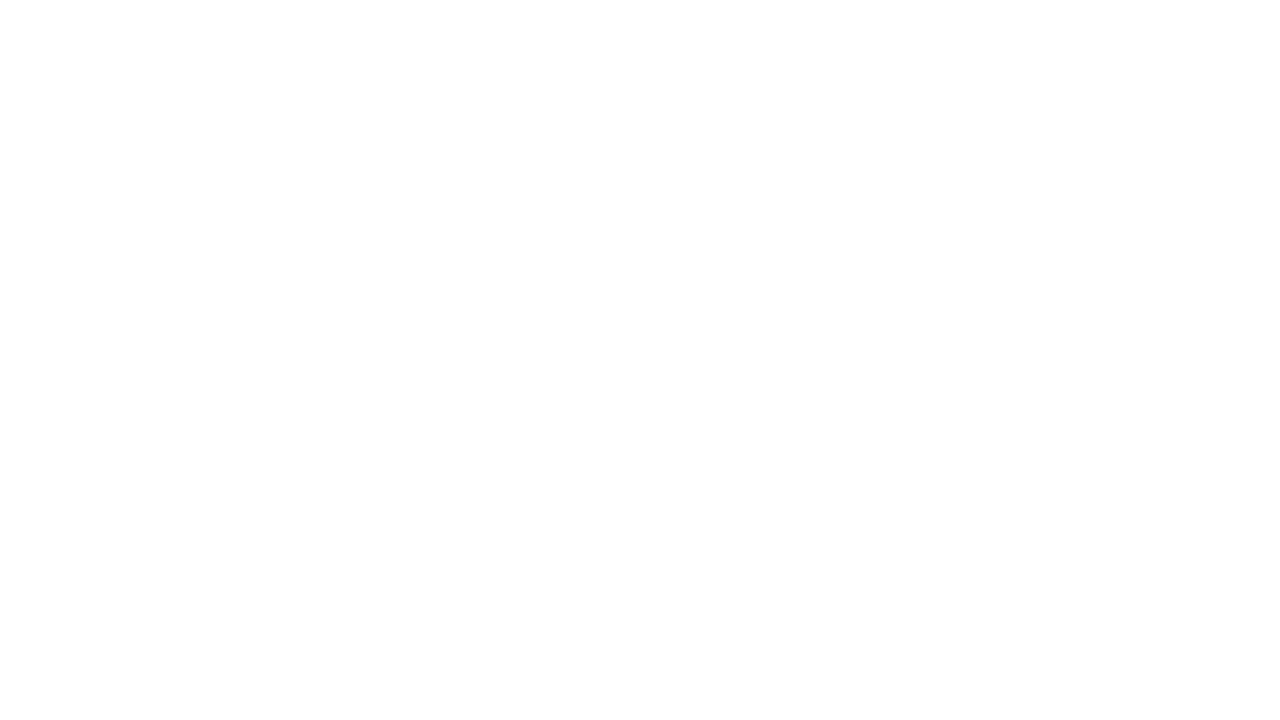

Scrolled down 100px (iteration at 100px)
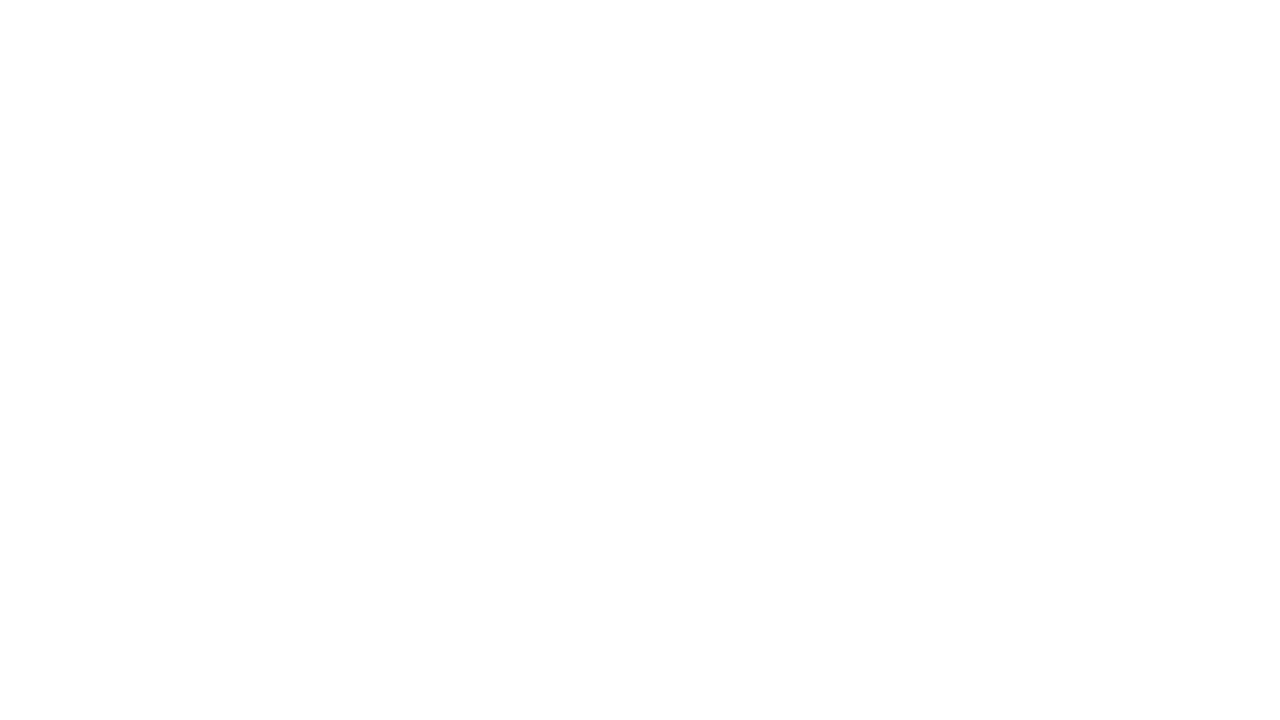

Waited 1 second between scroll increments
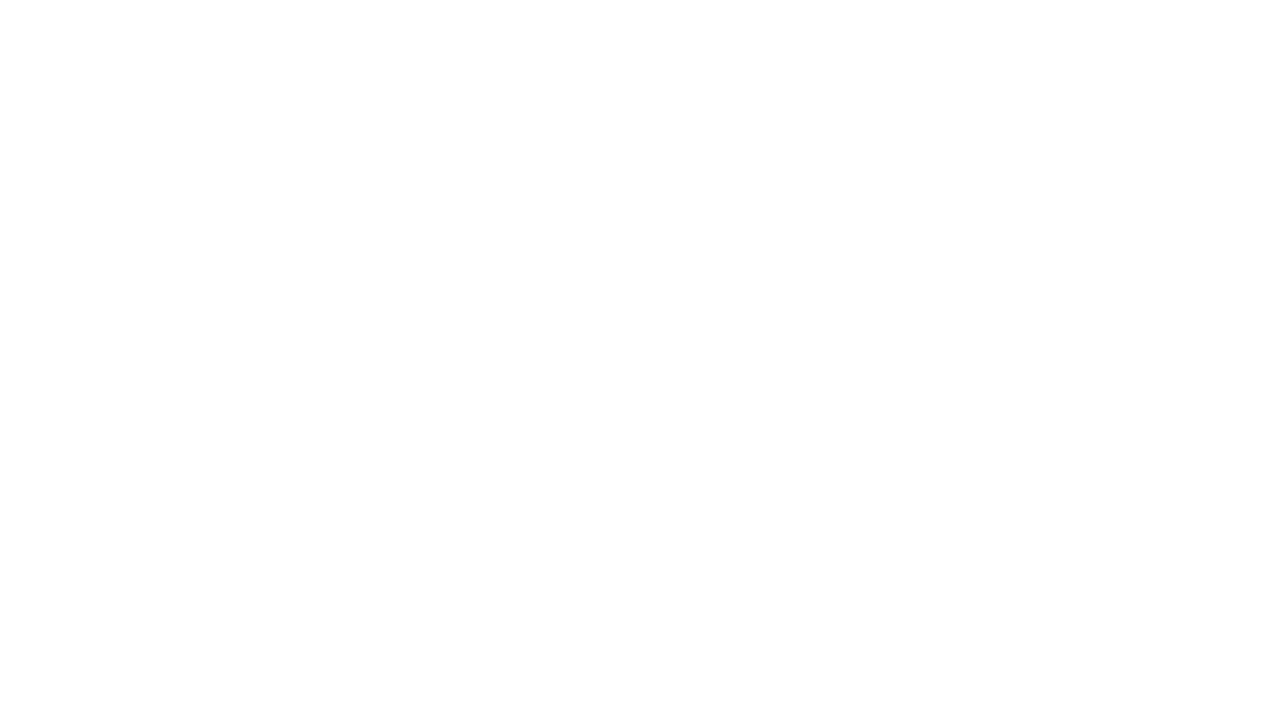

Scrolled down 100px (iteration at 200px)
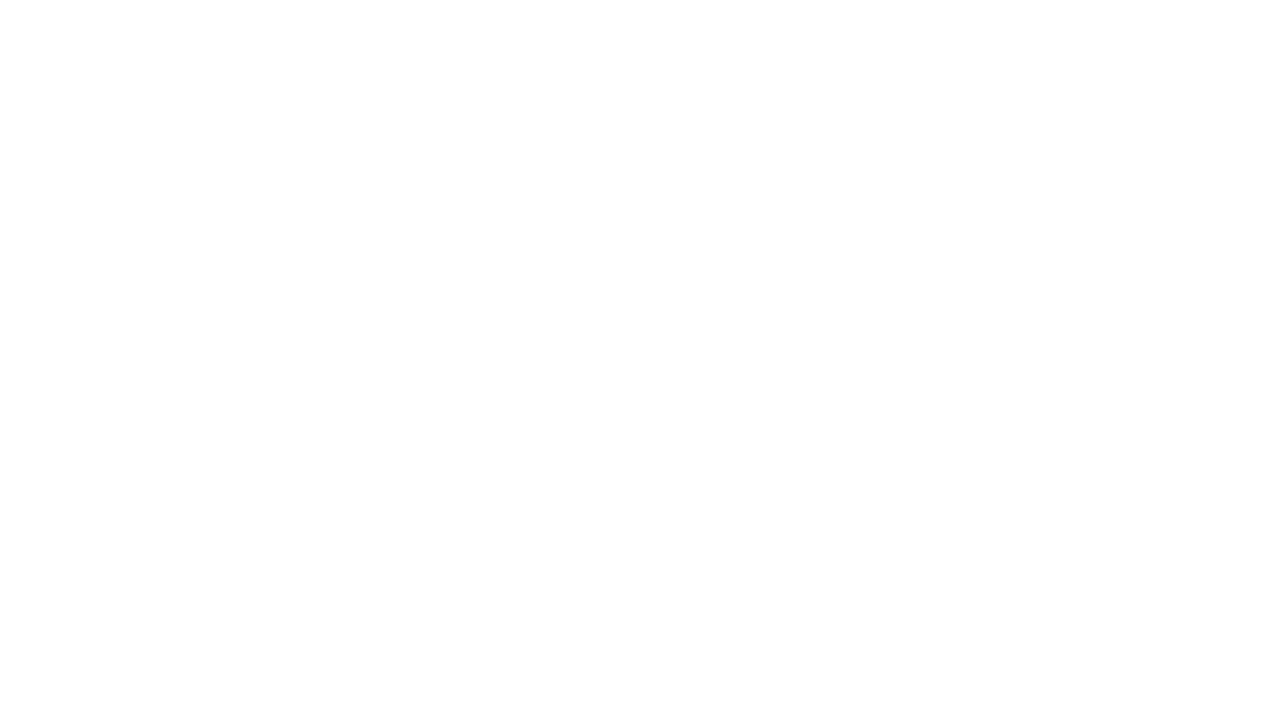

Waited 1 second between scroll increments
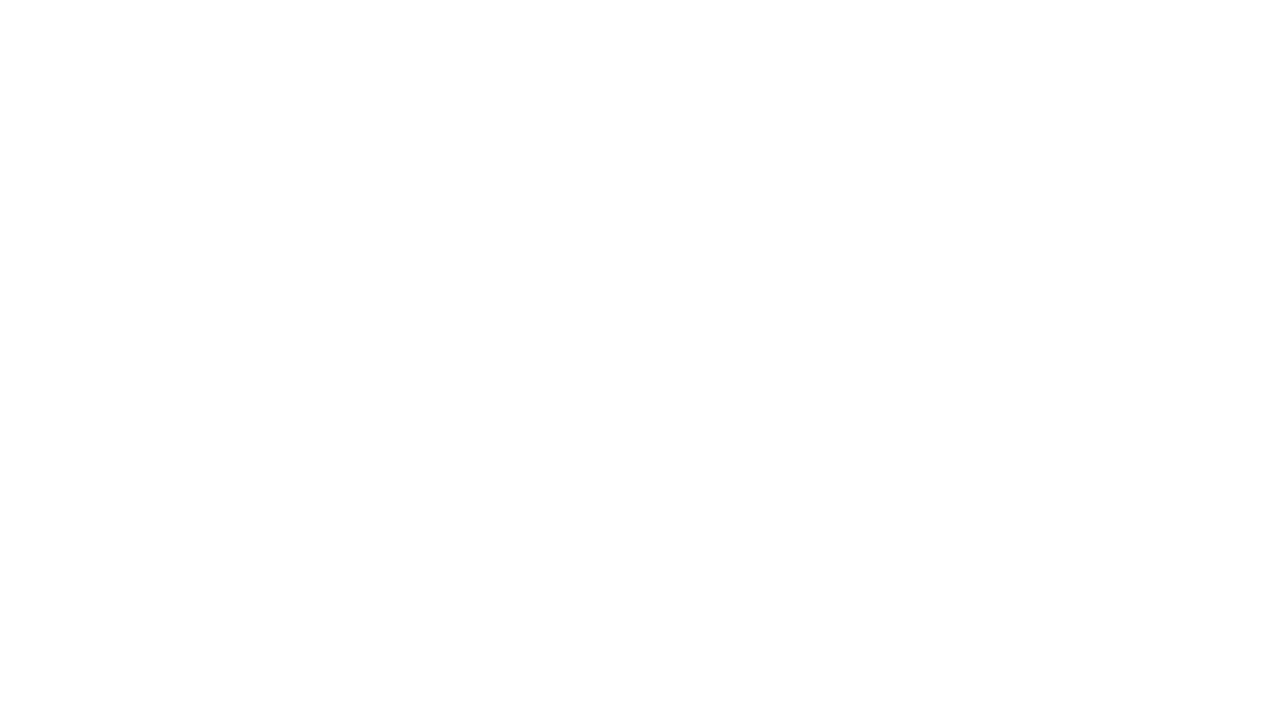

Scrolled down 100px (iteration at 300px)
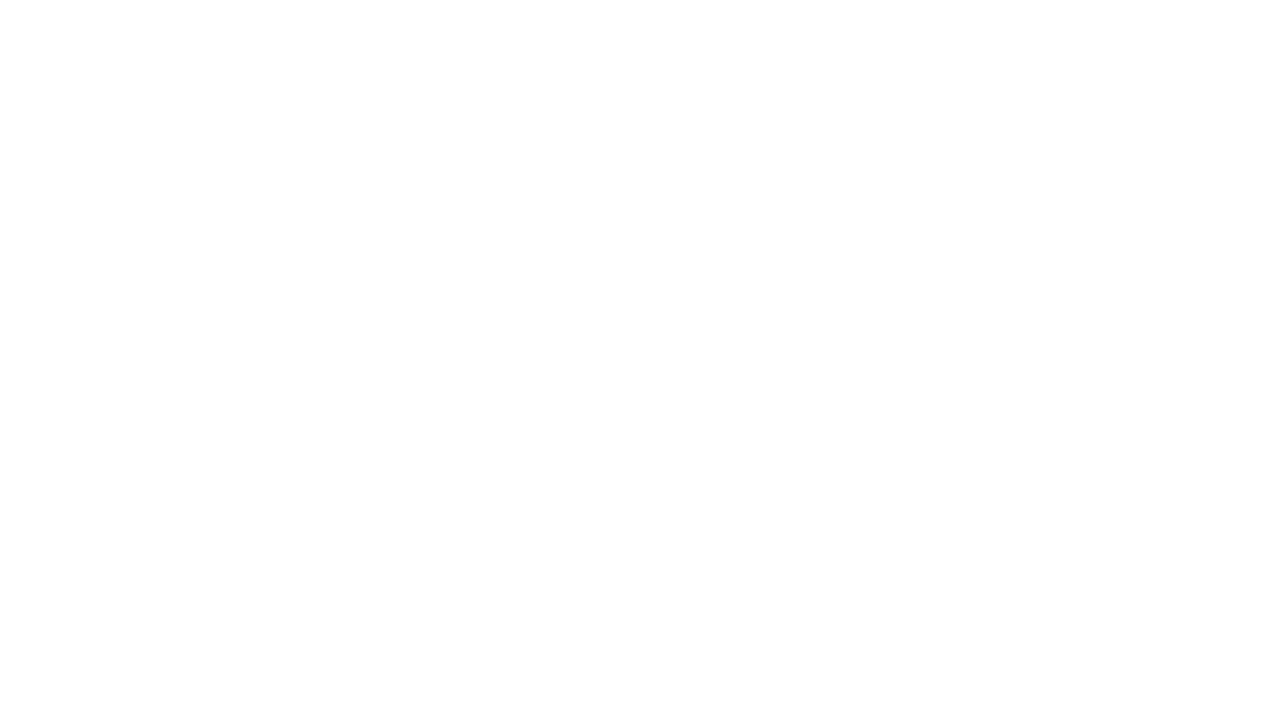

Waited 1 second between scroll increments
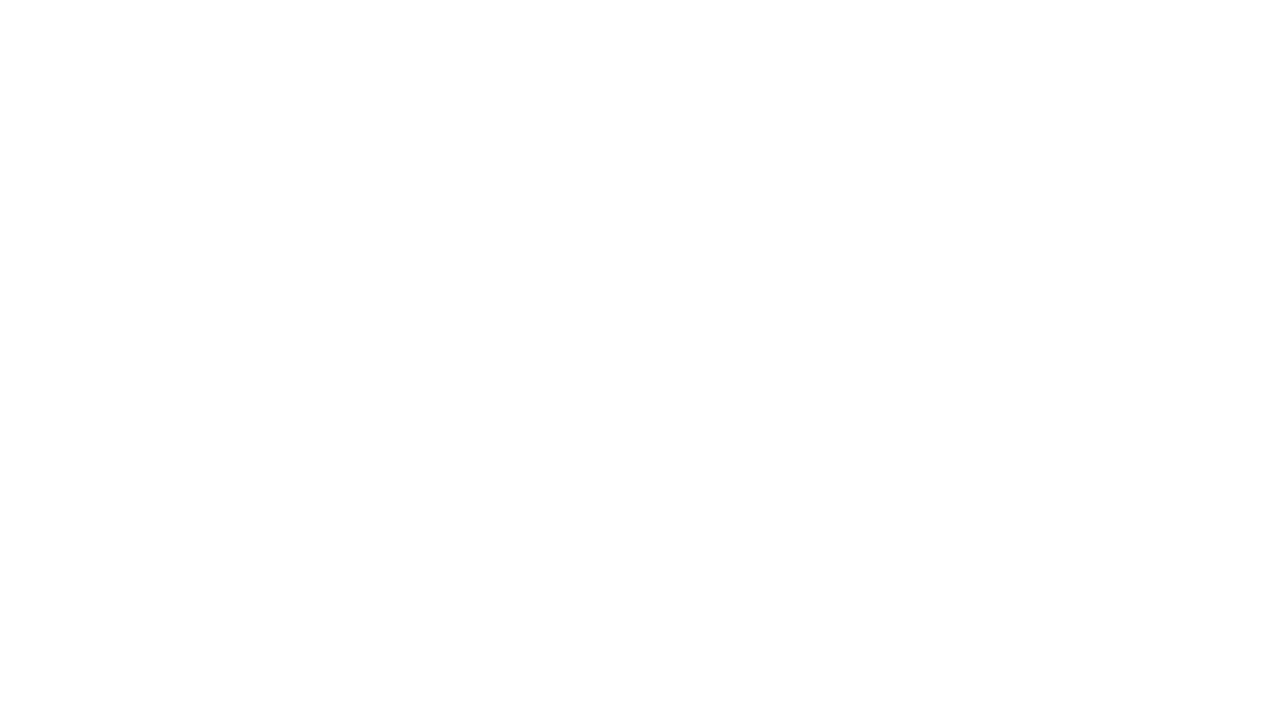

Scrolled down 100px (iteration at 400px)
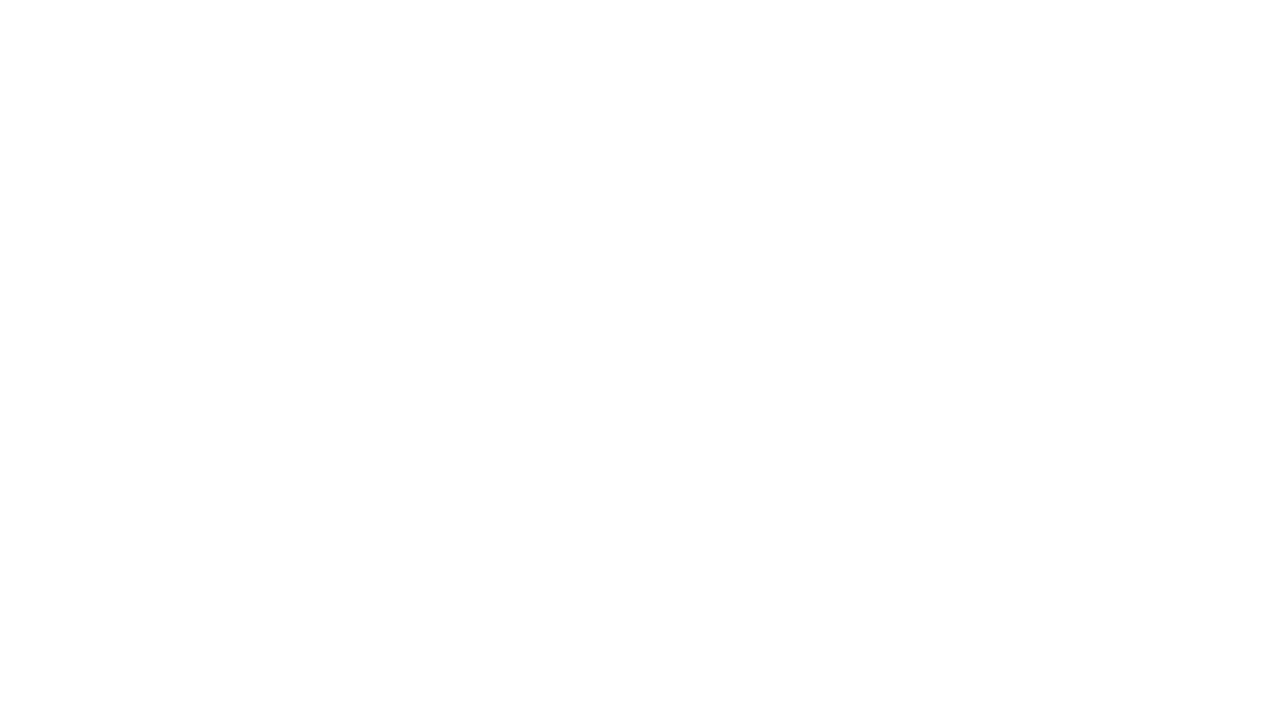

Waited 1 second between scroll increments
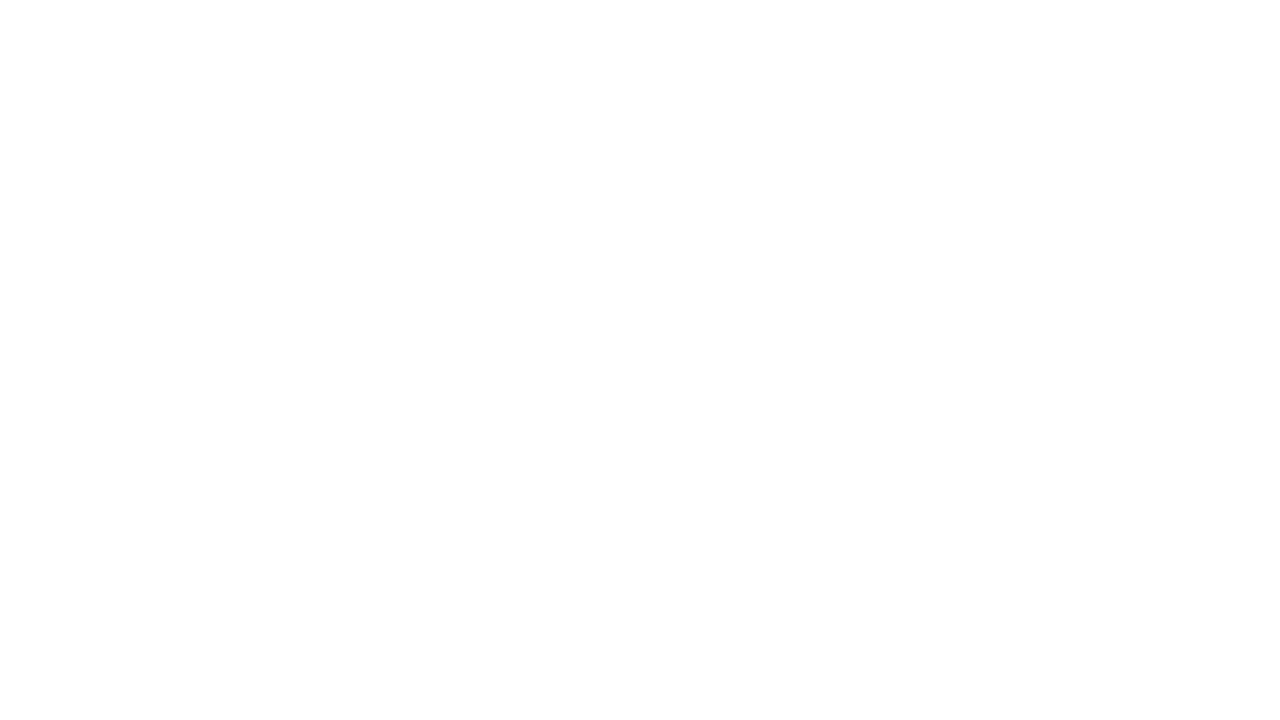

Scrolled down 100px (iteration at 500px)
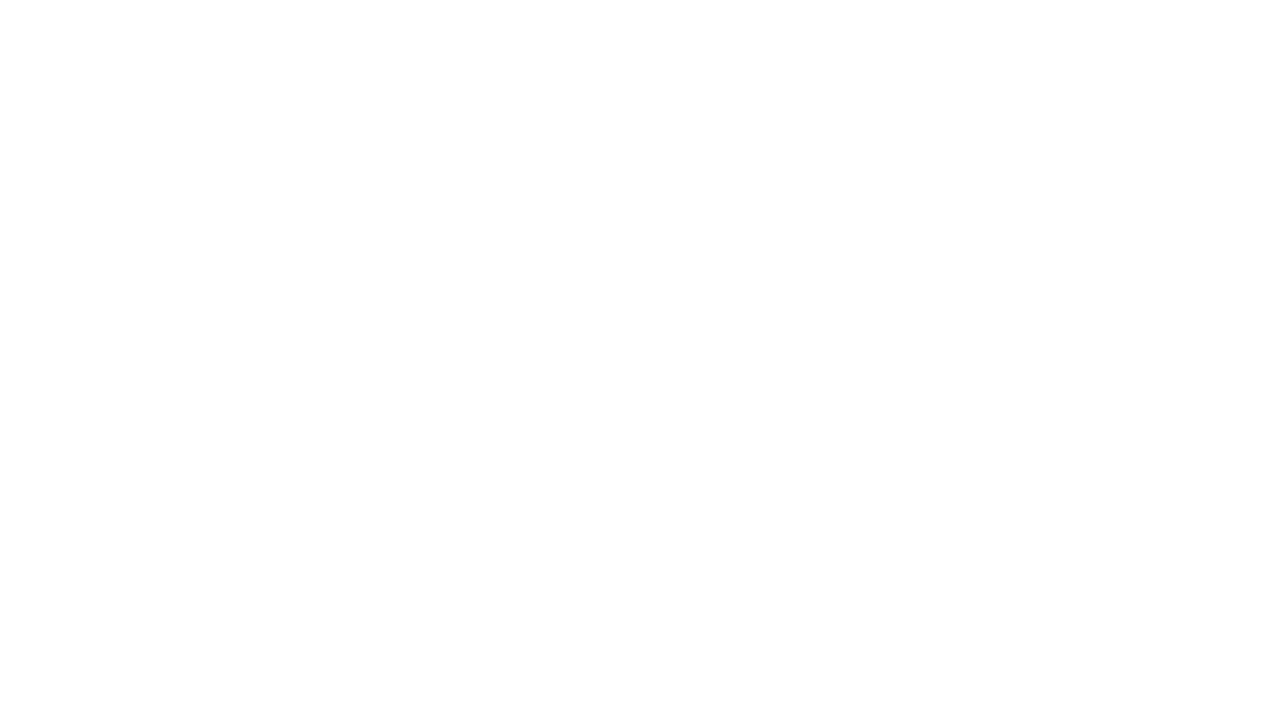

Waited 1 second between scroll increments
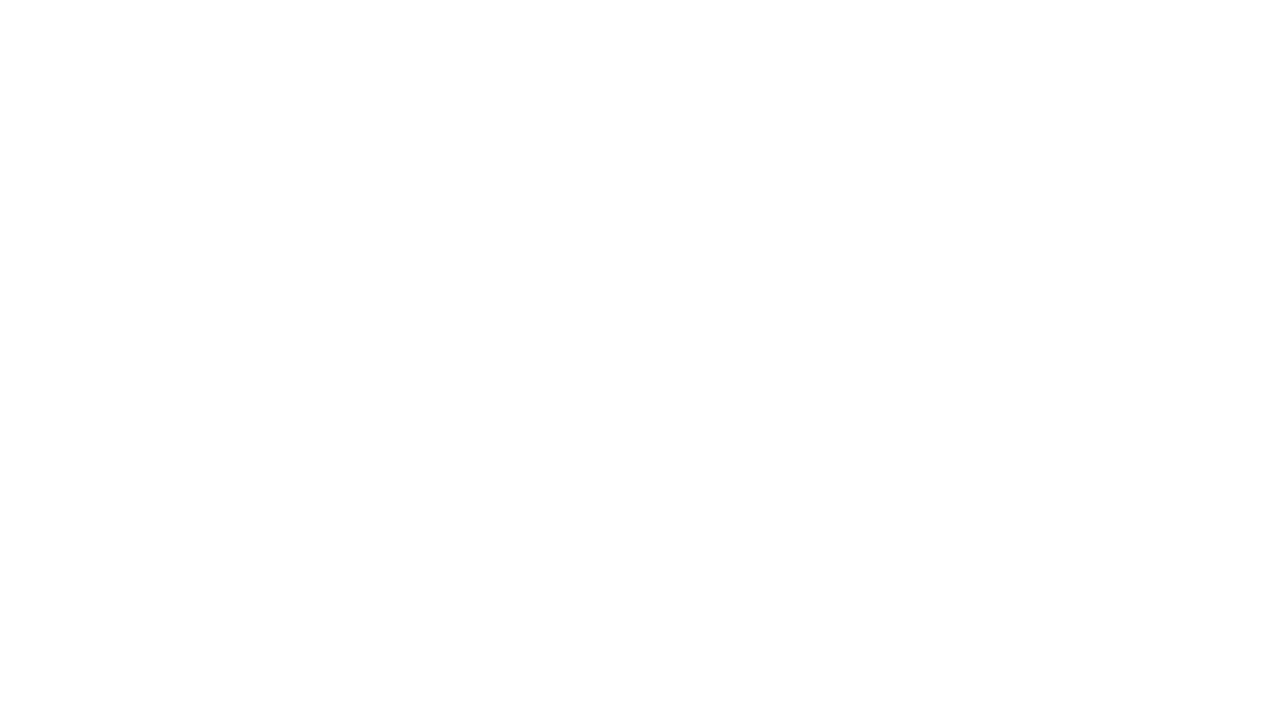

Scrolled down 100px (iteration at 600px)
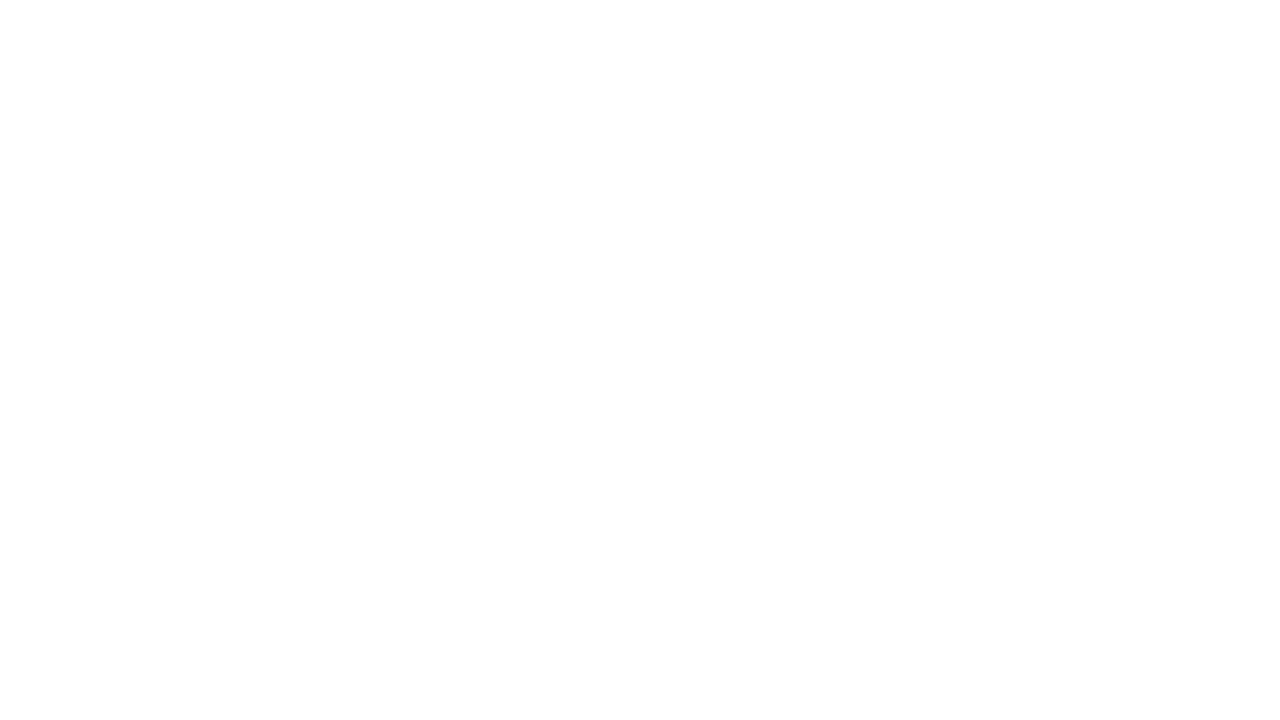

Waited 1 second between scroll increments
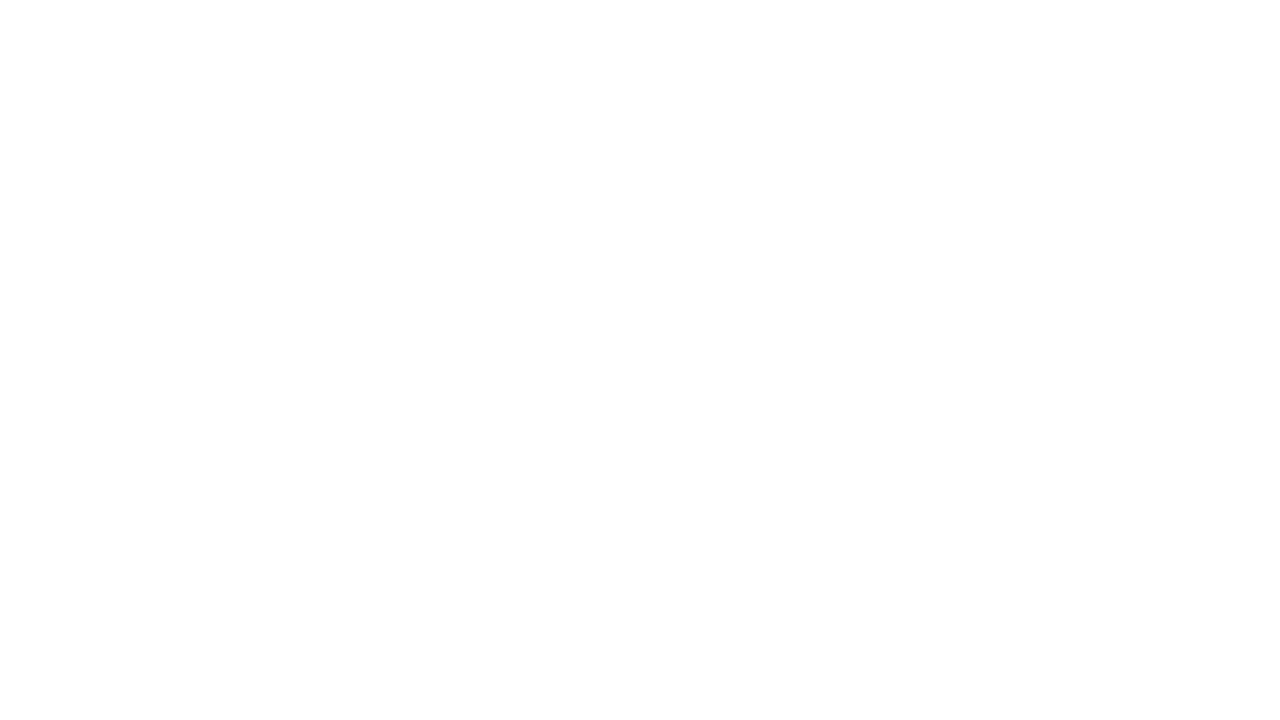

Scrolled down 100px (iteration at 700px)
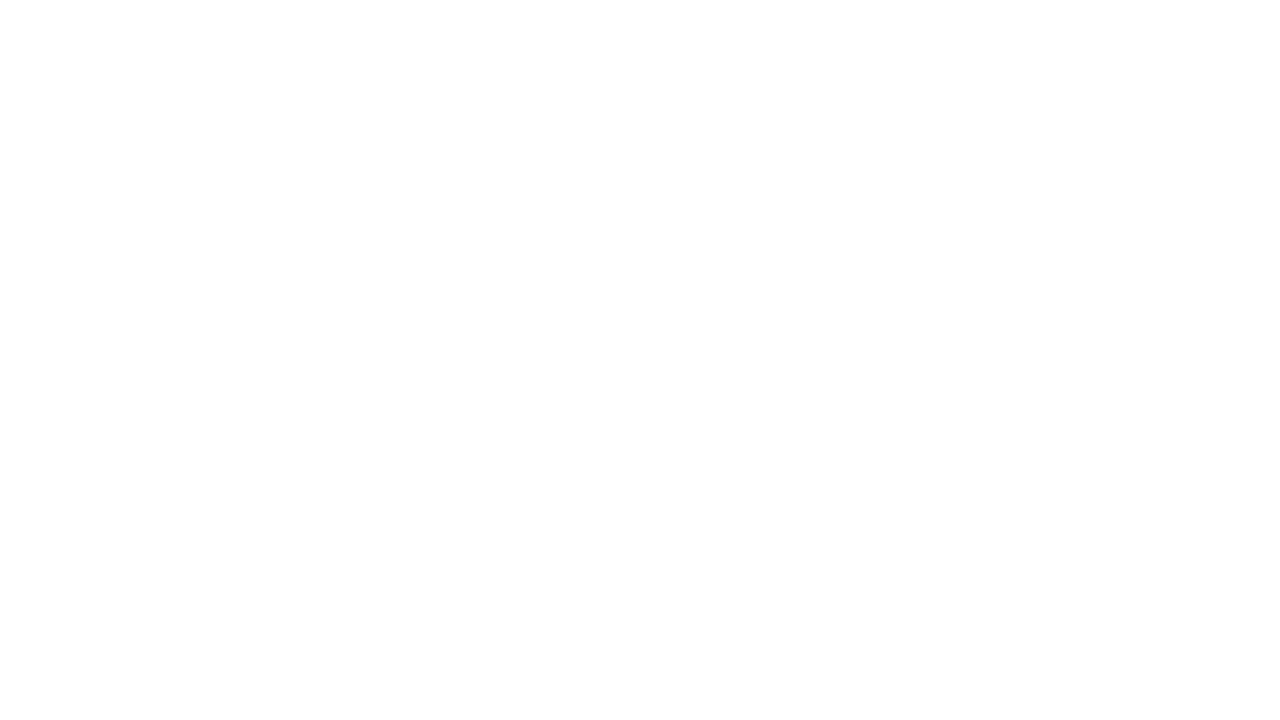

Waited 1 second between scroll increments
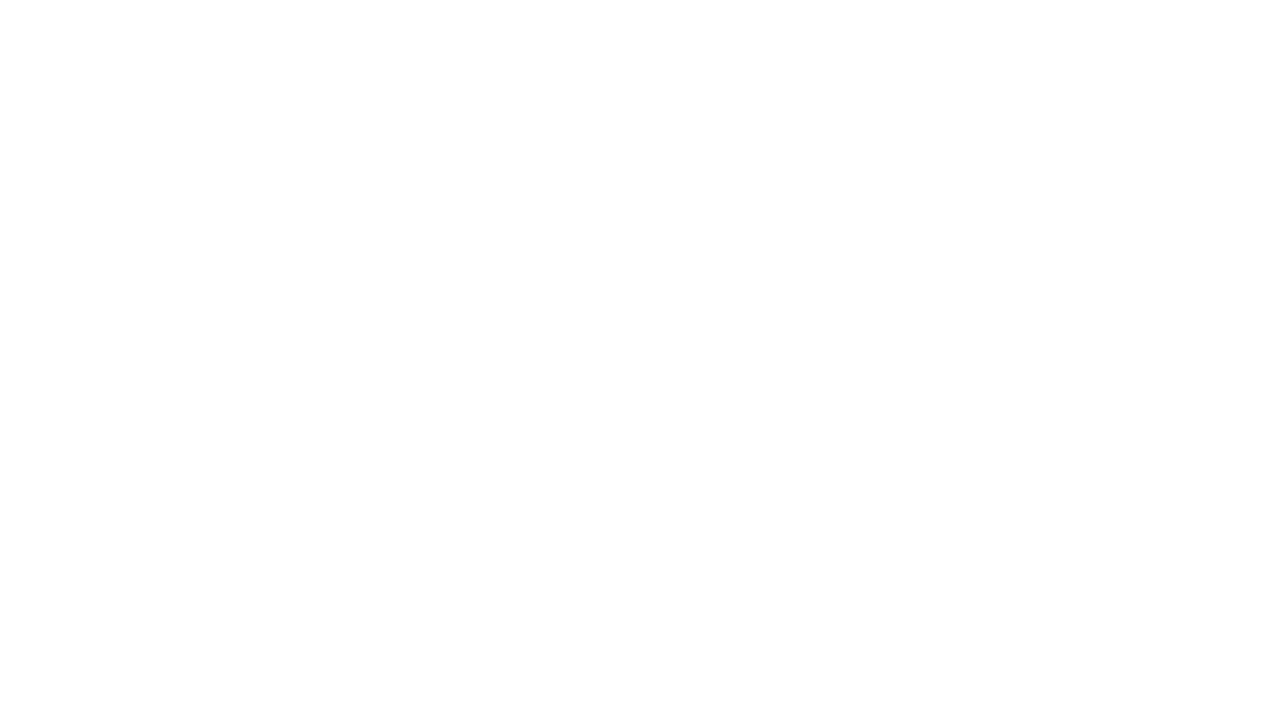

Scrolled down 100px (iteration at 800px)
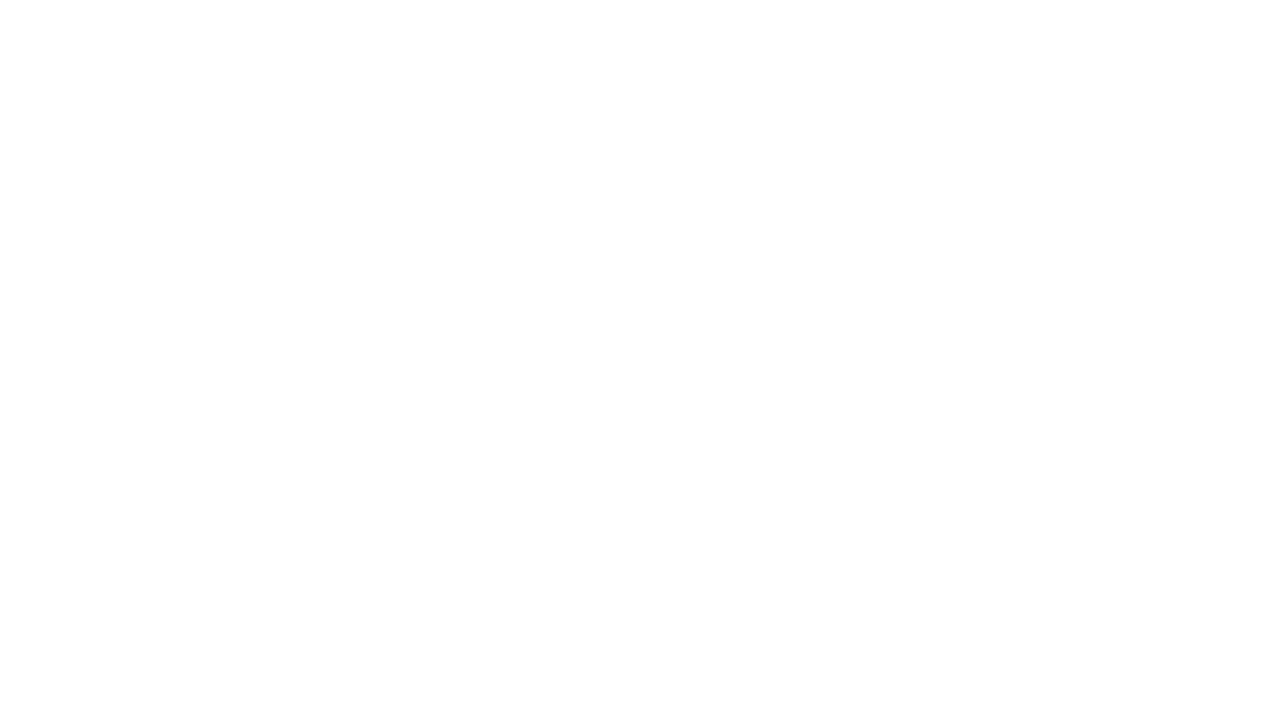

Waited 1 second between scroll increments
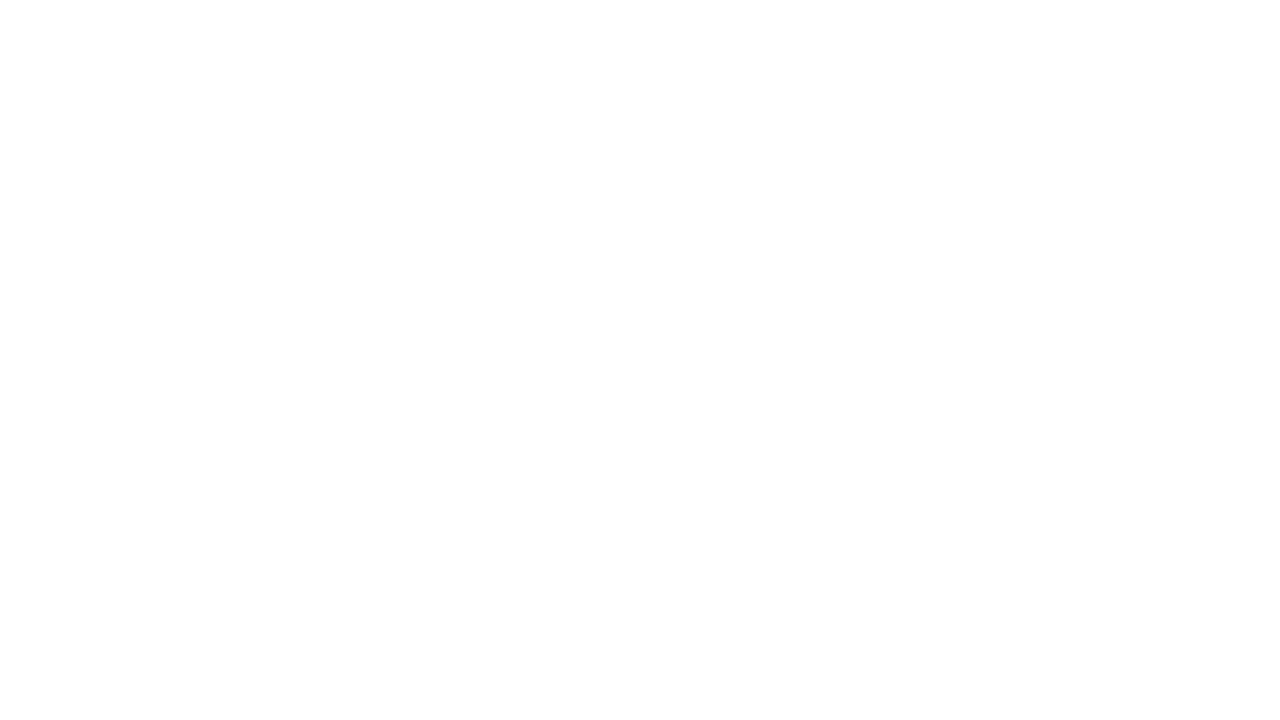

Scrolled down 100px (iteration at 900px)
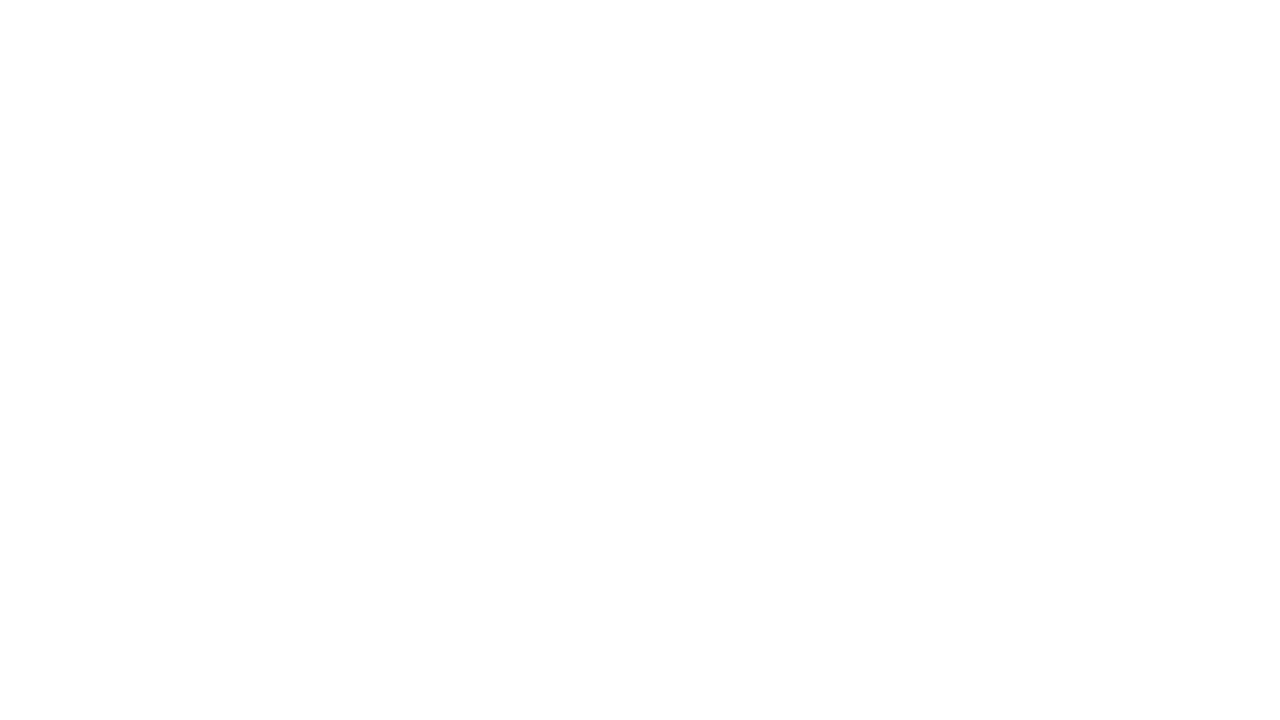

Waited 1 second between scroll increments
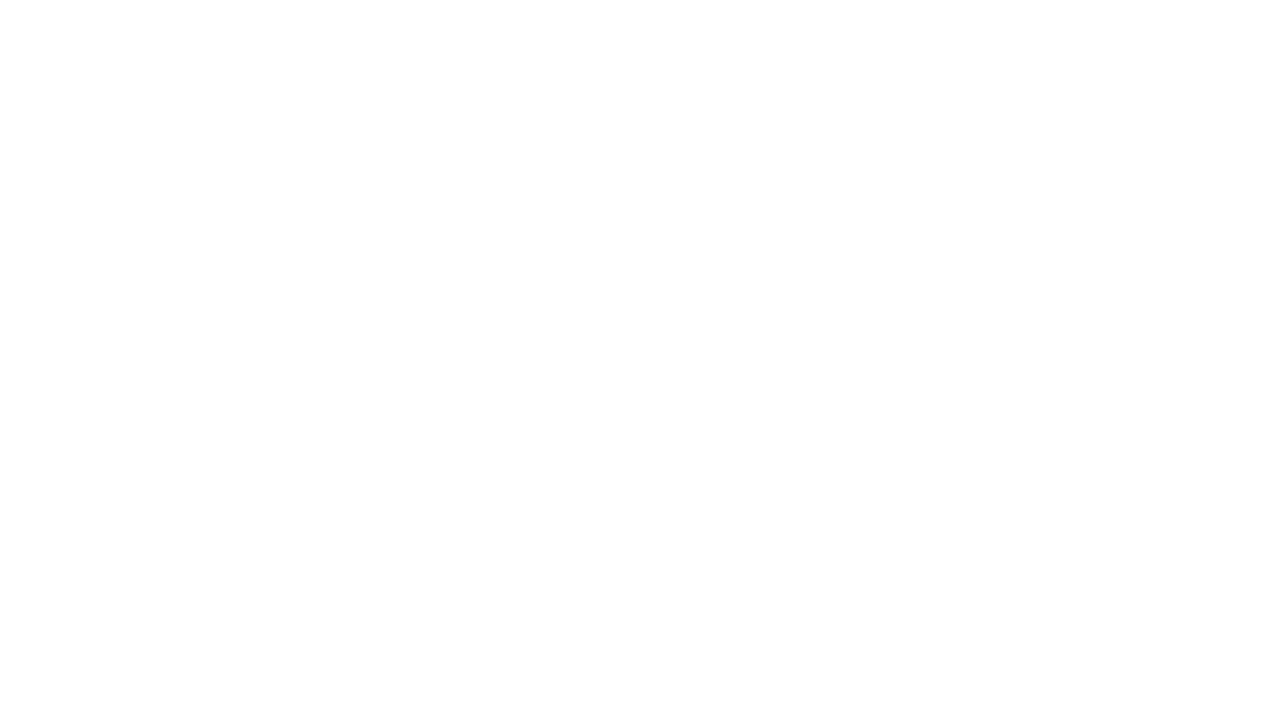

Scrolled down 100px (iteration at 1000px)
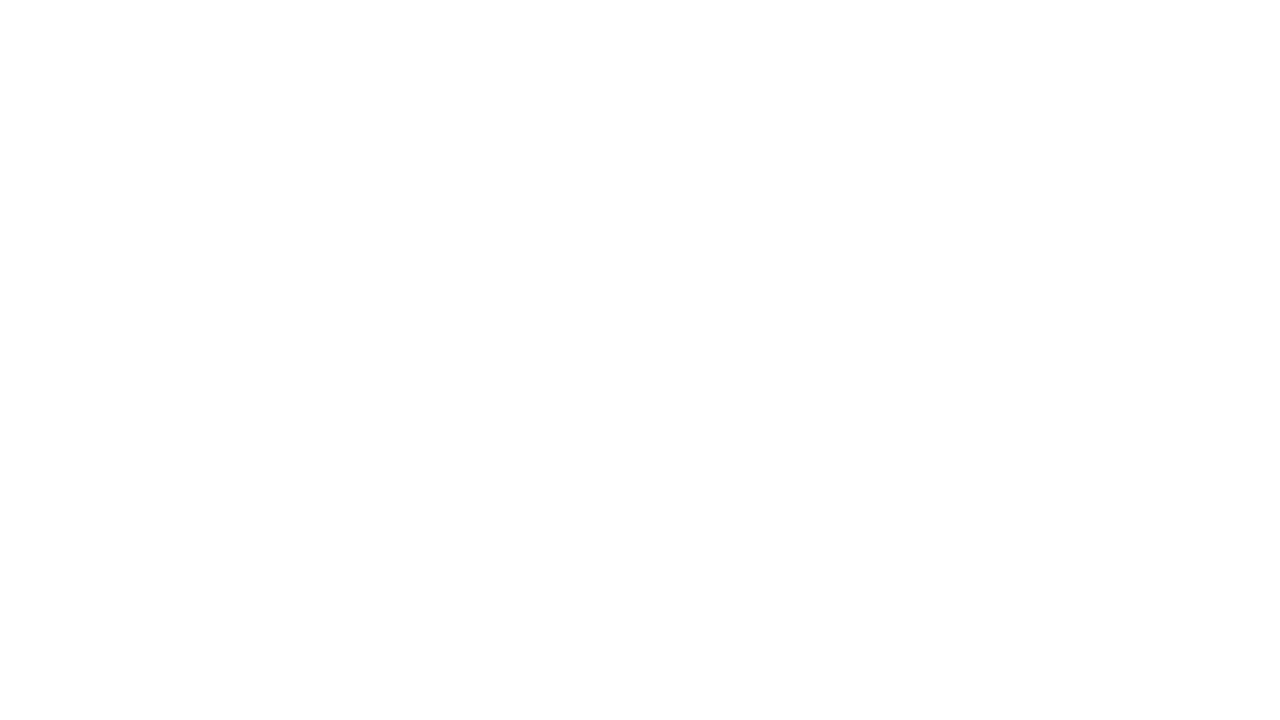

Waited 1 second between scroll increments
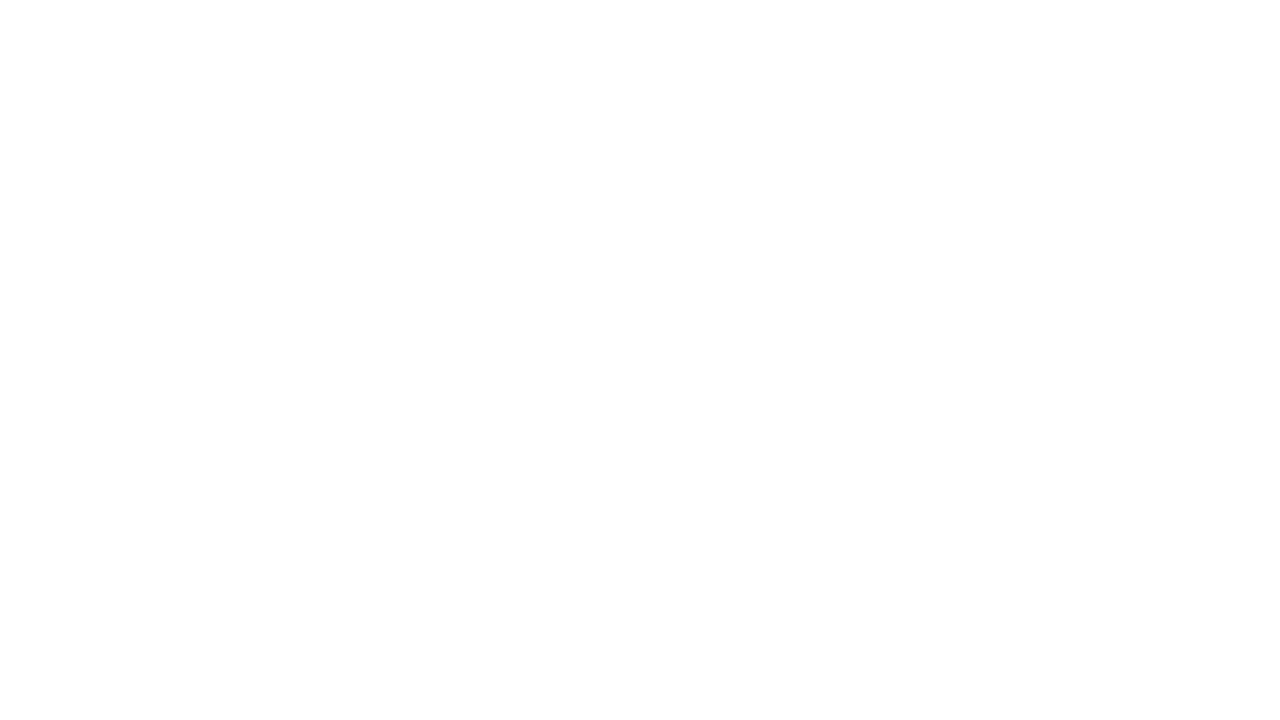

Scrolled down 100px (iteration at 1100px)
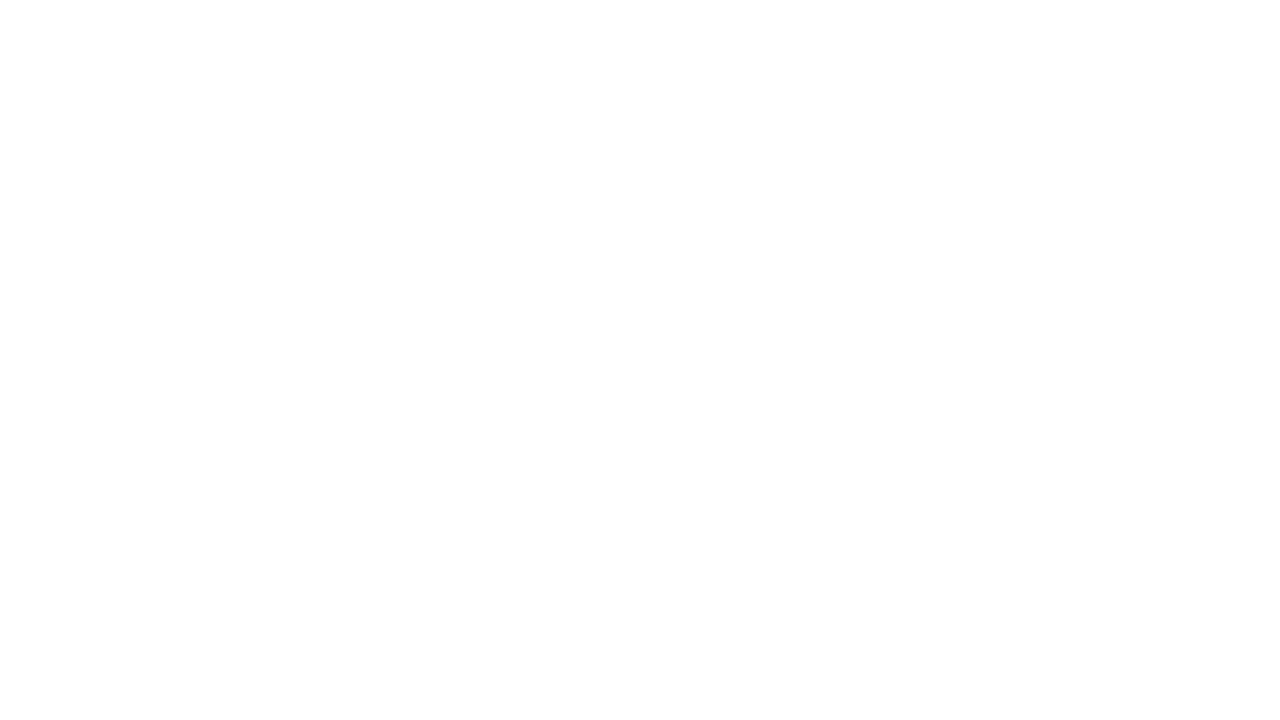

Waited 1 second between scroll increments
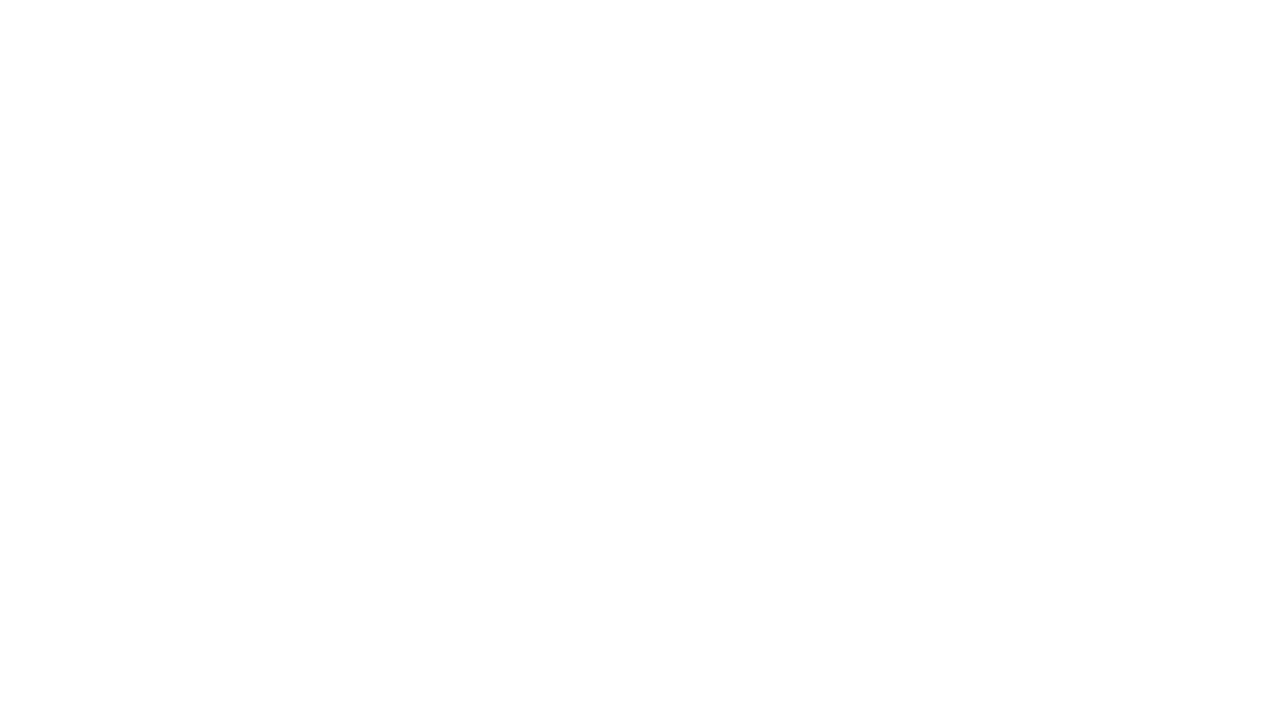

Scrolled down 100px (iteration at 1200px)
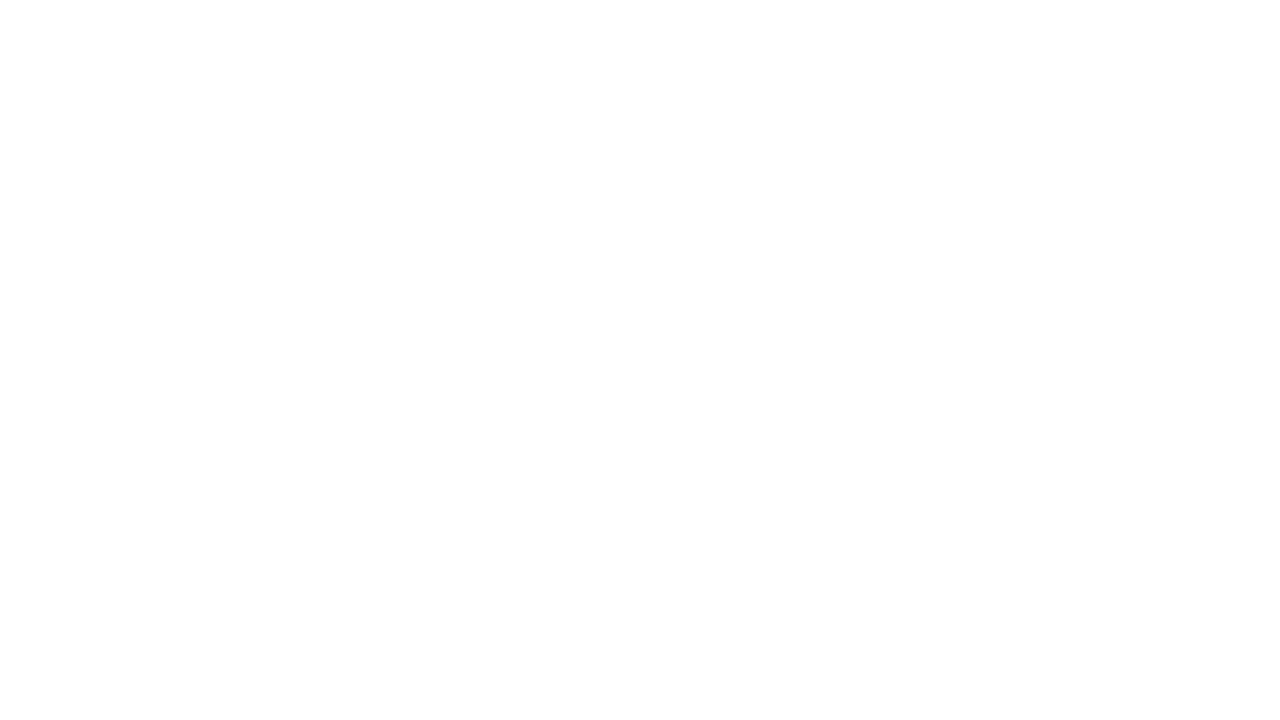

Waited 1 second between scroll increments
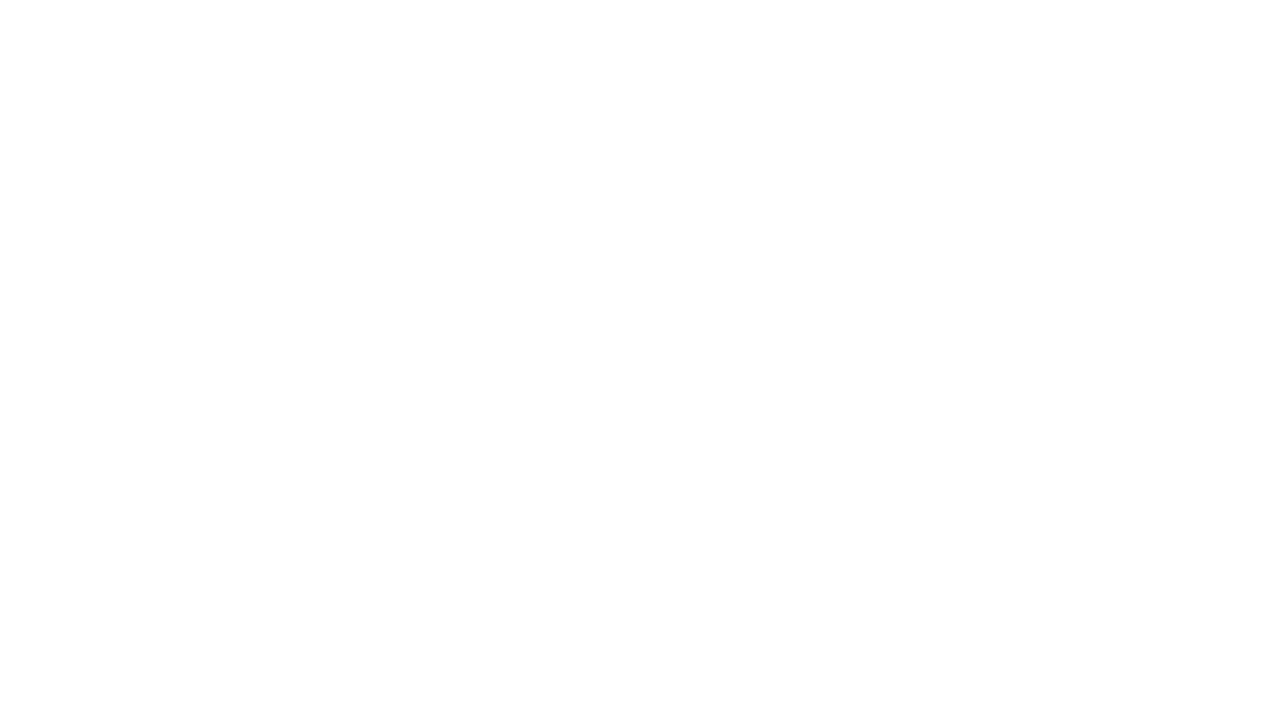

Scrolled down 100px (iteration at 1300px)
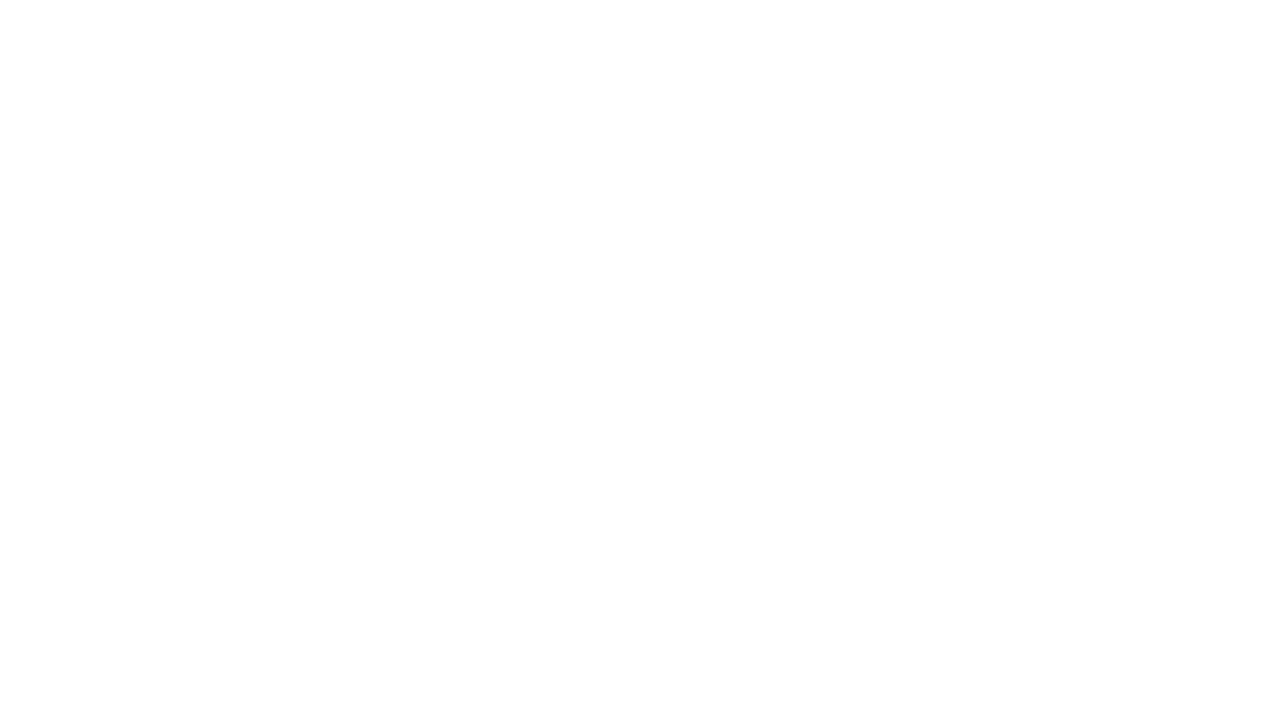

Waited 1 second between scroll increments
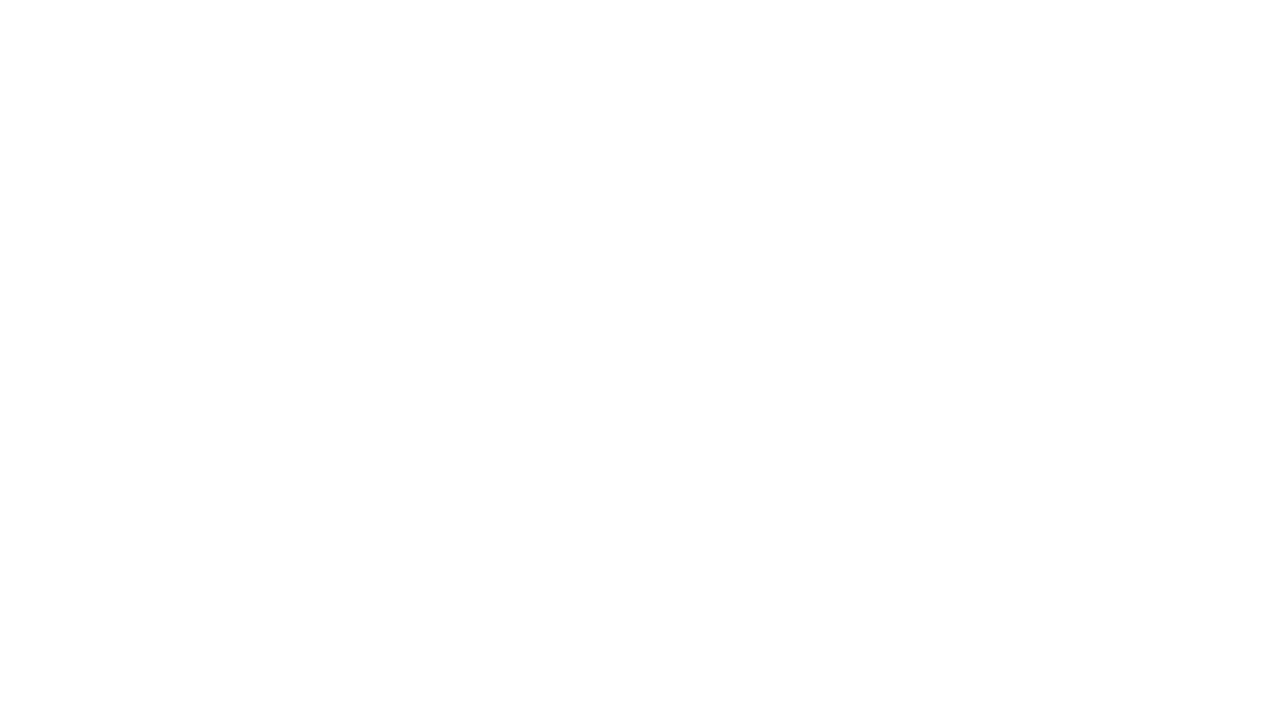

Scrolled down 100px (iteration at 1400px)
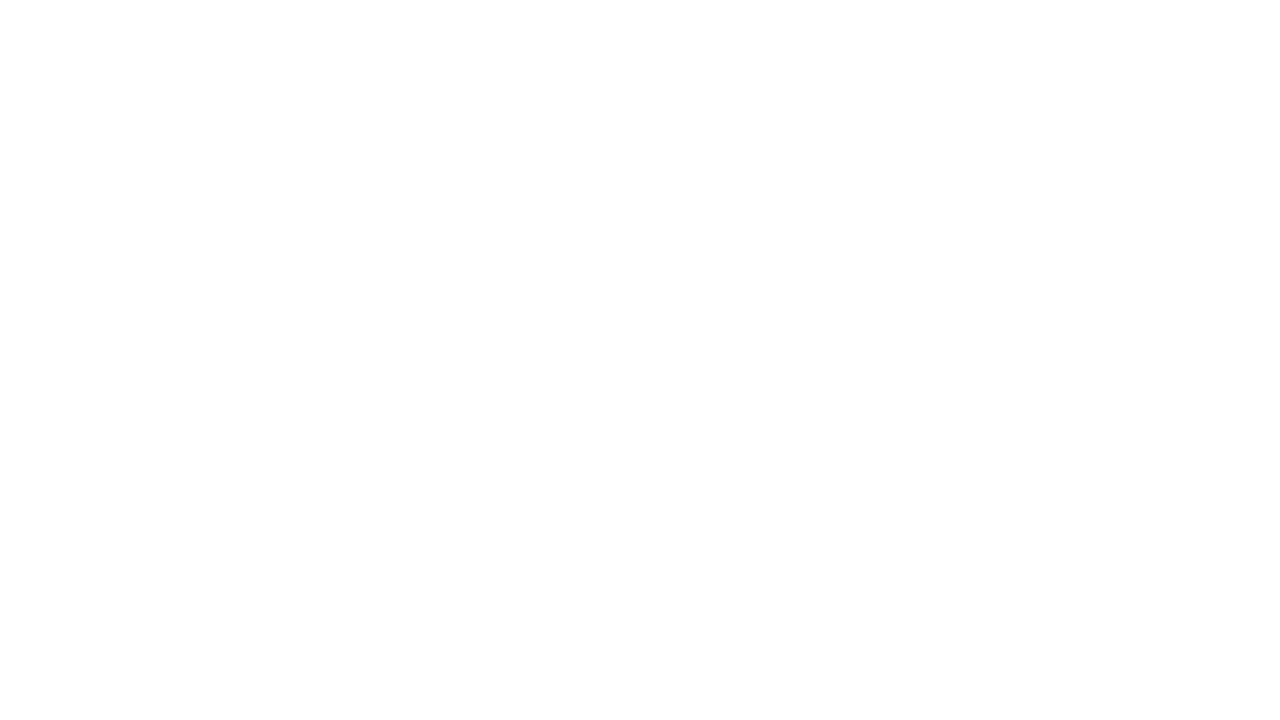

Waited 1 second between scroll increments
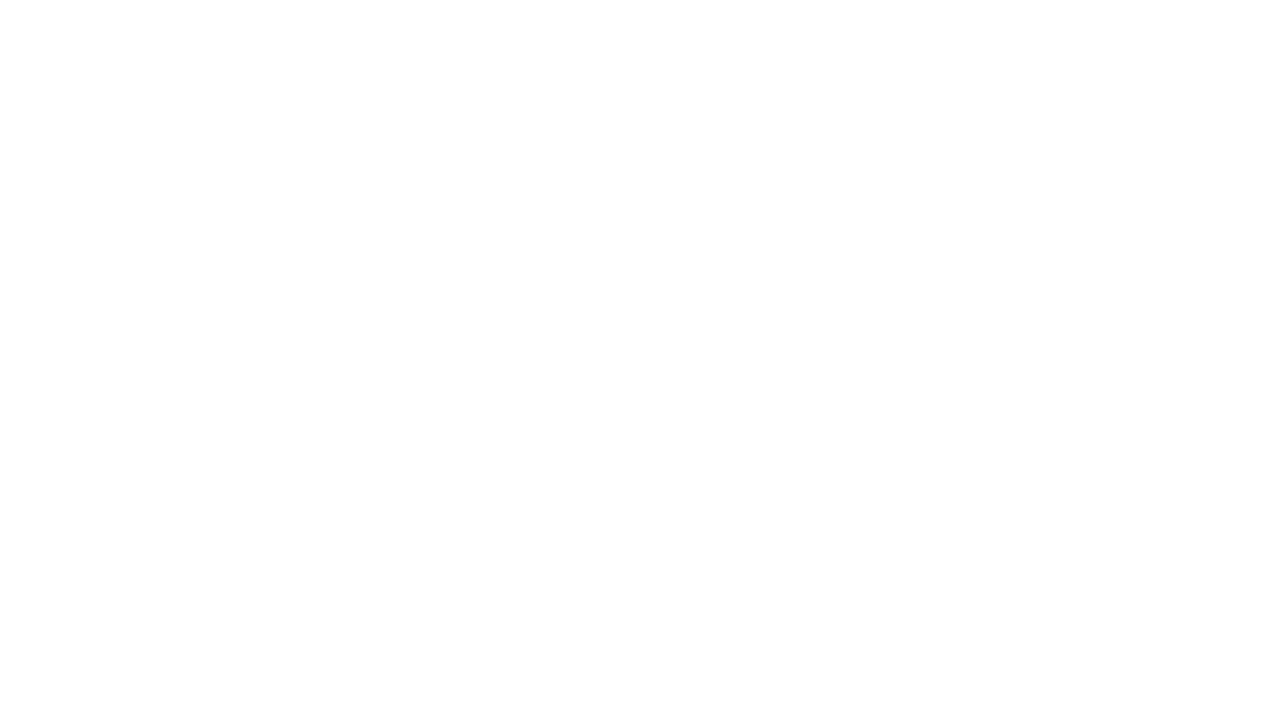

Scrolled down 100px (iteration at 1500px)
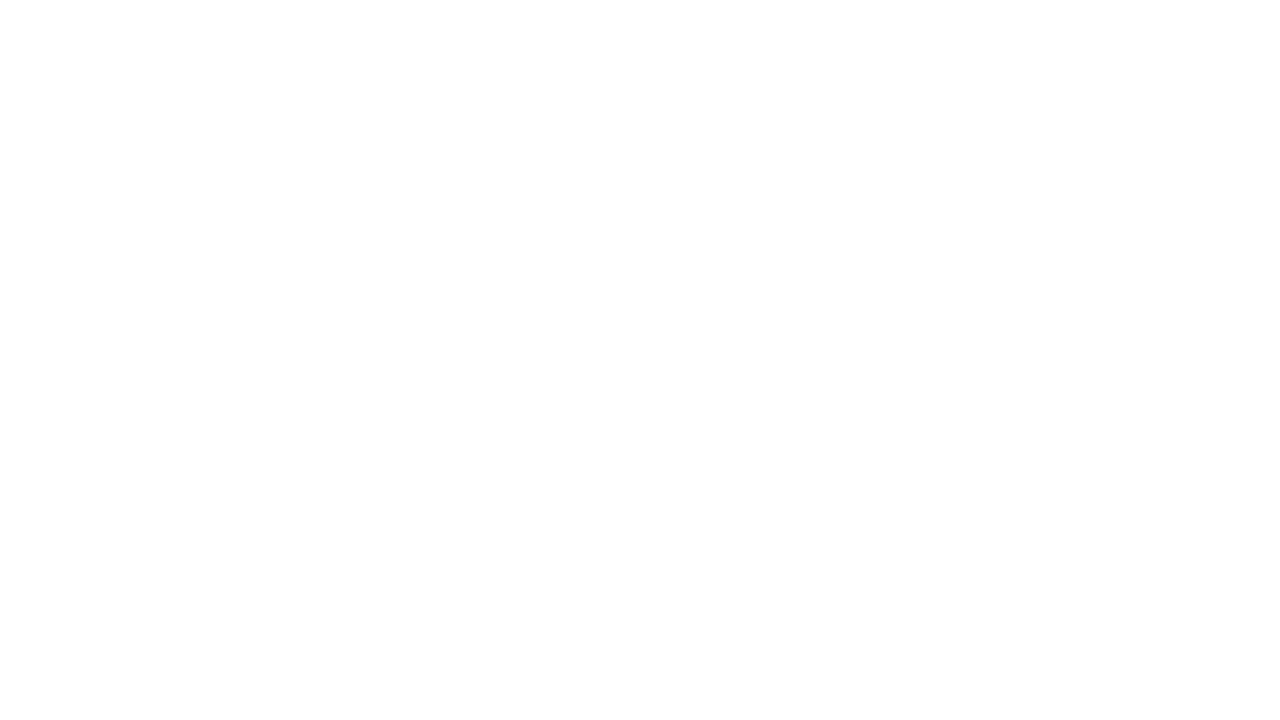

Waited 1 second between scroll increments
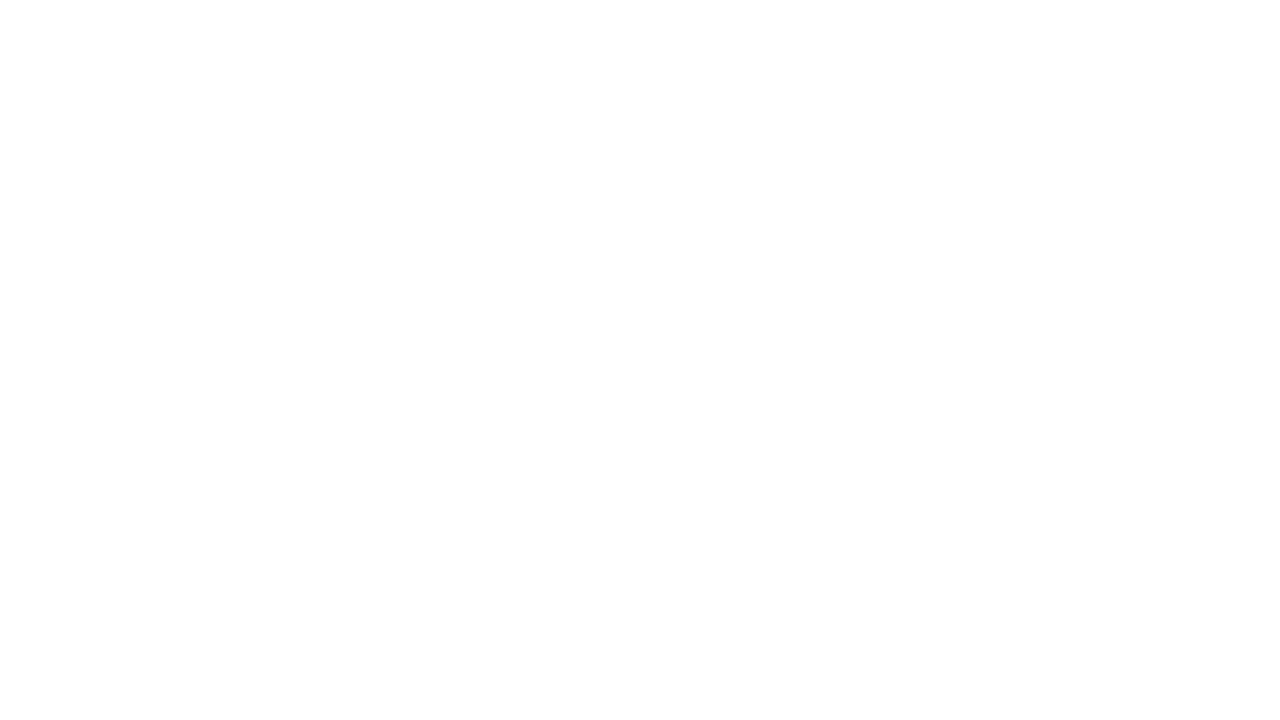

Scrolled down 100px (iteration at 1600px)
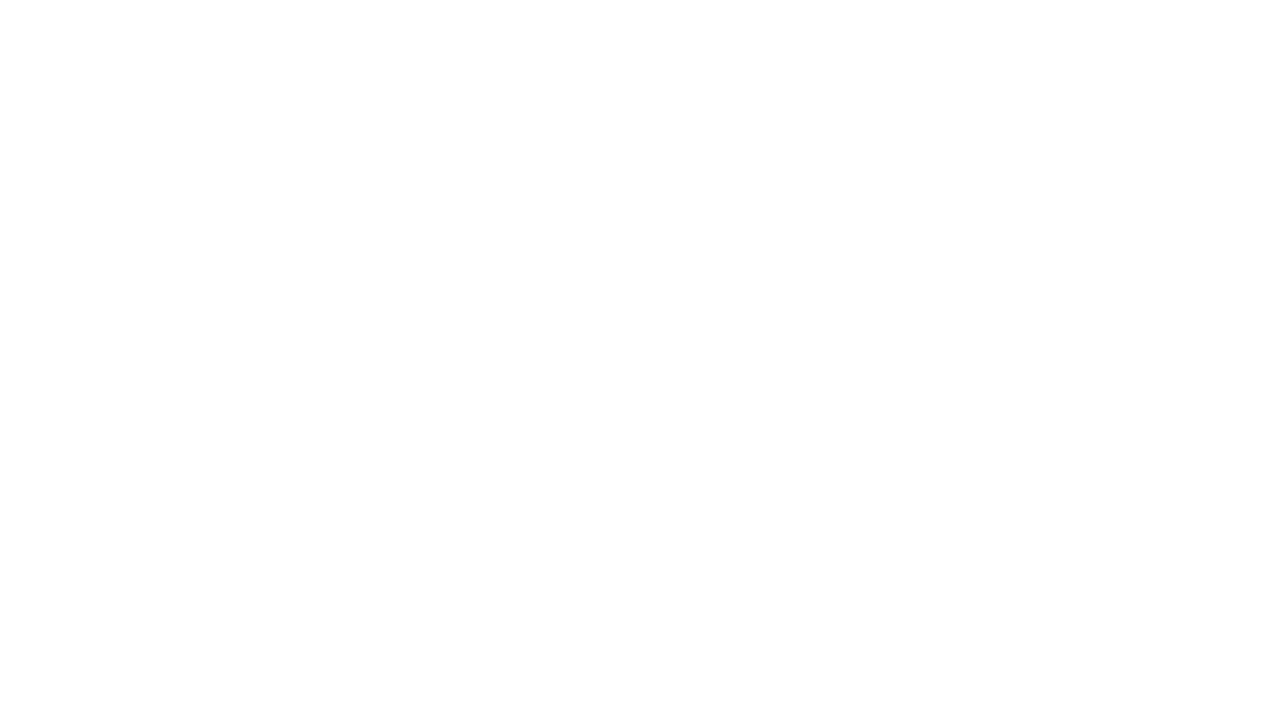

Waited 1 second between scroll increments
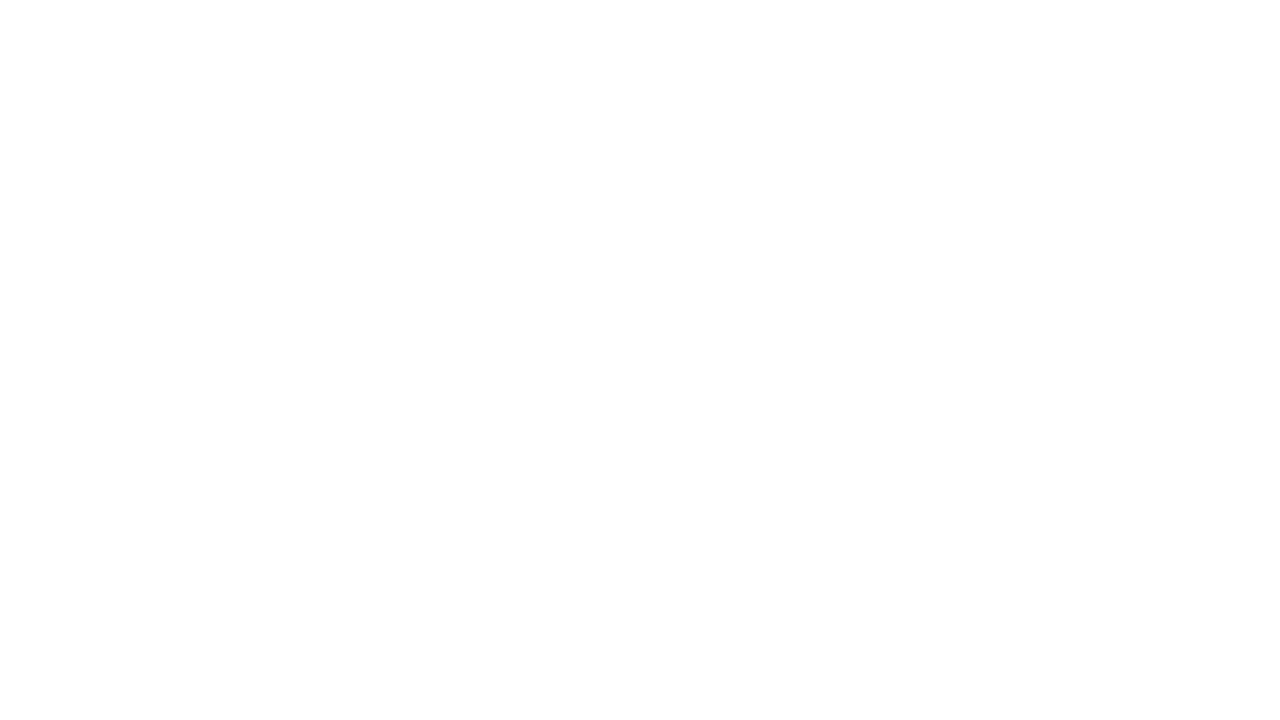

Scrolled down 100px (iteration at 1700px)
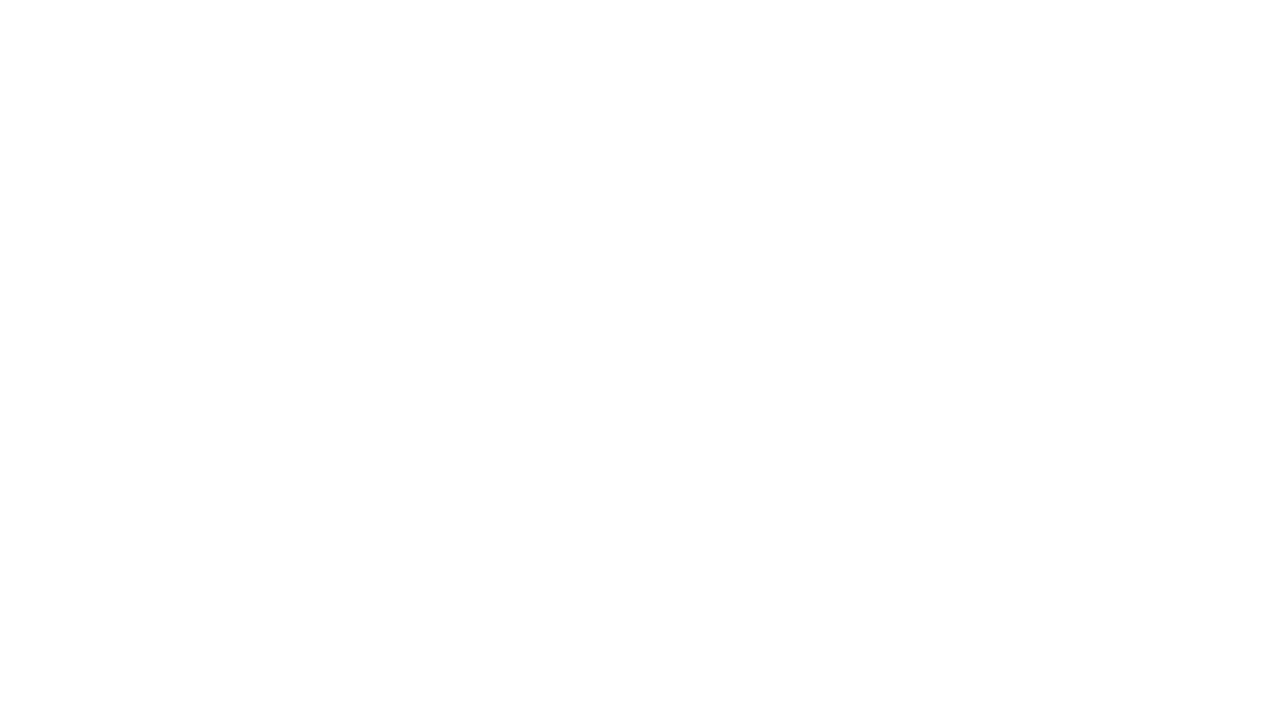

Waited 1 second between scroll increments
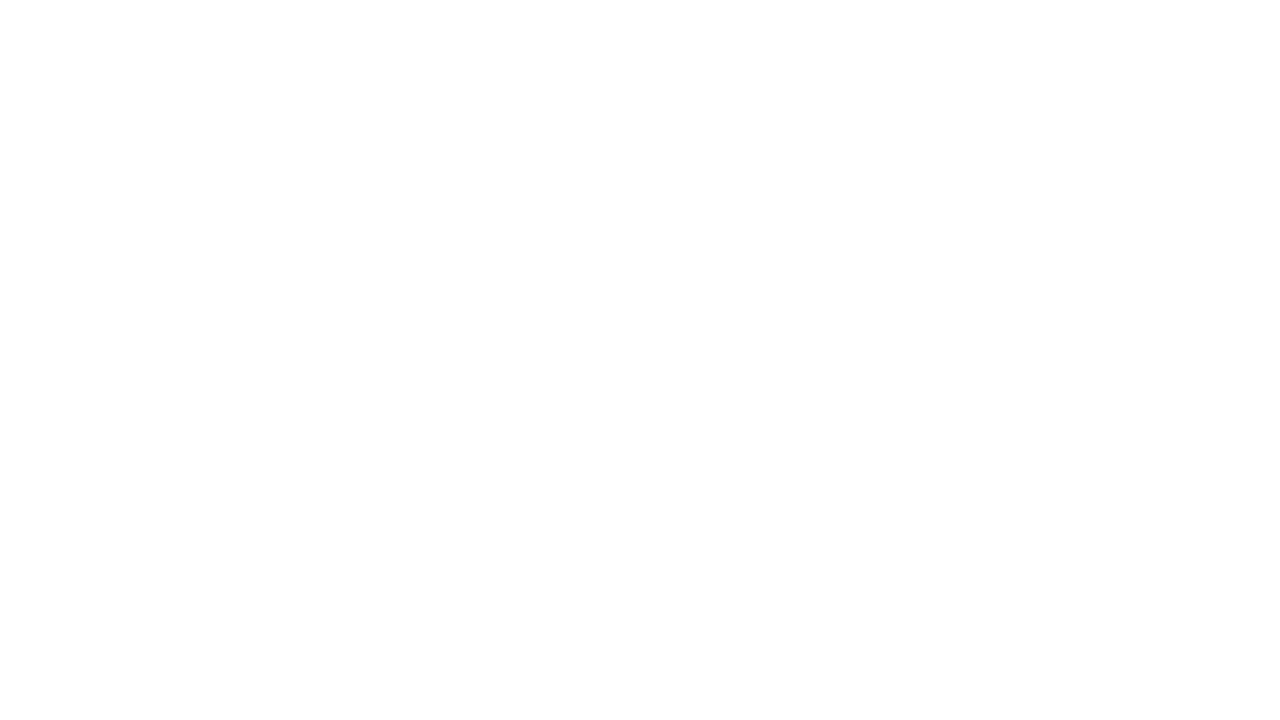

Scrolled down 100px (iteration at 1800px)
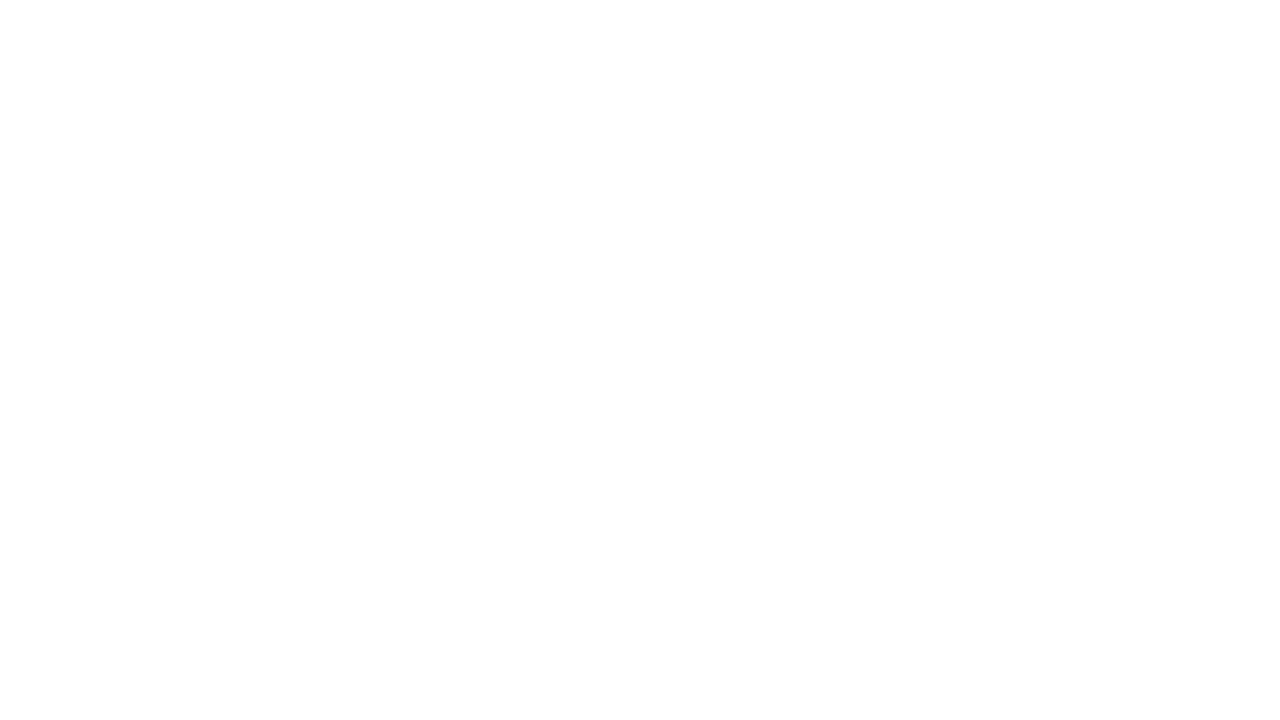

Waited 1 second between scroll increments
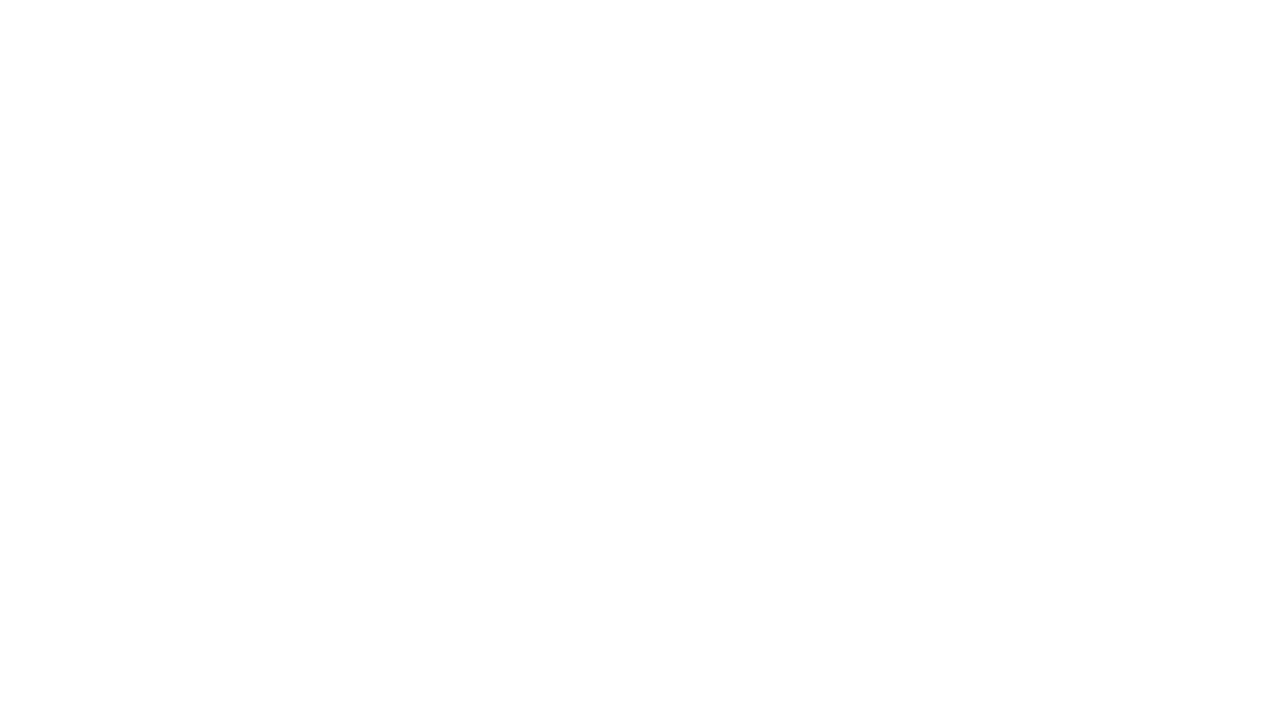

Scrolled down 100px (iteration at 1900px)
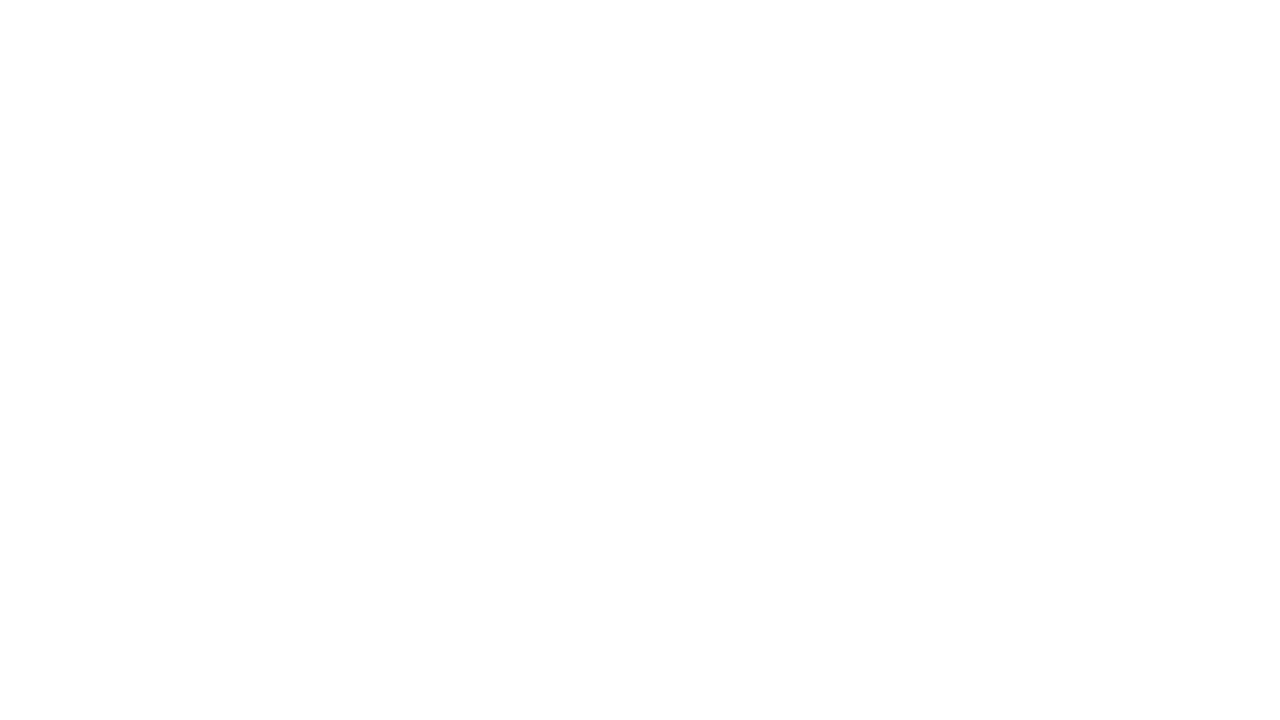

Waited 1 second between scroll increments
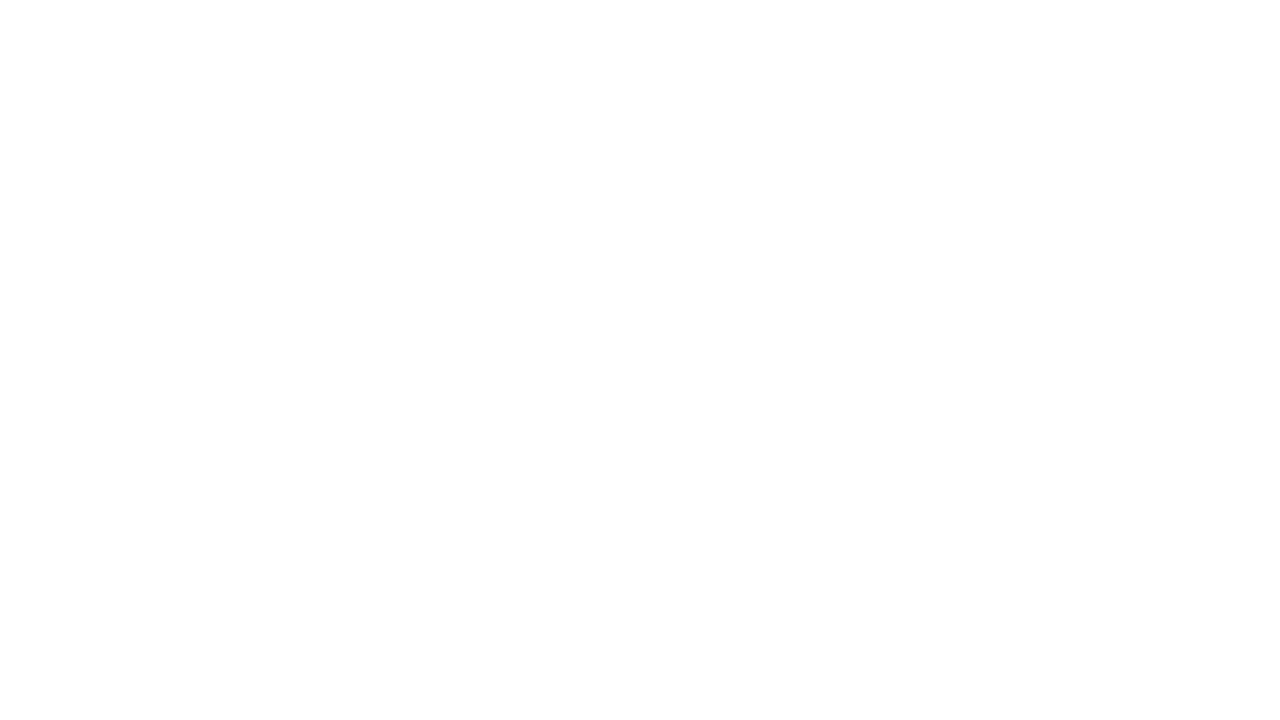

Scrolled down 100px (iteration at 2000px)
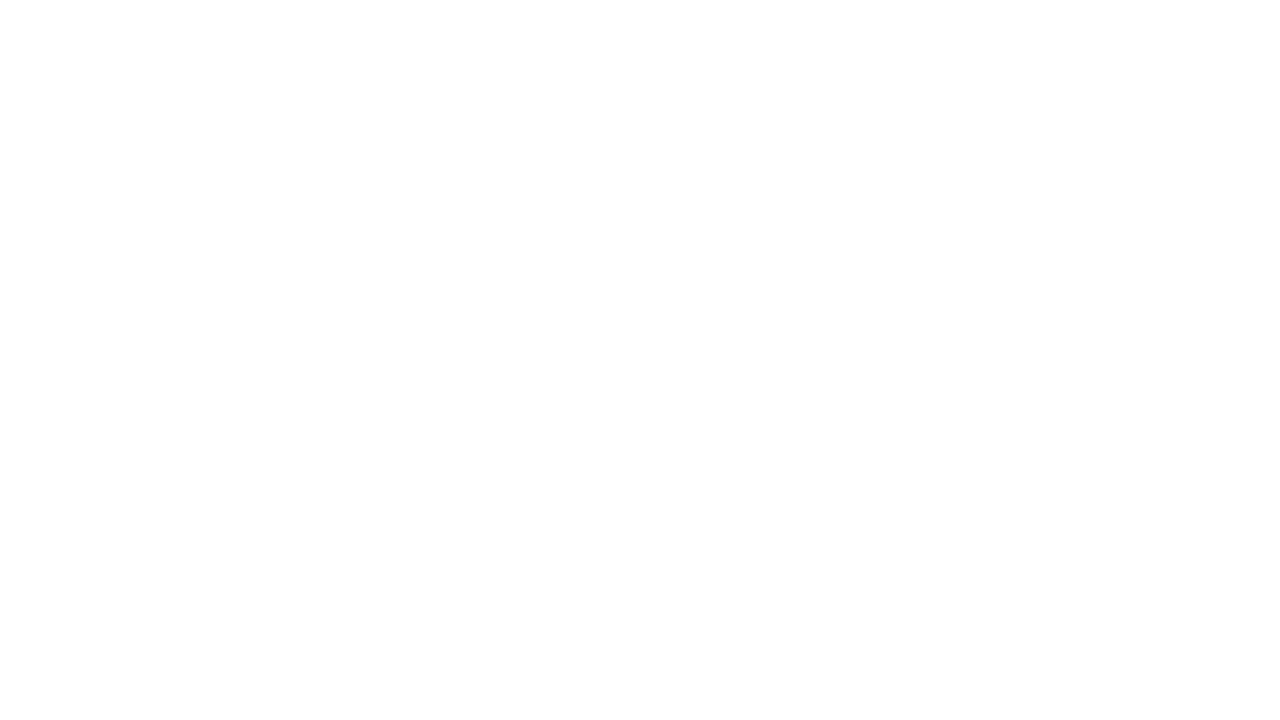

Waited 1 second between scroll increments
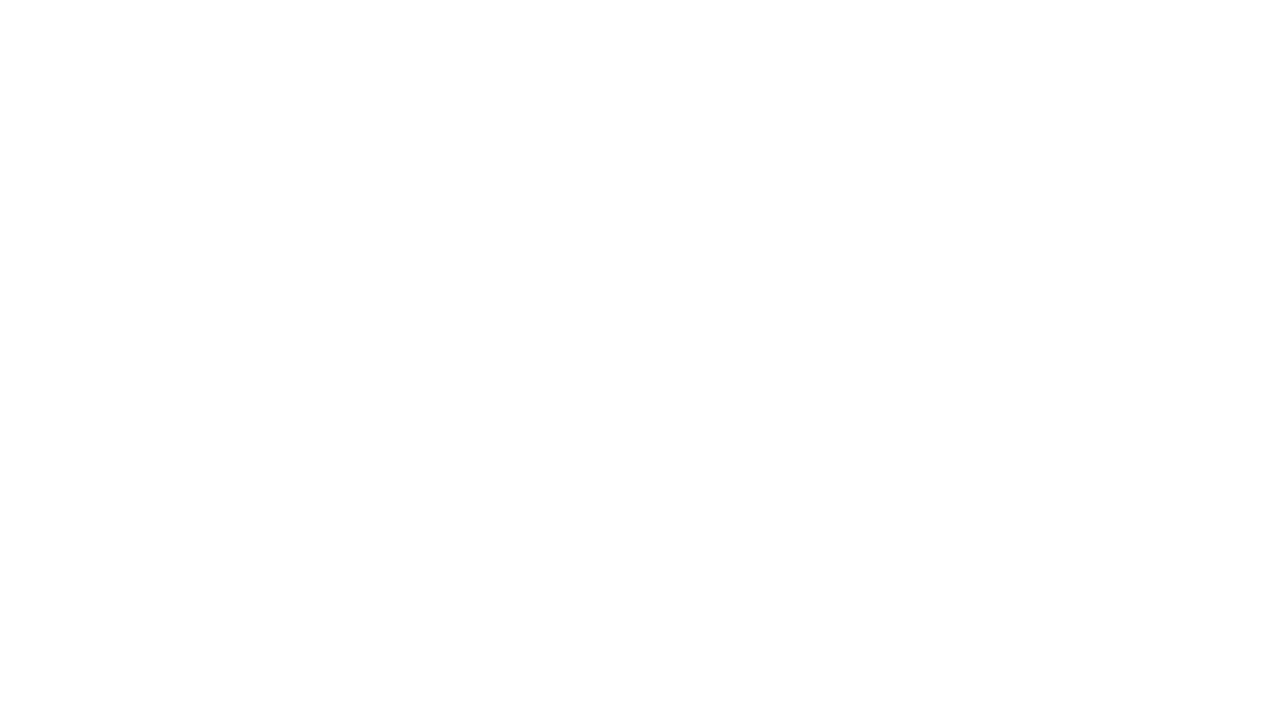

Scrolled down 100px (iteration at 2100px)
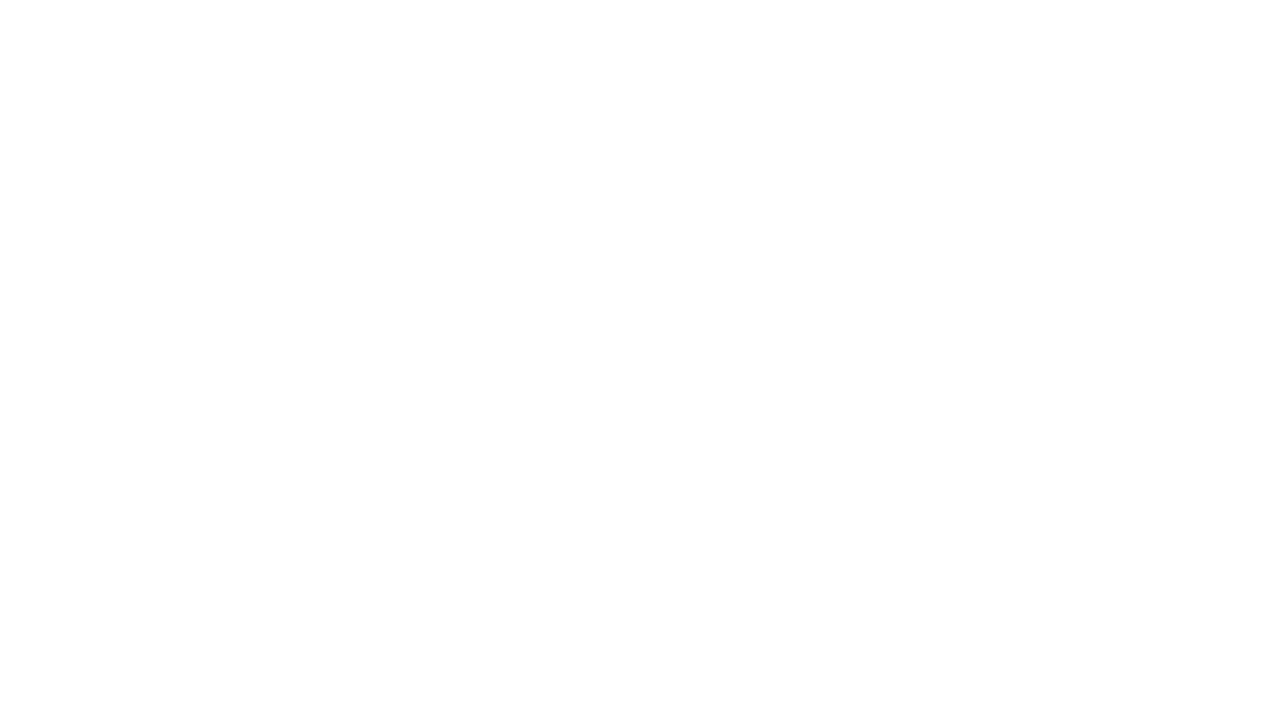

Waited 1 second between scroll increments
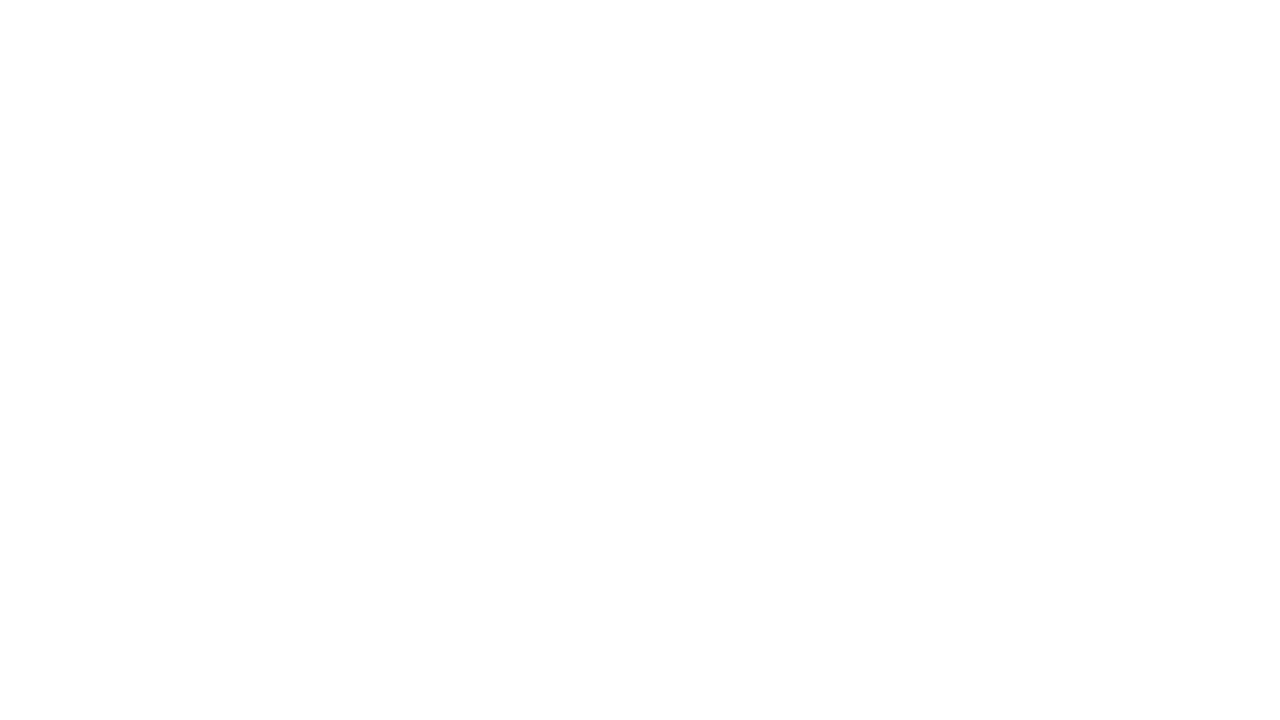

Scrolled down 100px (iteration at 2200px)
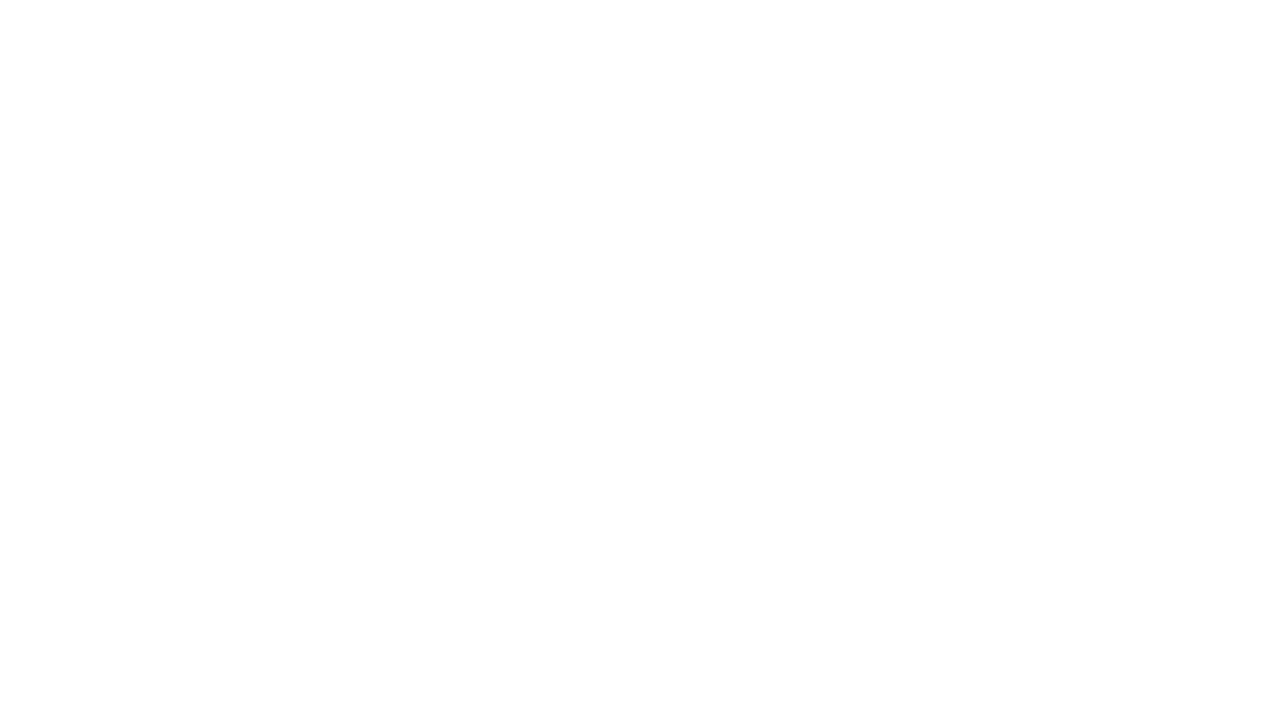

Waited 1 second between scroll increments
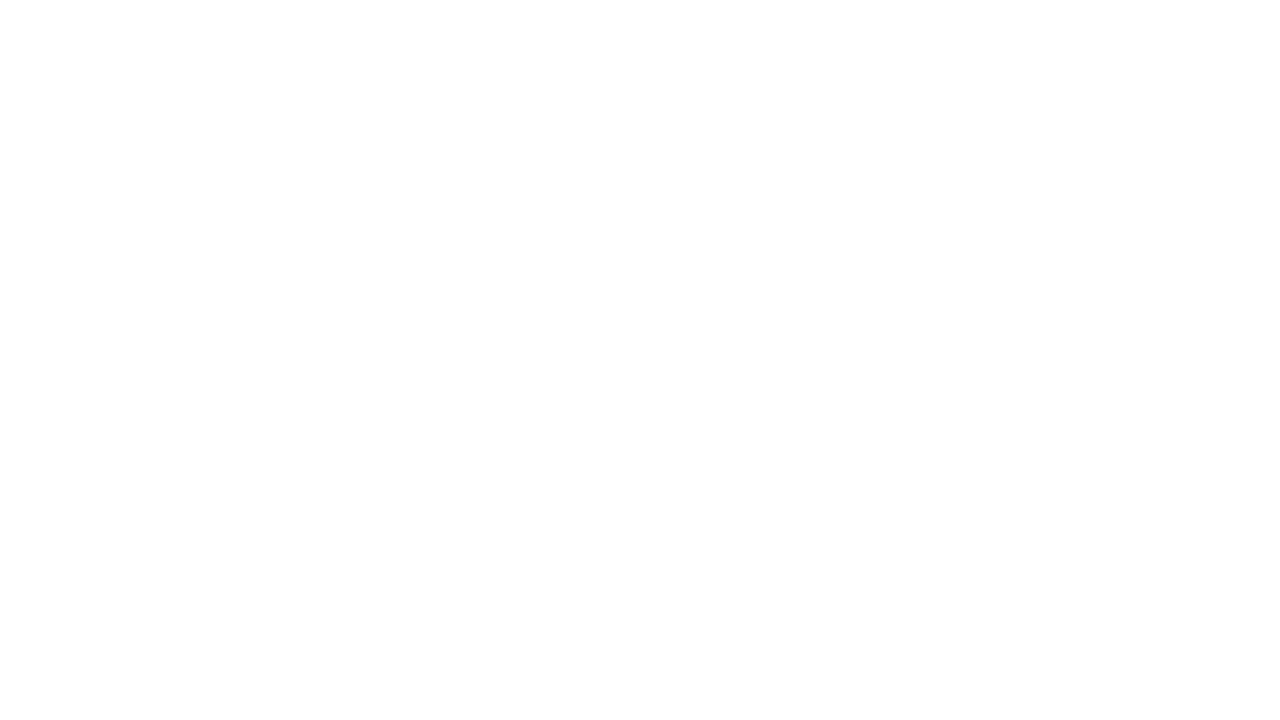

Scrolled down 100px (iteration at 2300px)
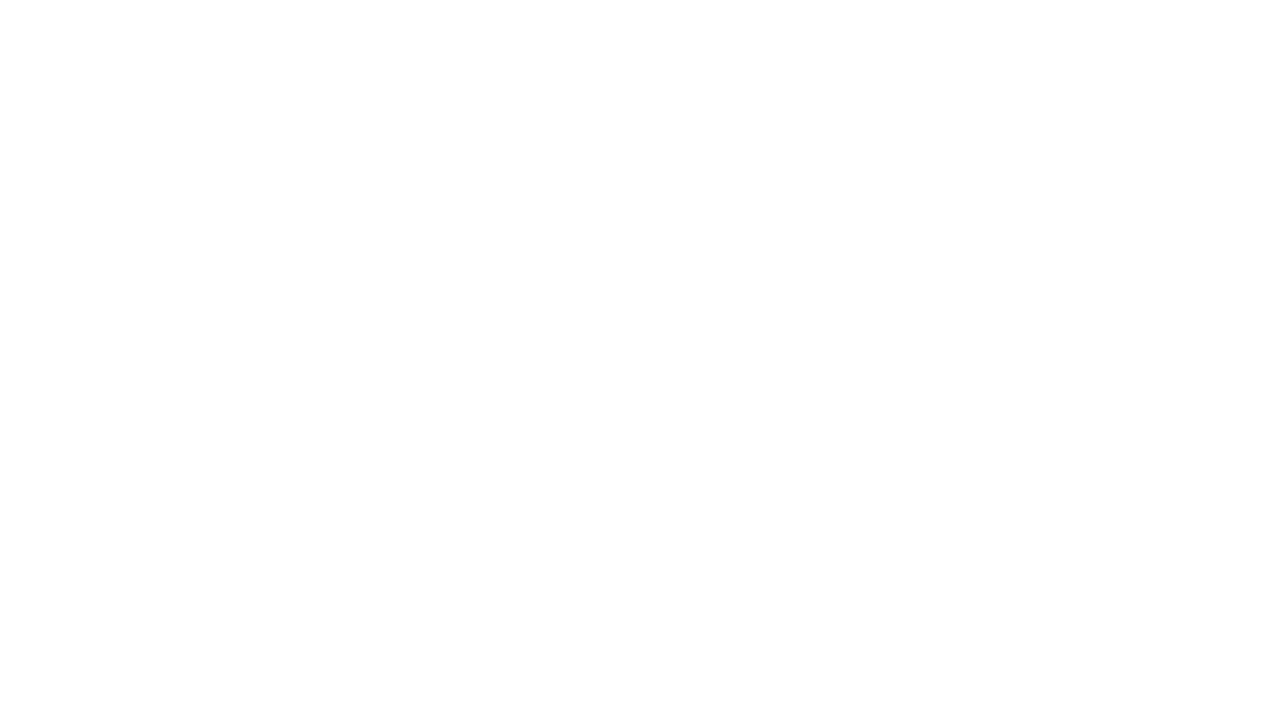

Waited 1 second between scroll increments
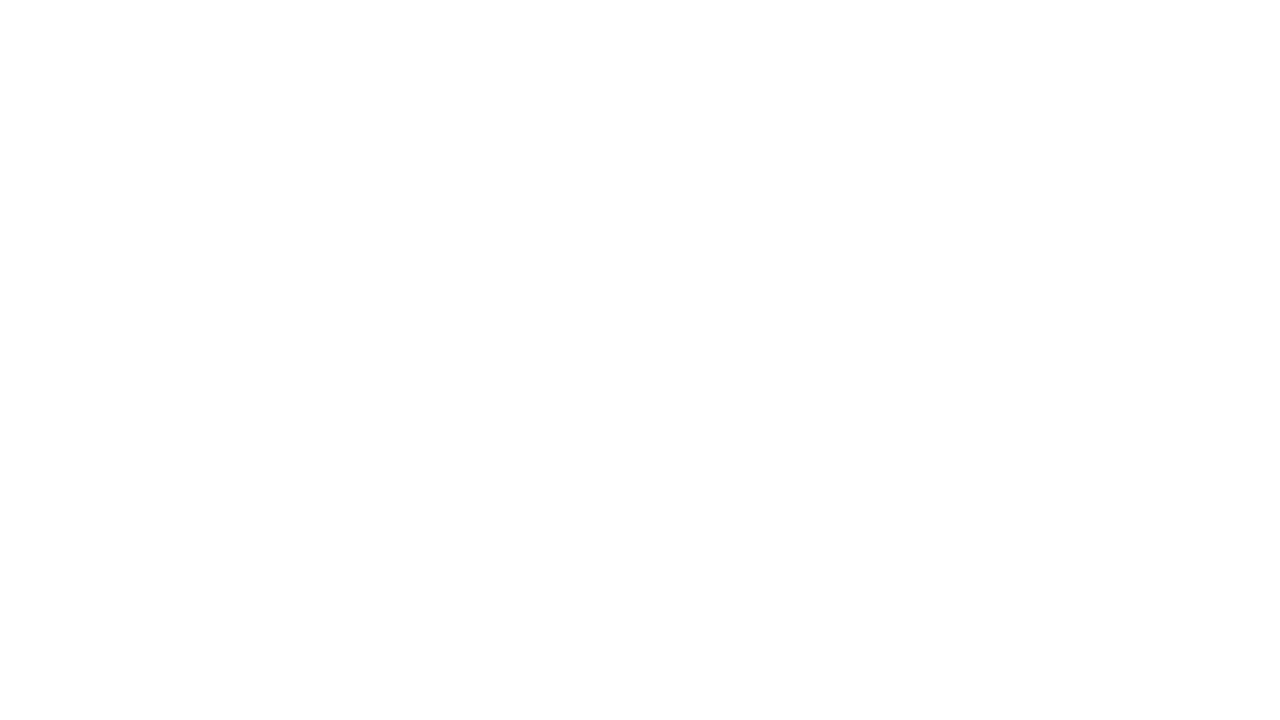

Scrolled down 100px (iteration at 2400px)
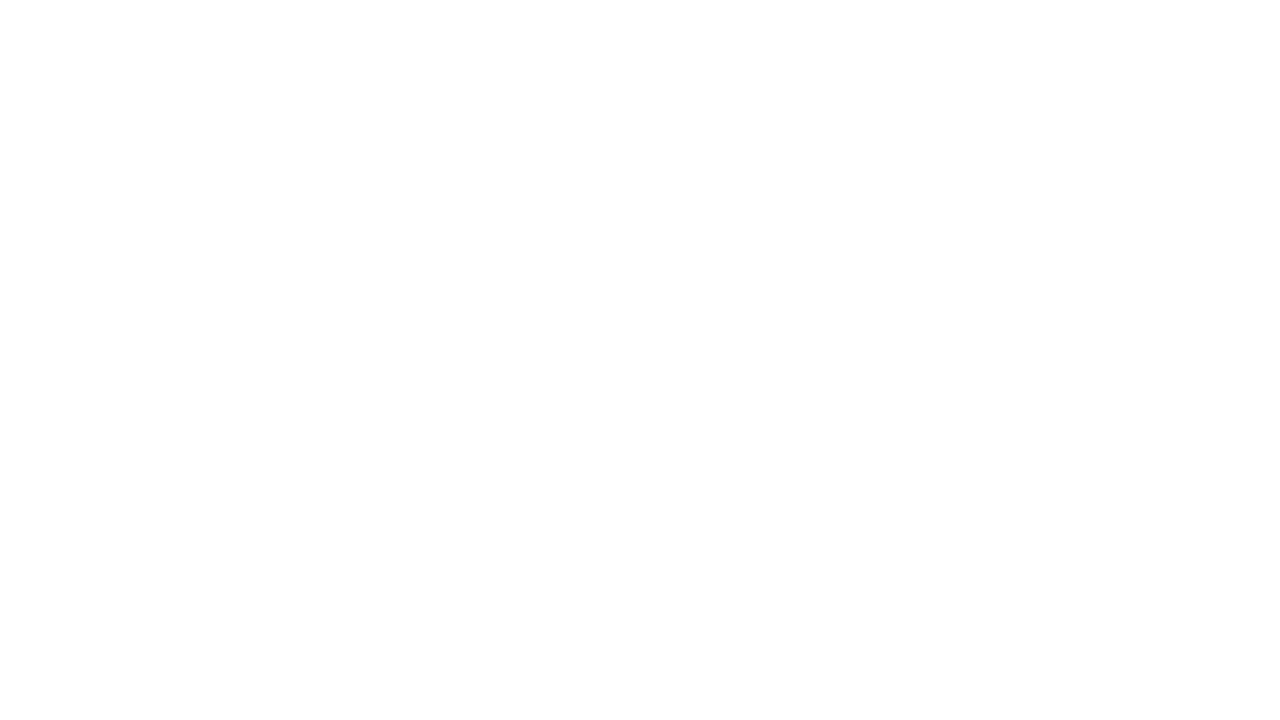

Waited 1 second between scroll increments
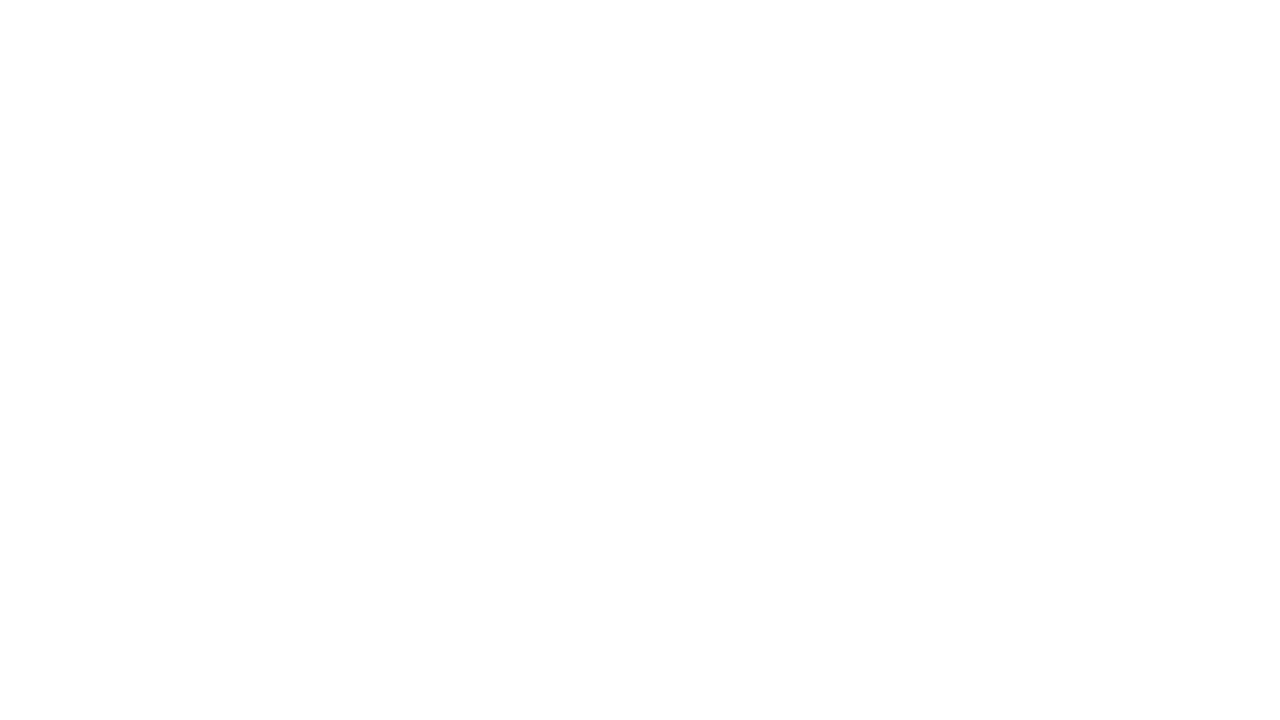

Scrolled down 100px (iteration at 2500px)
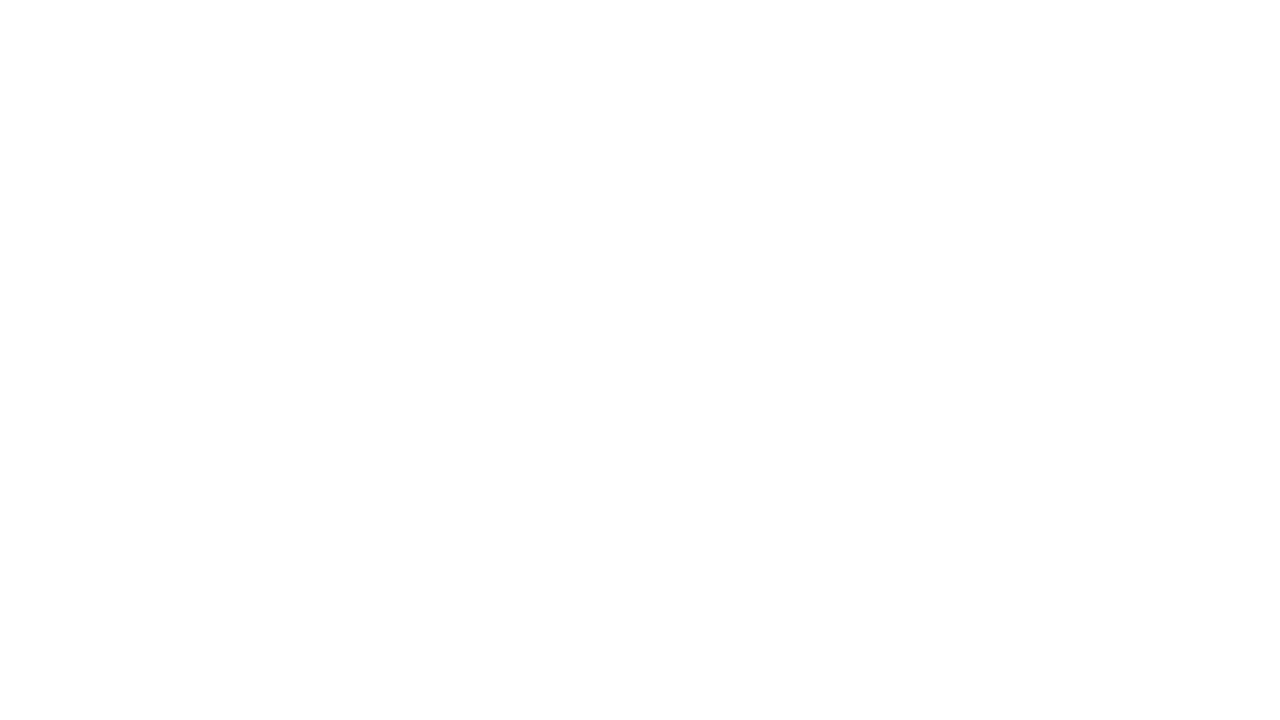

Waited 1 second between scroll increments
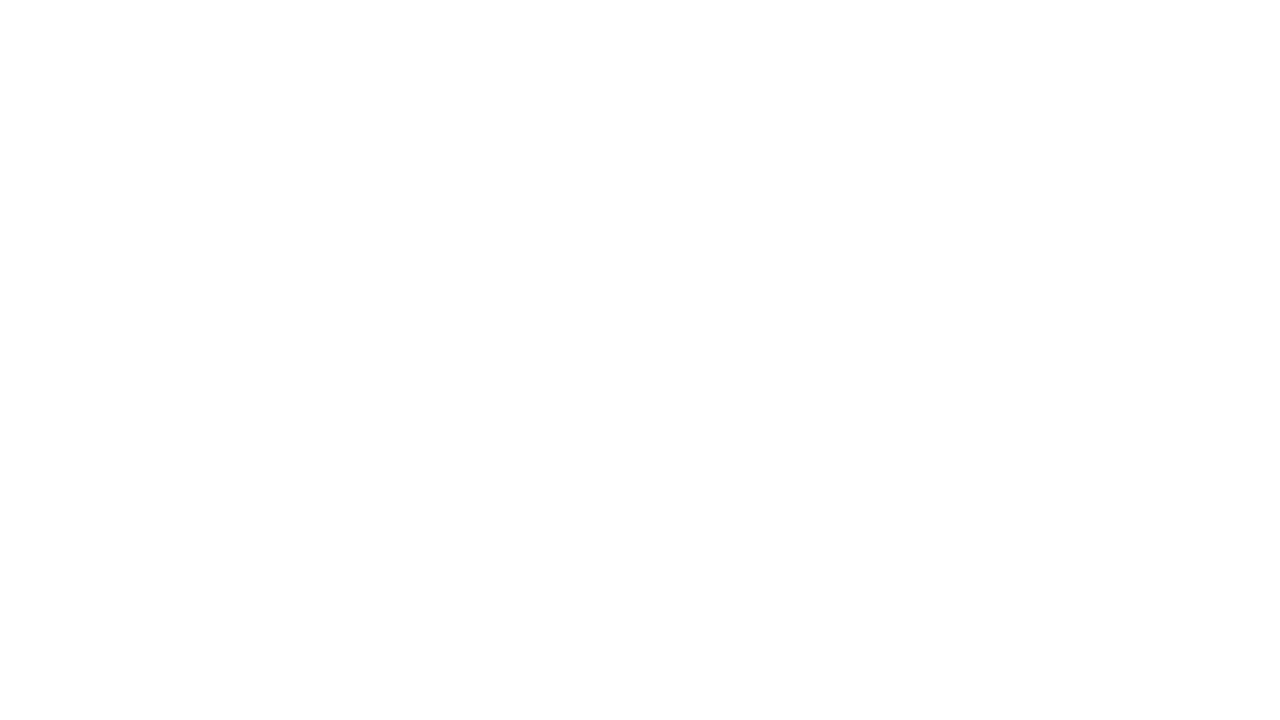

Scrolled down 100px (iteration at 2600px)
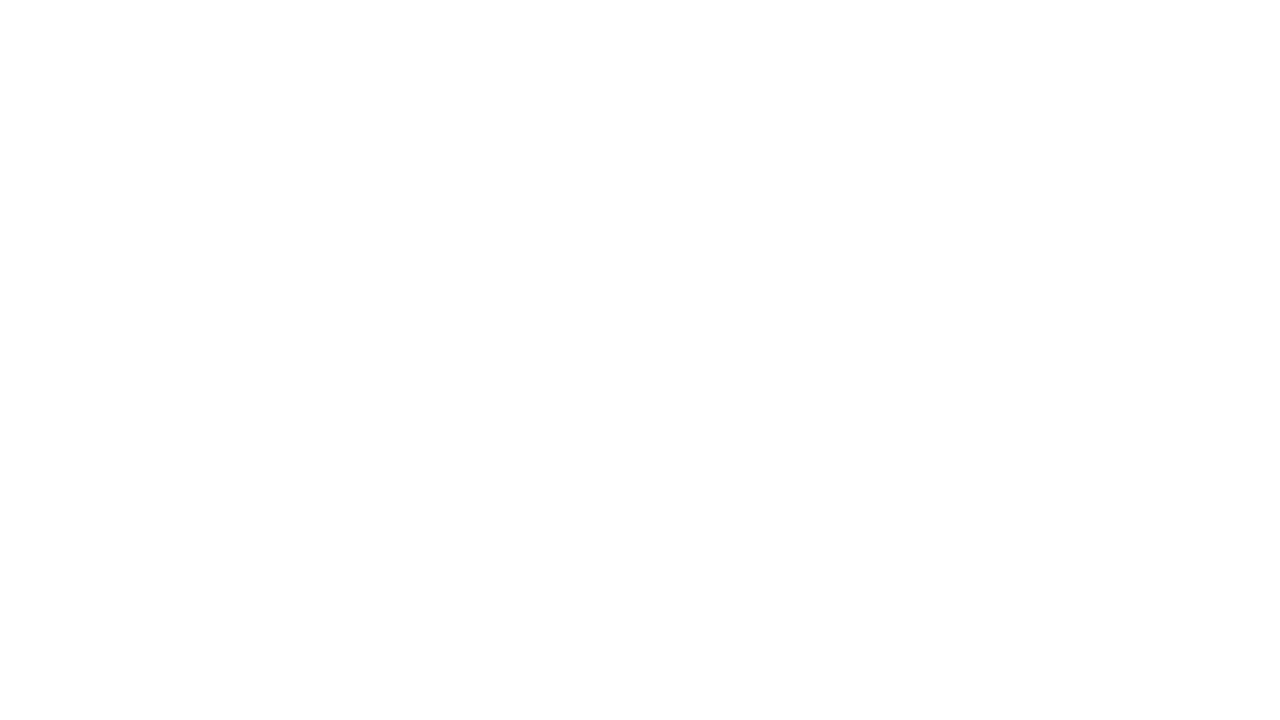

Waited 1 second between scroll increments
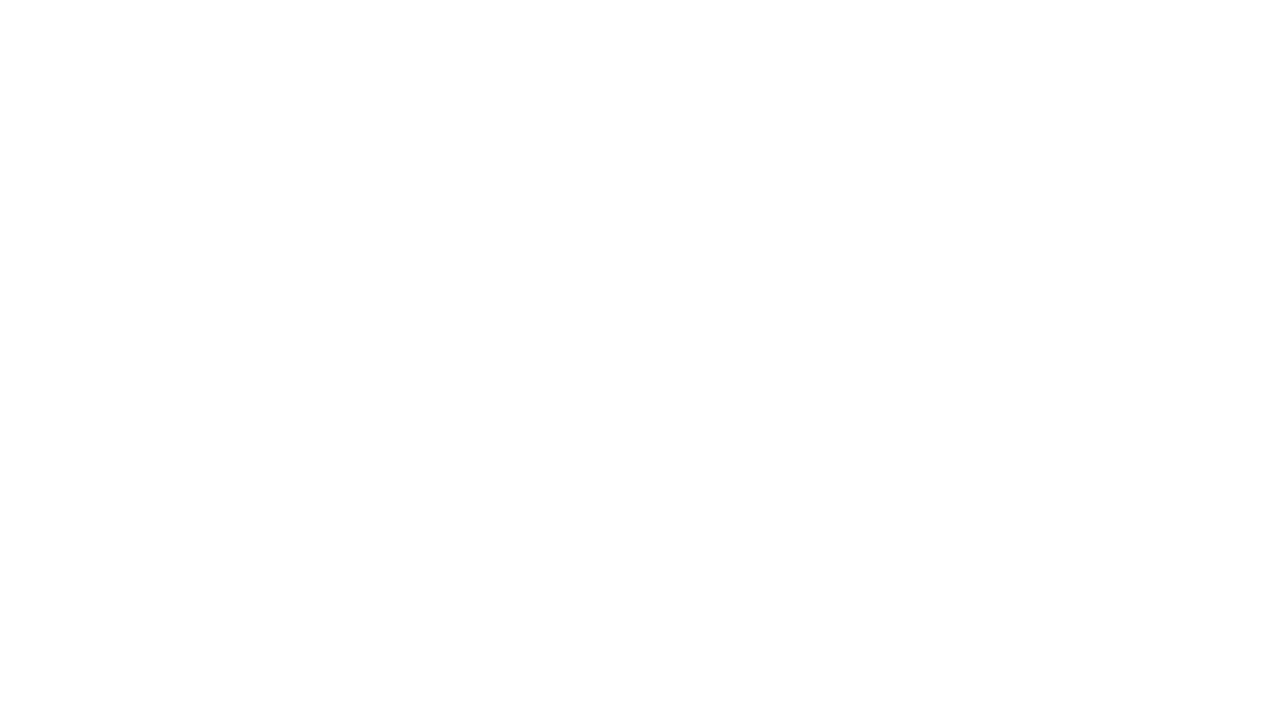

Scrolled down 100px (iteration at 2700px)
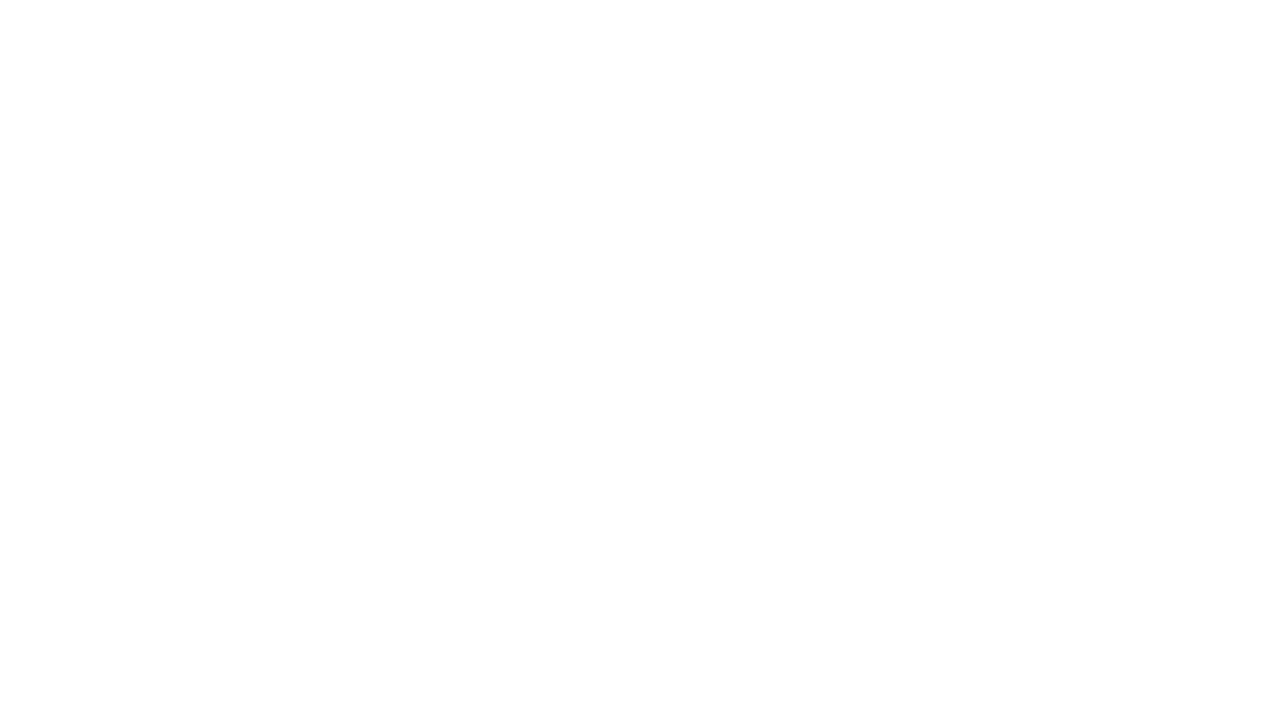

Waited 1 second between scroll increments
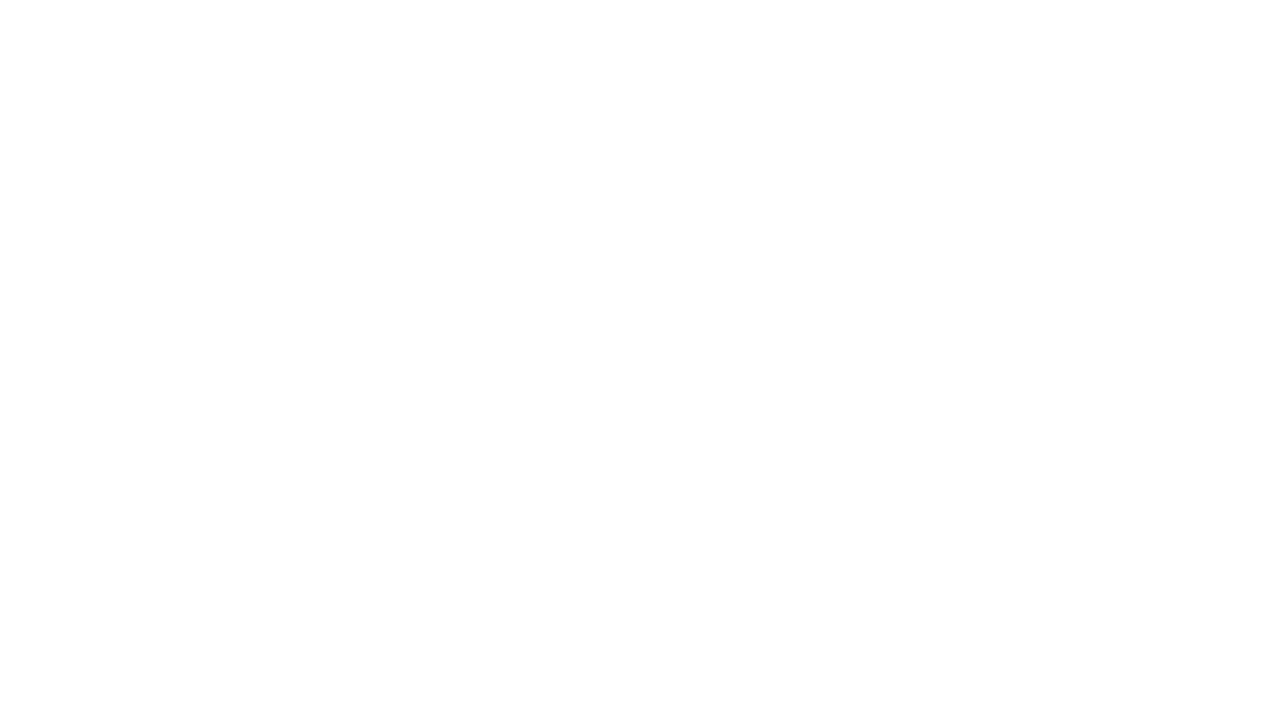

Scrolled down 100px (iteration at 2800px)
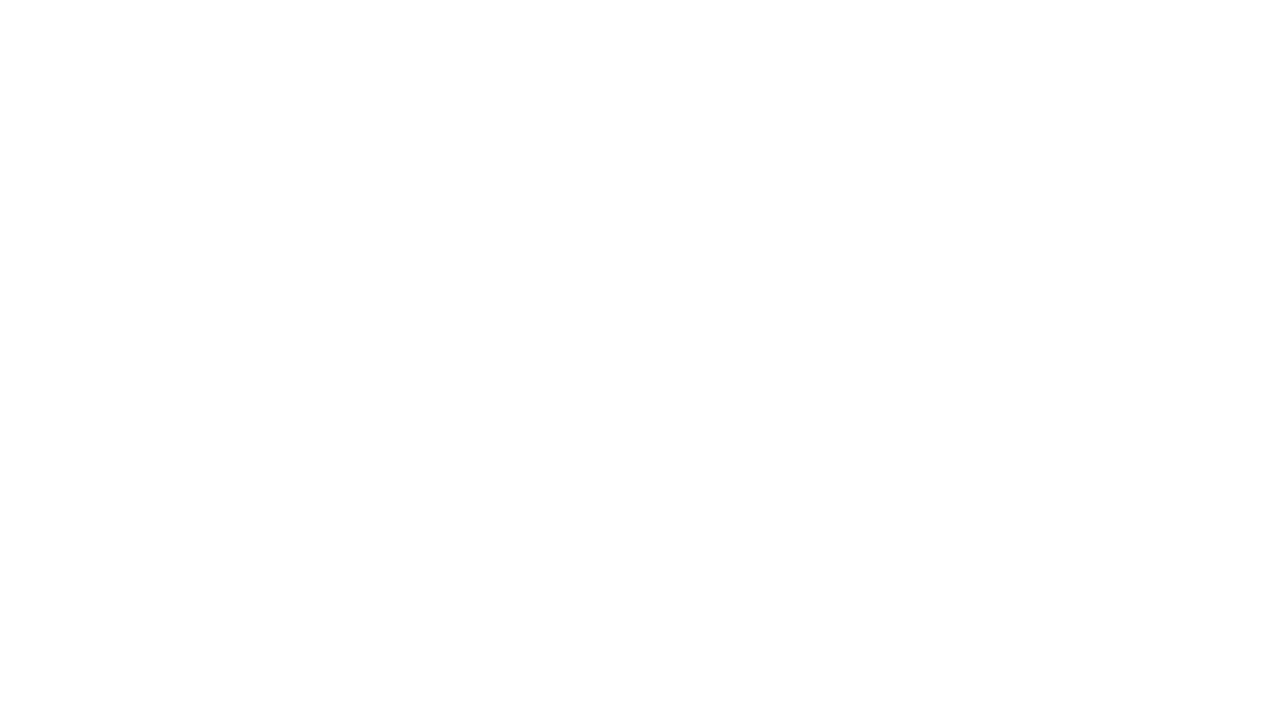

Waited 1 second between scroll increments
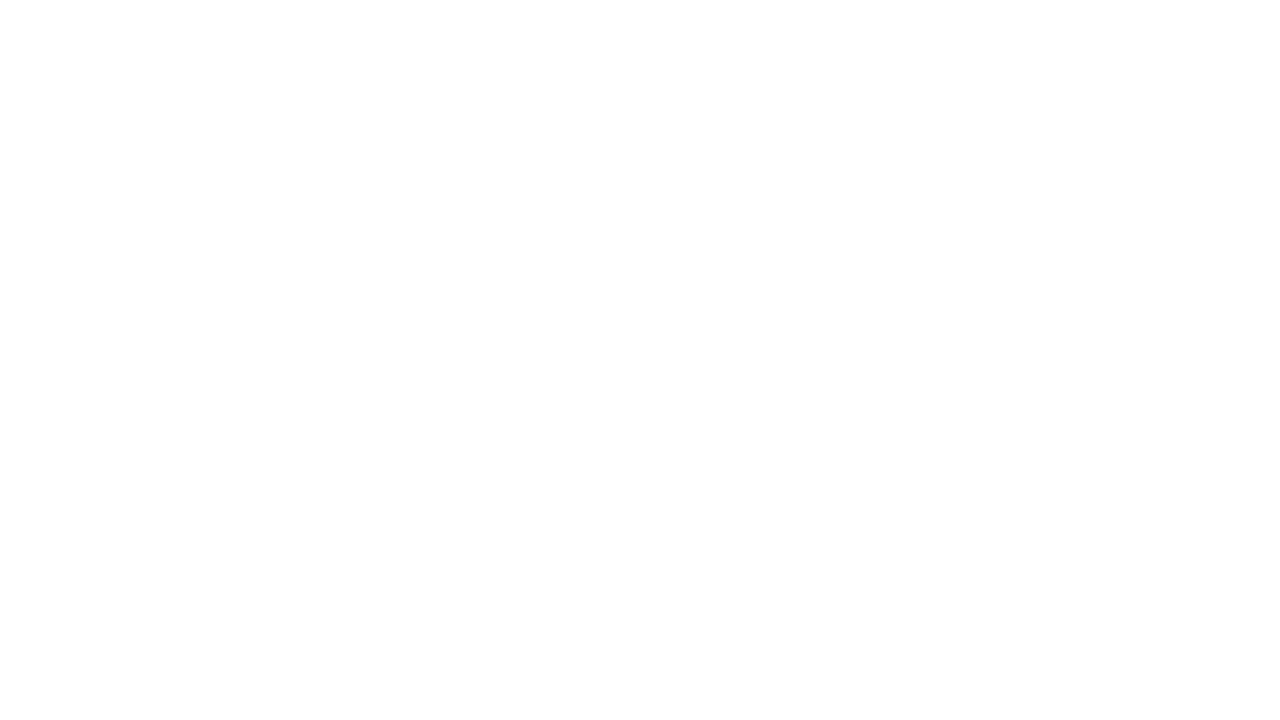

Scrolled down 100px (iteration at 2900px)
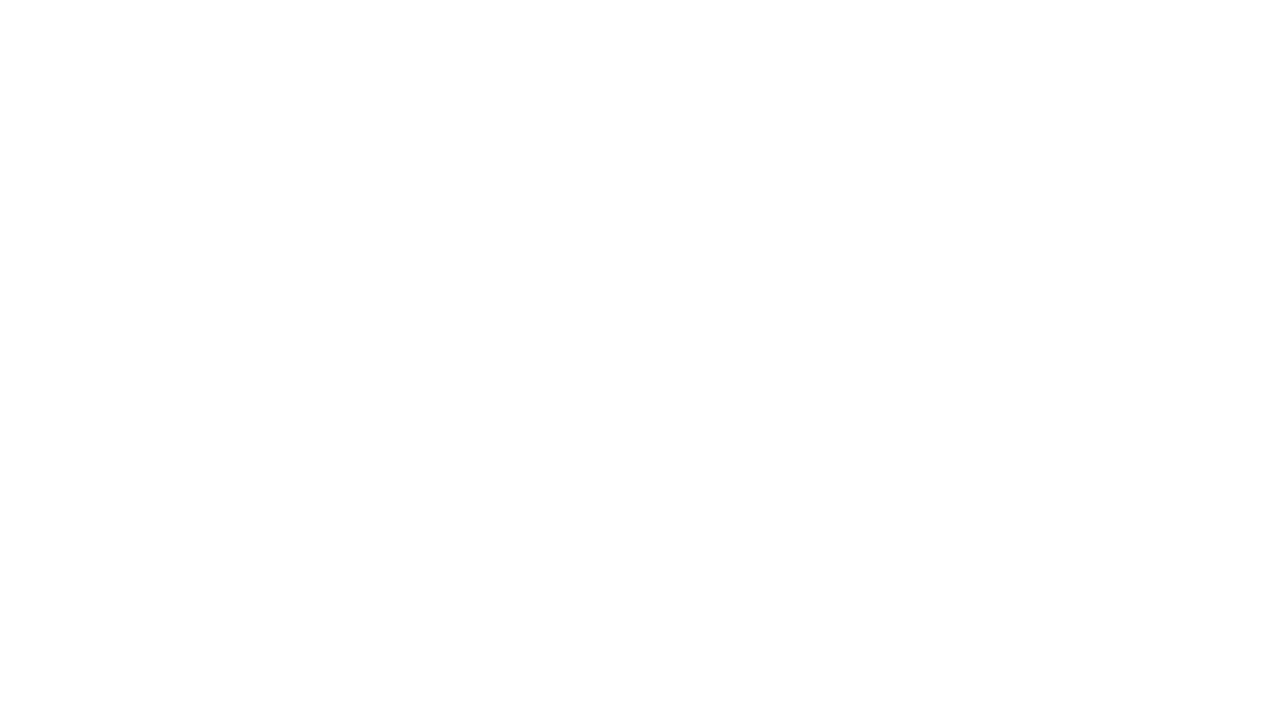

Waited 1 second between scroll increments
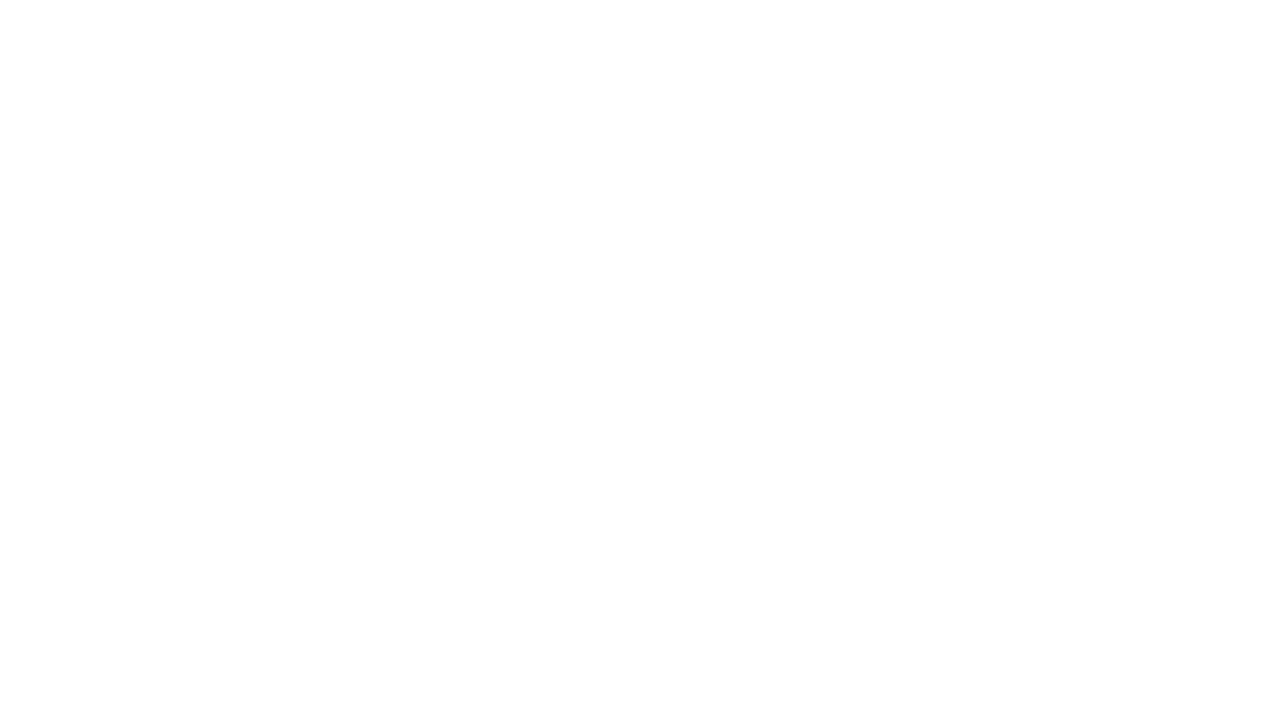

Scrolled down 100px (iteration at 3000px)
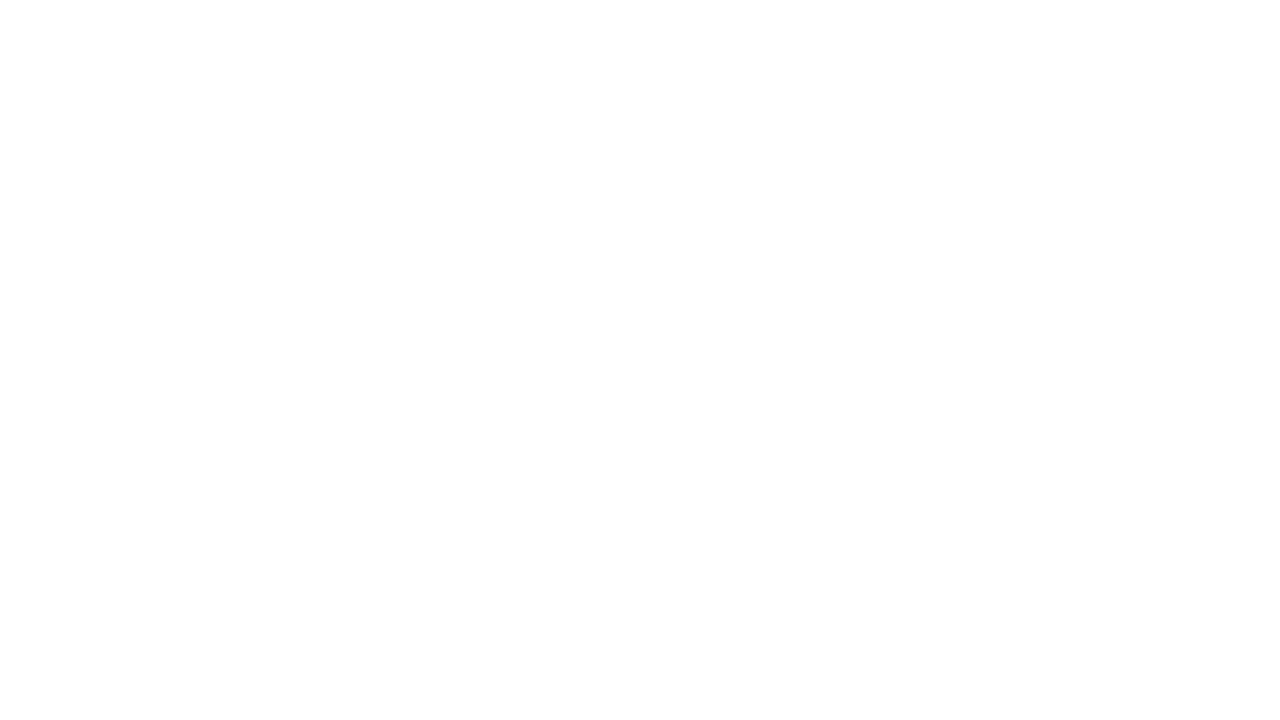

Waited 1 second between scroll increments
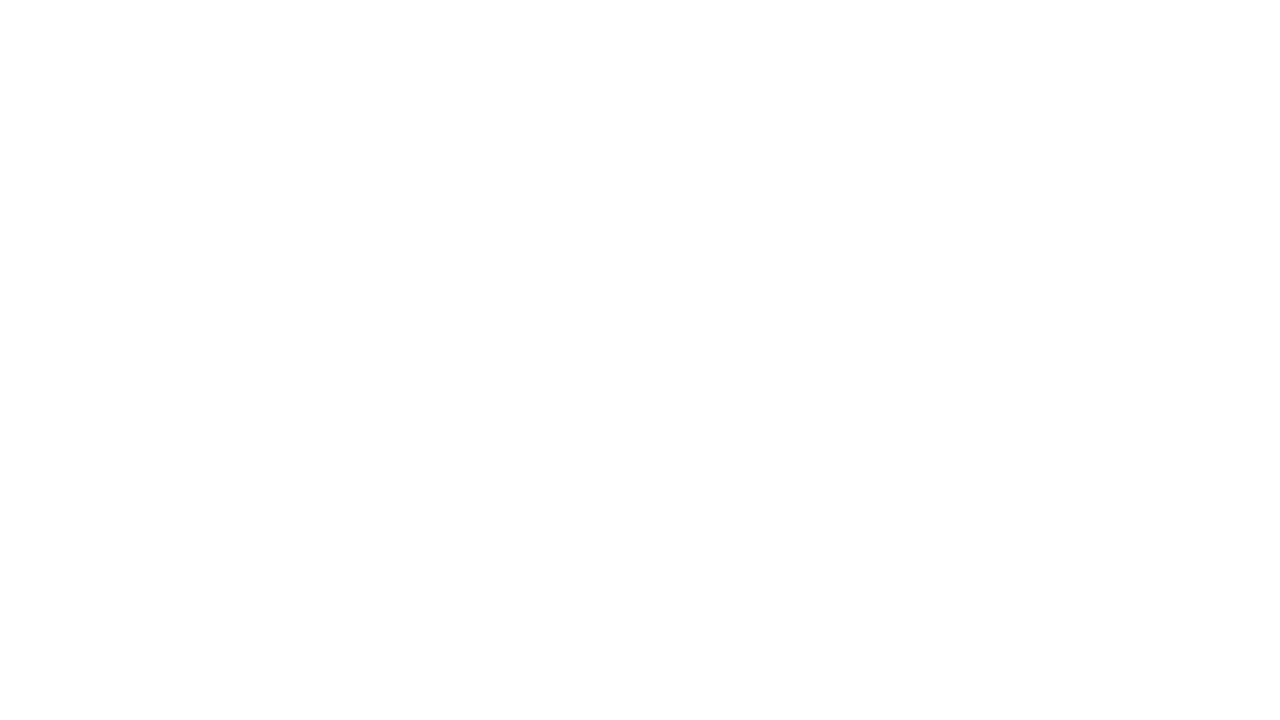

Scrolled down 100px (iteration at 3100px)
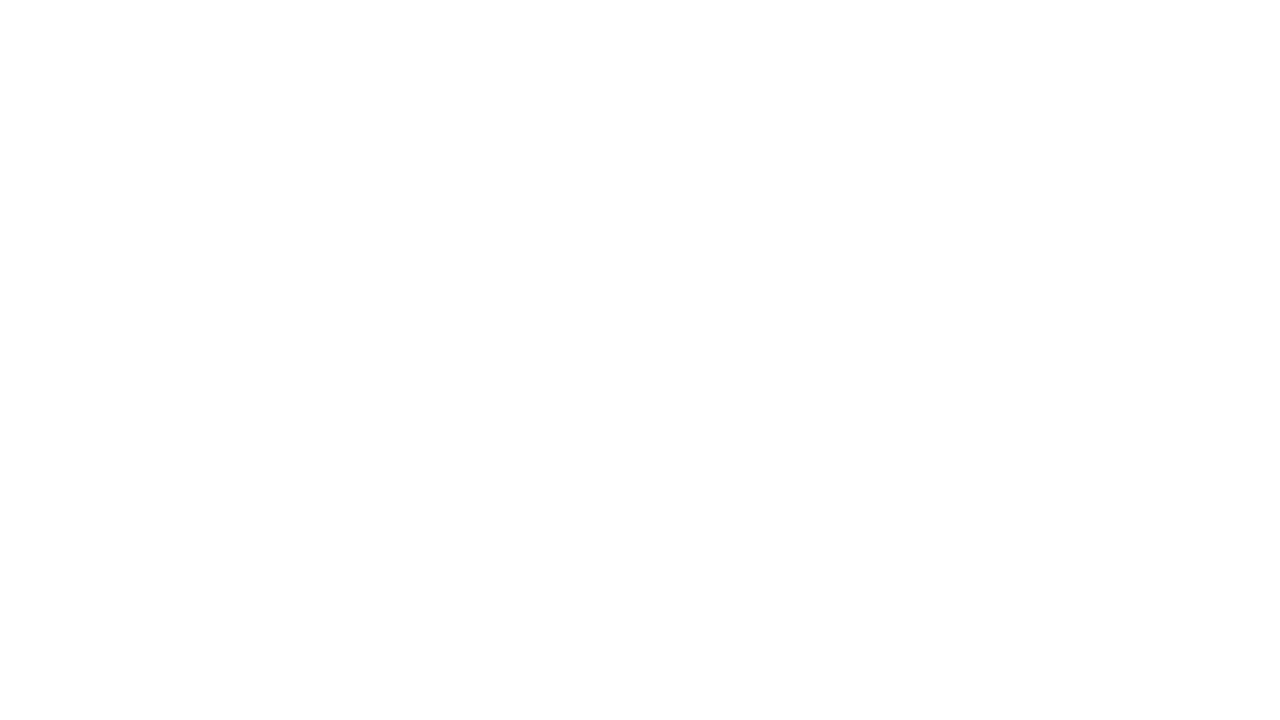

Waited 1 second between scroll increments
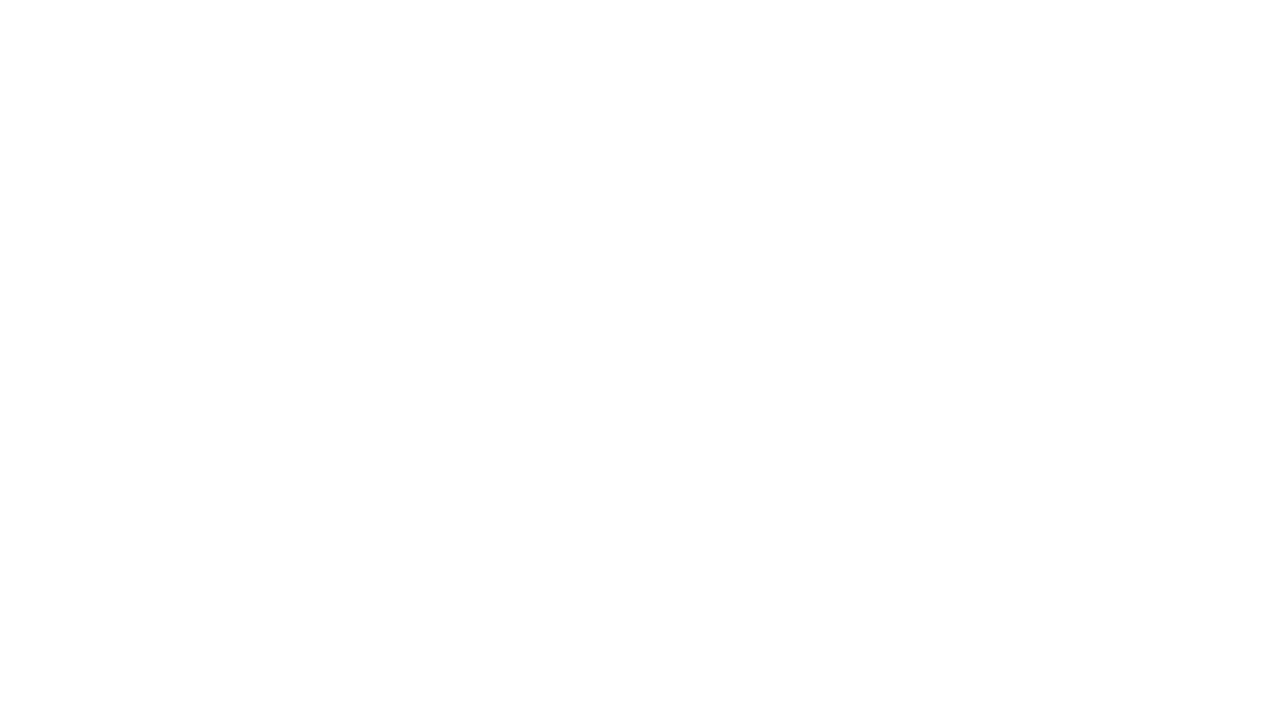

Scrolled down 100px (iteration at 3200px)
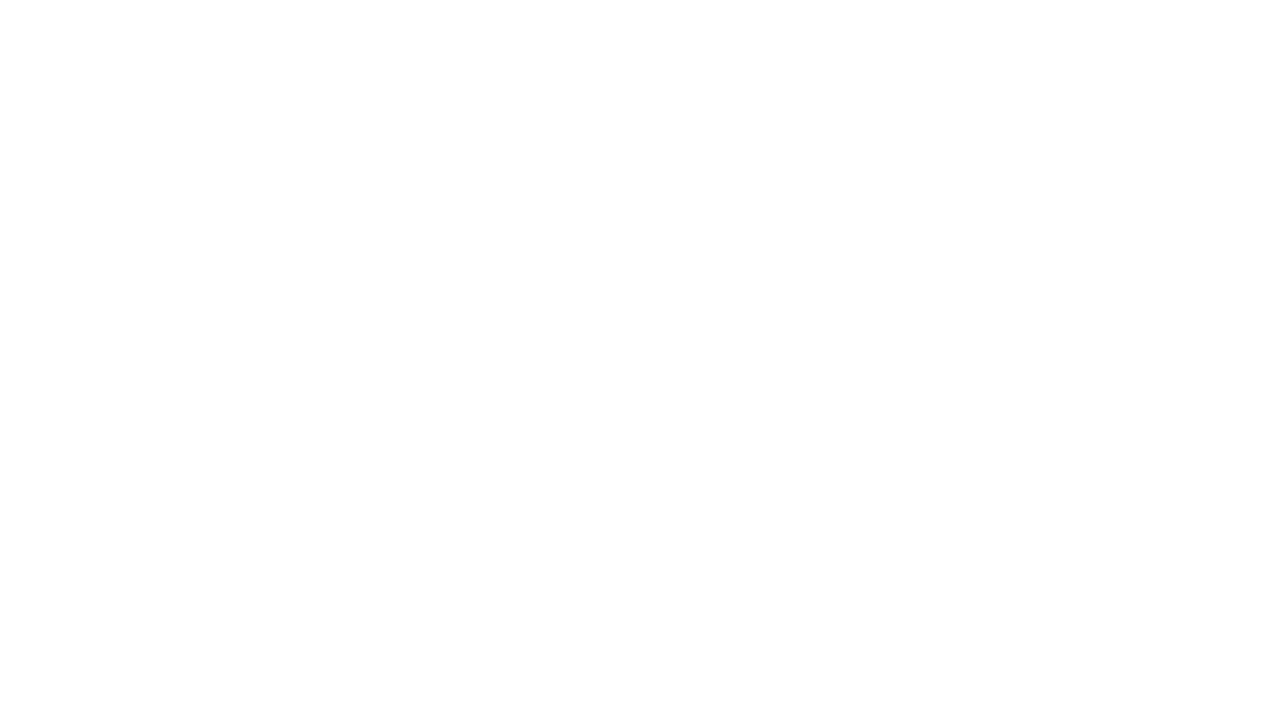

Waited 1 second between scroll increments
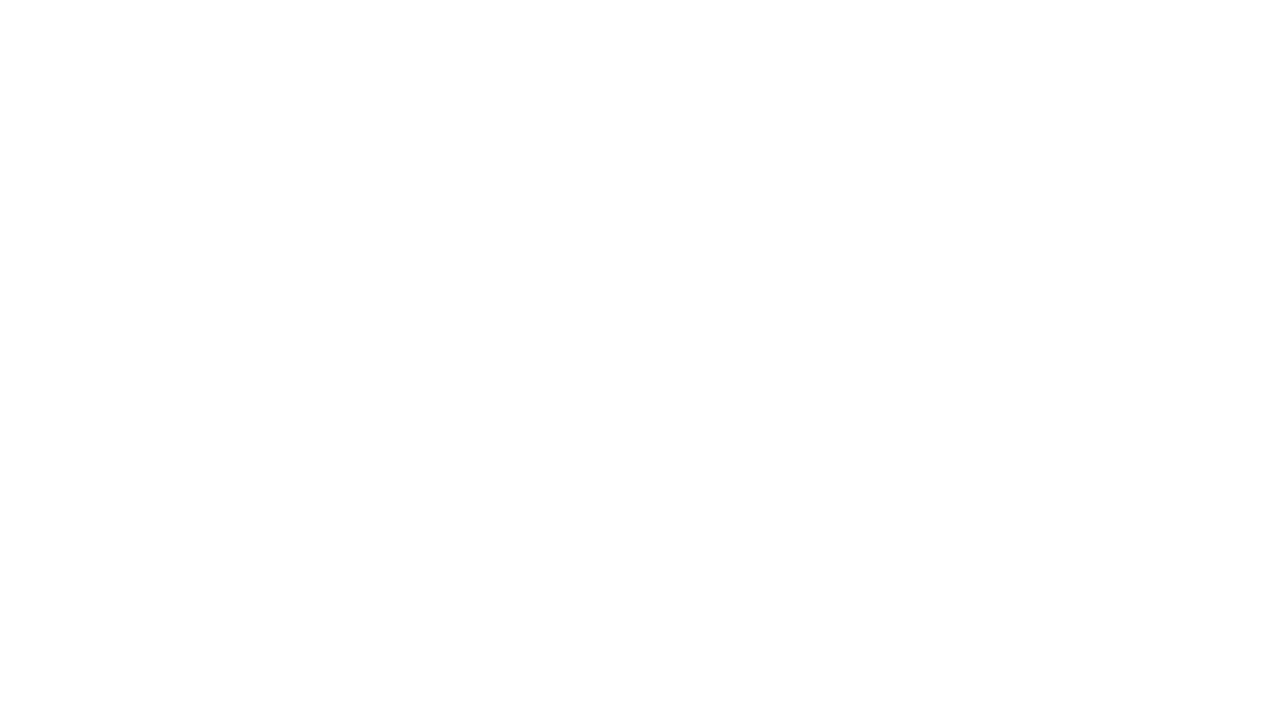

Scrolled down 100px (iteration at 3300px)
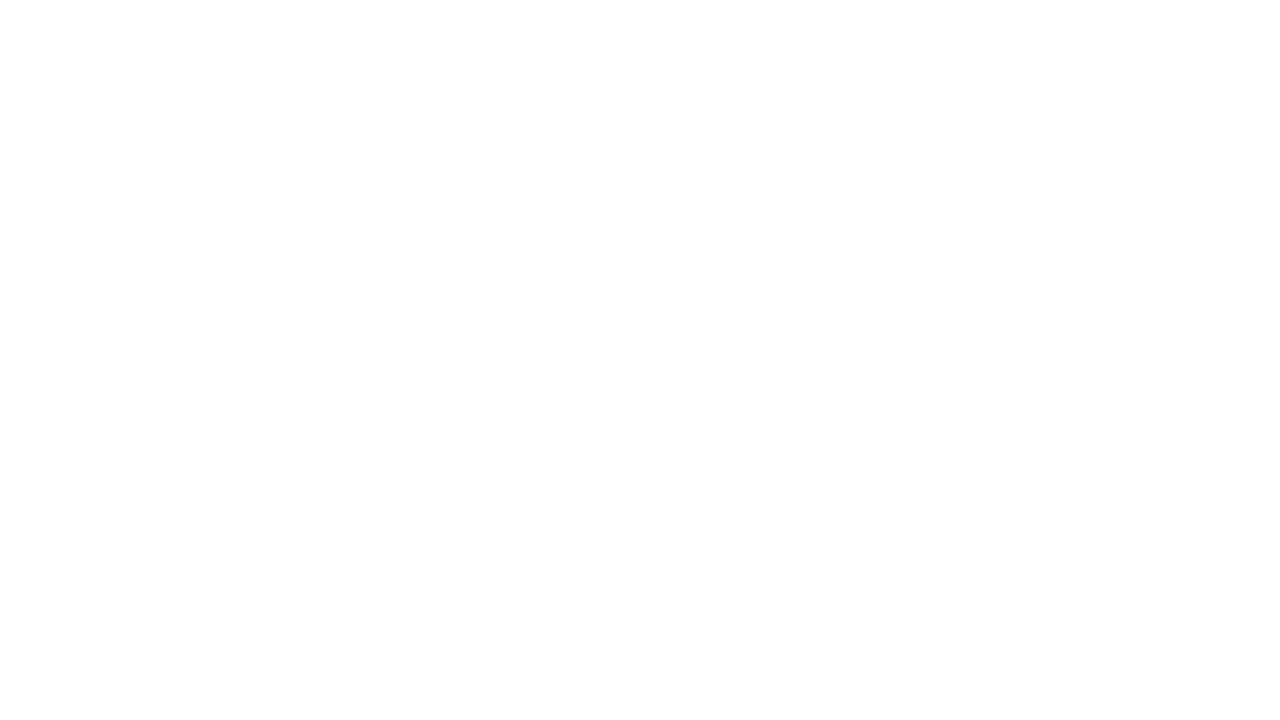

Waited 1 second between scroll increments
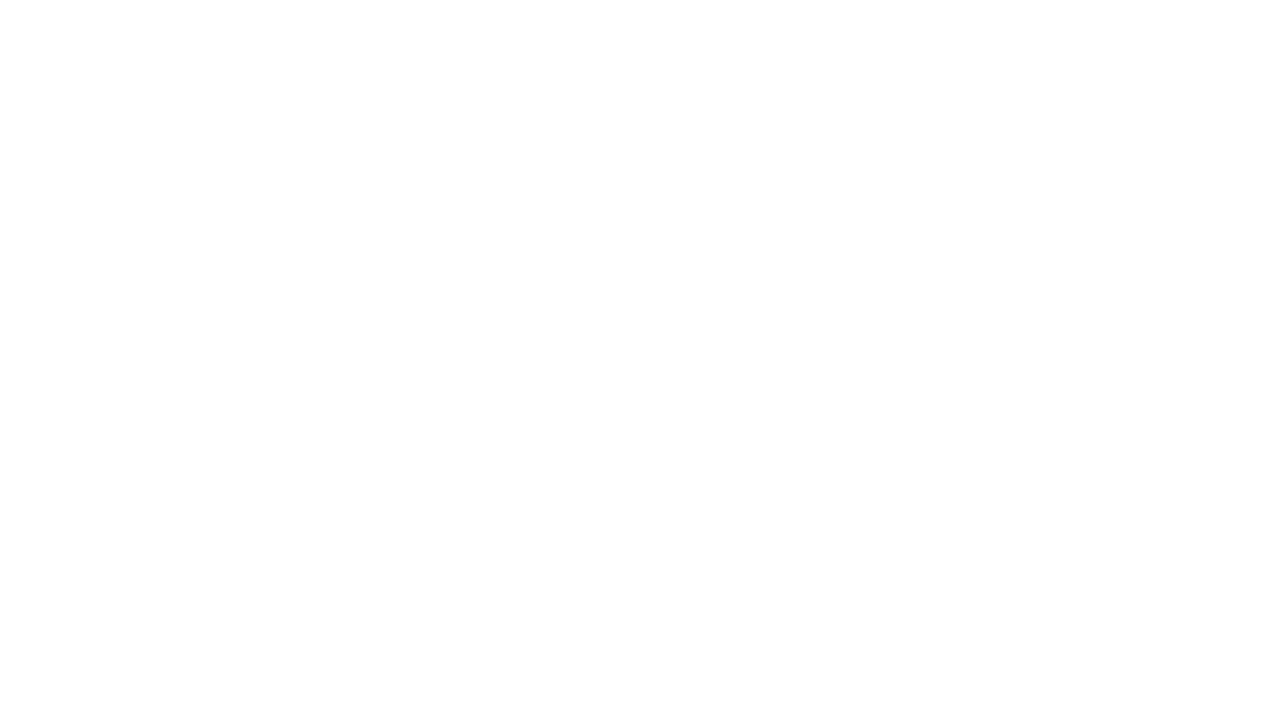

Scrolled down 100px (iteration at 3400px)
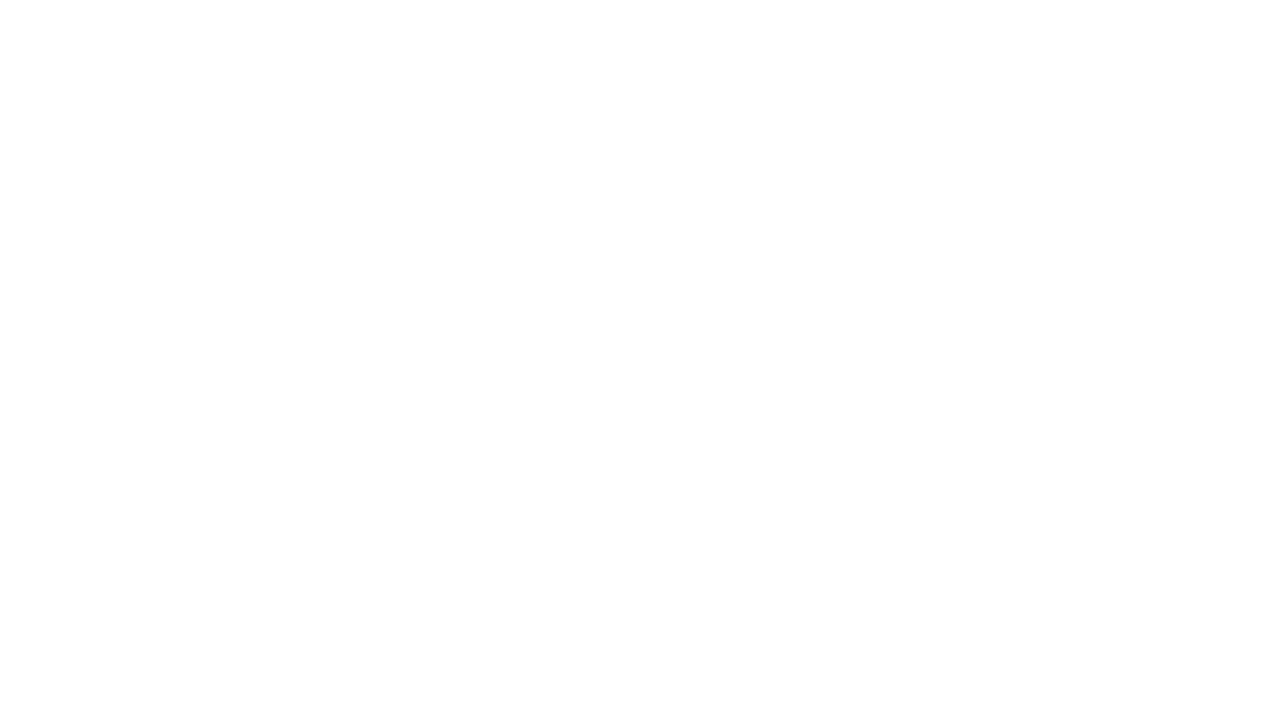

Waited 1 second between scroll increments
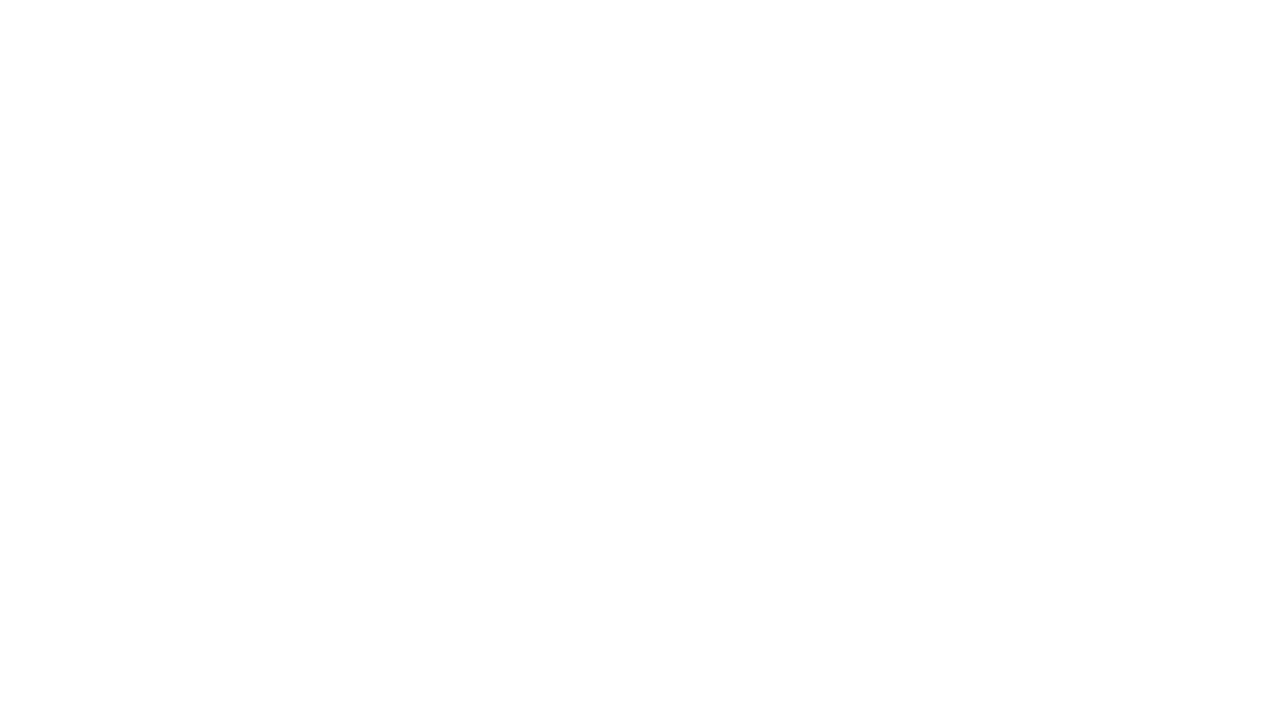

Scrolled down 100px (iteration at 3500px)
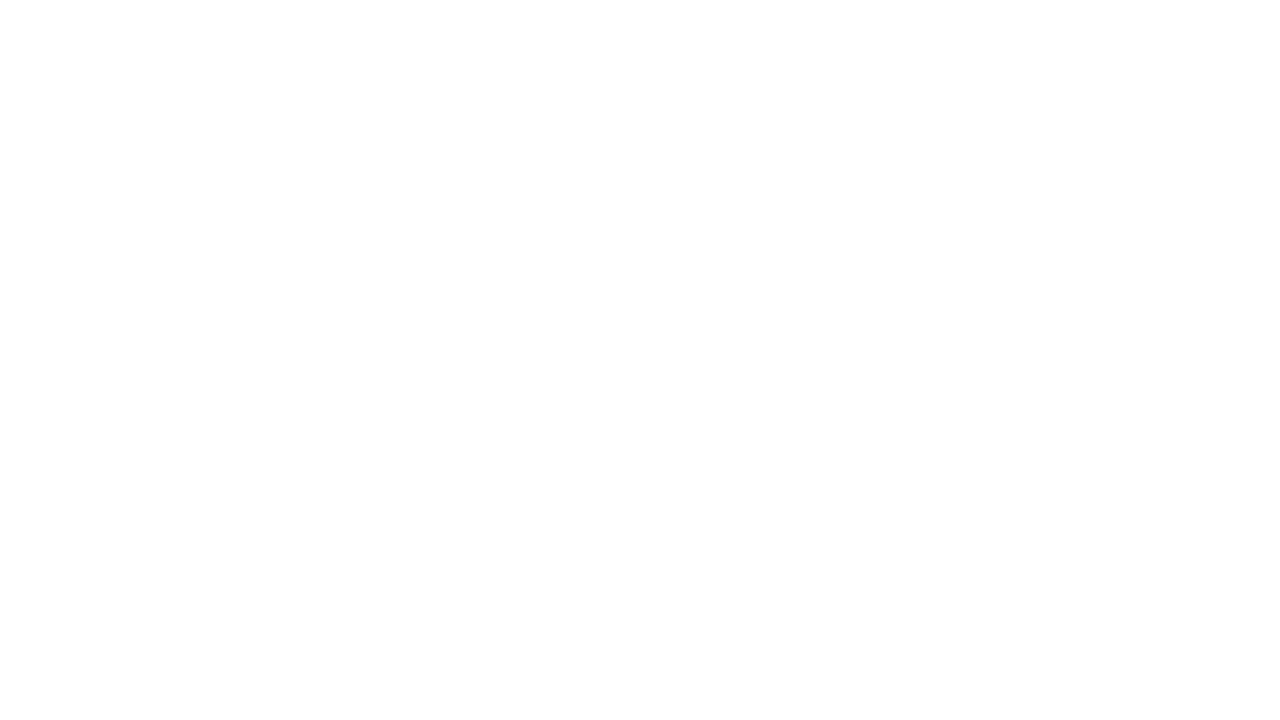

Waited 1 second between scroll increments
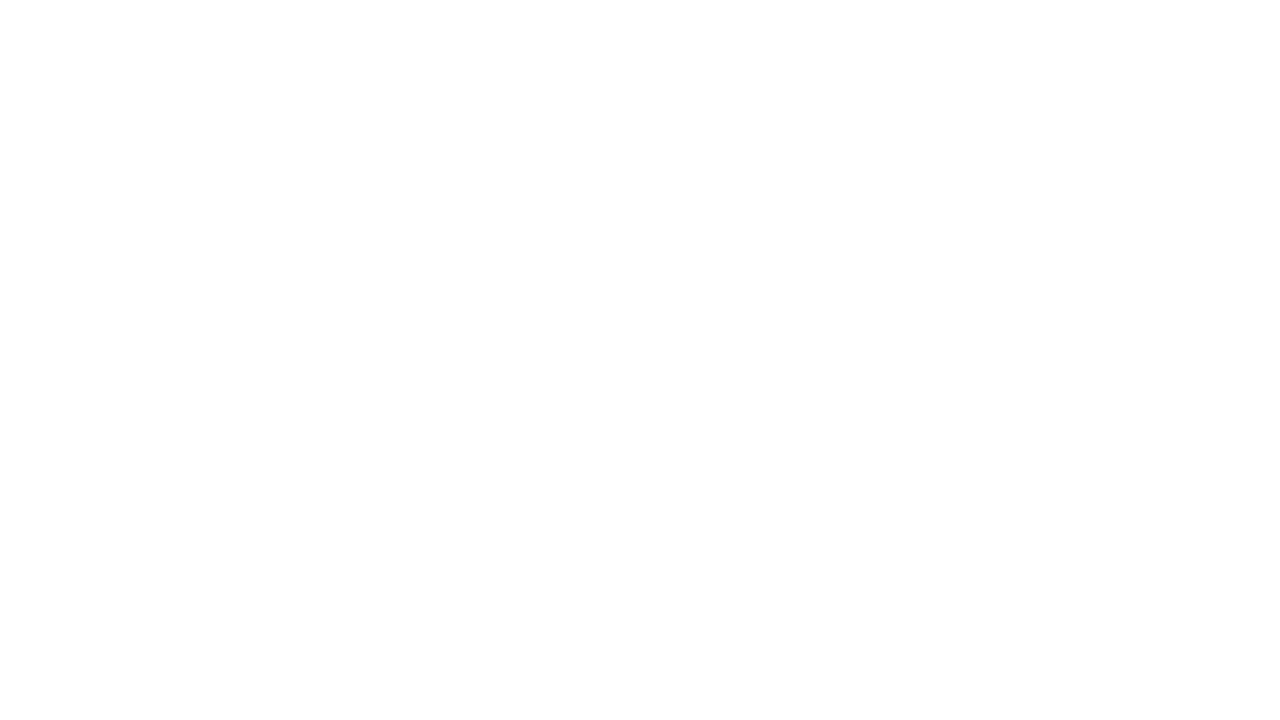

Scrolled down 100px (iteration at 3600px)
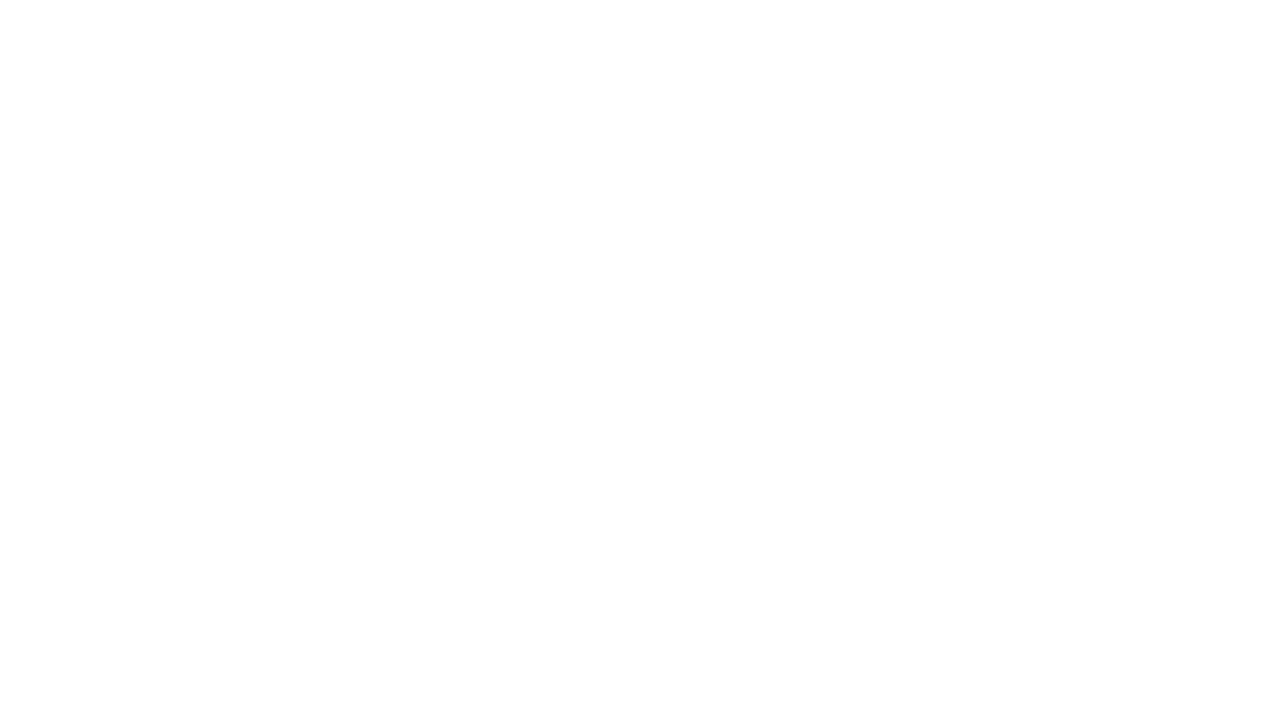

Waited 1 second between scroll increments
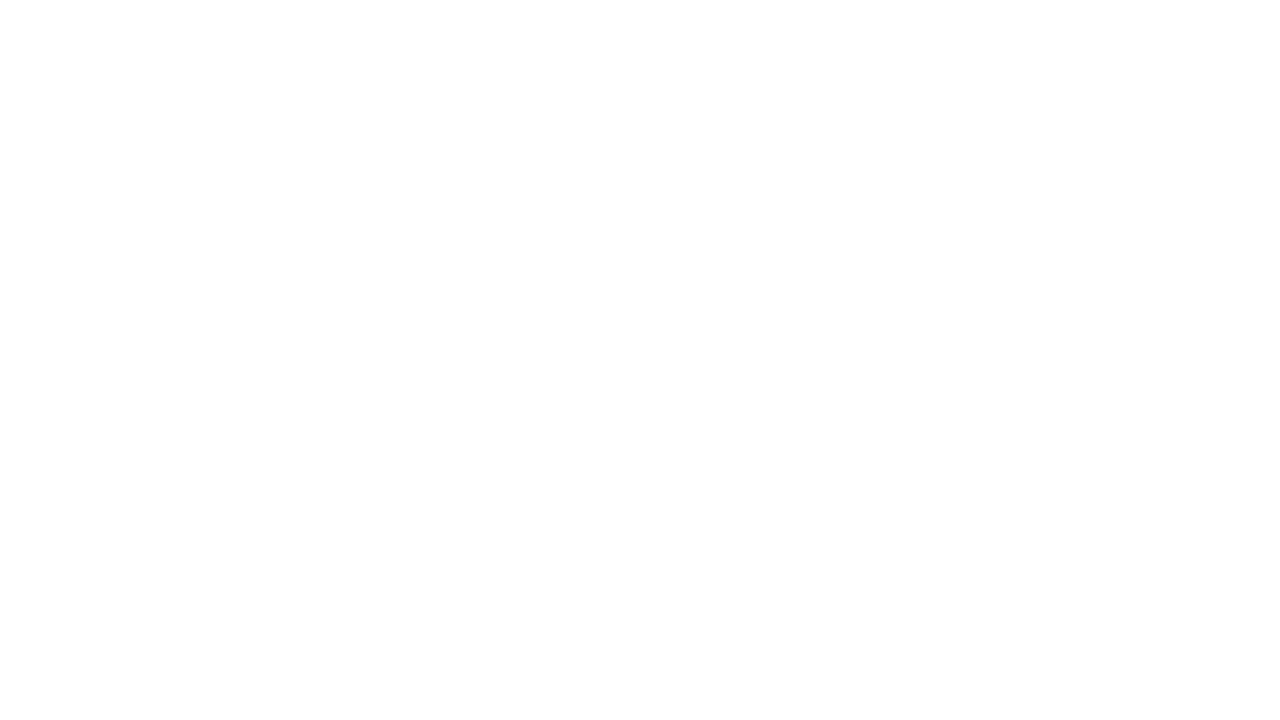

Scrolled down 100px (iteration at 3700px)
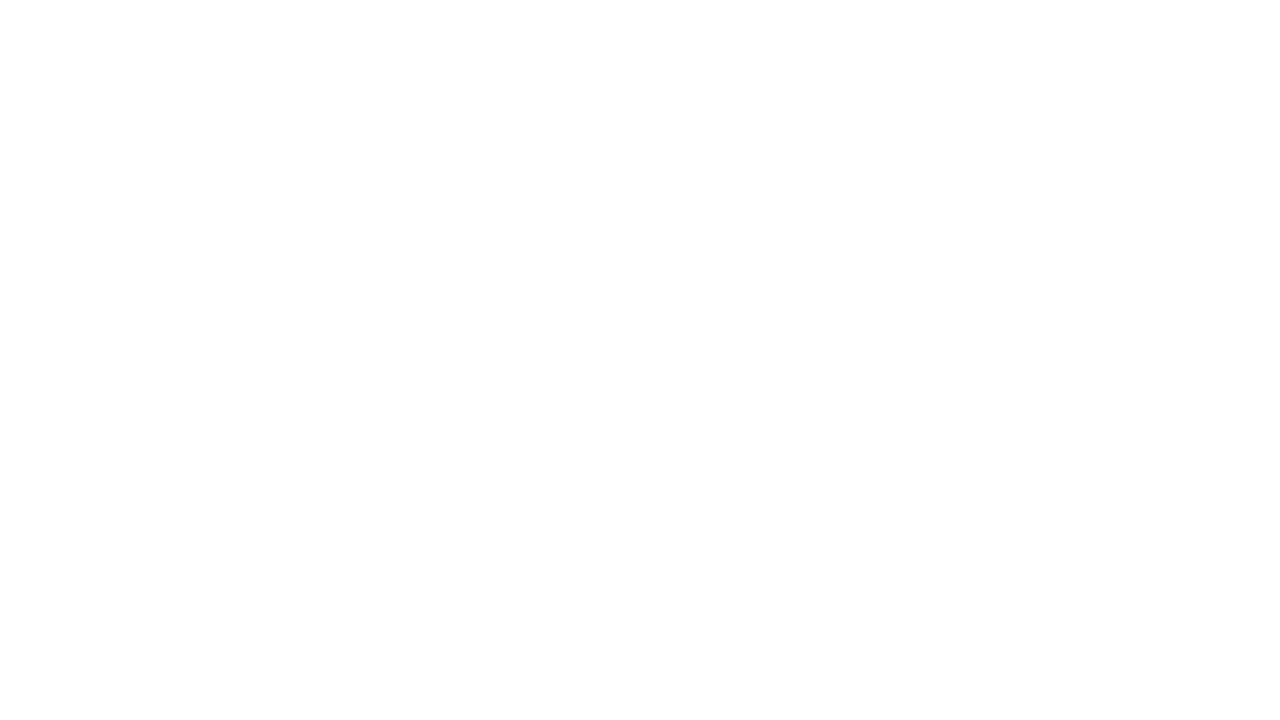

Waited 1 second between scroll increments
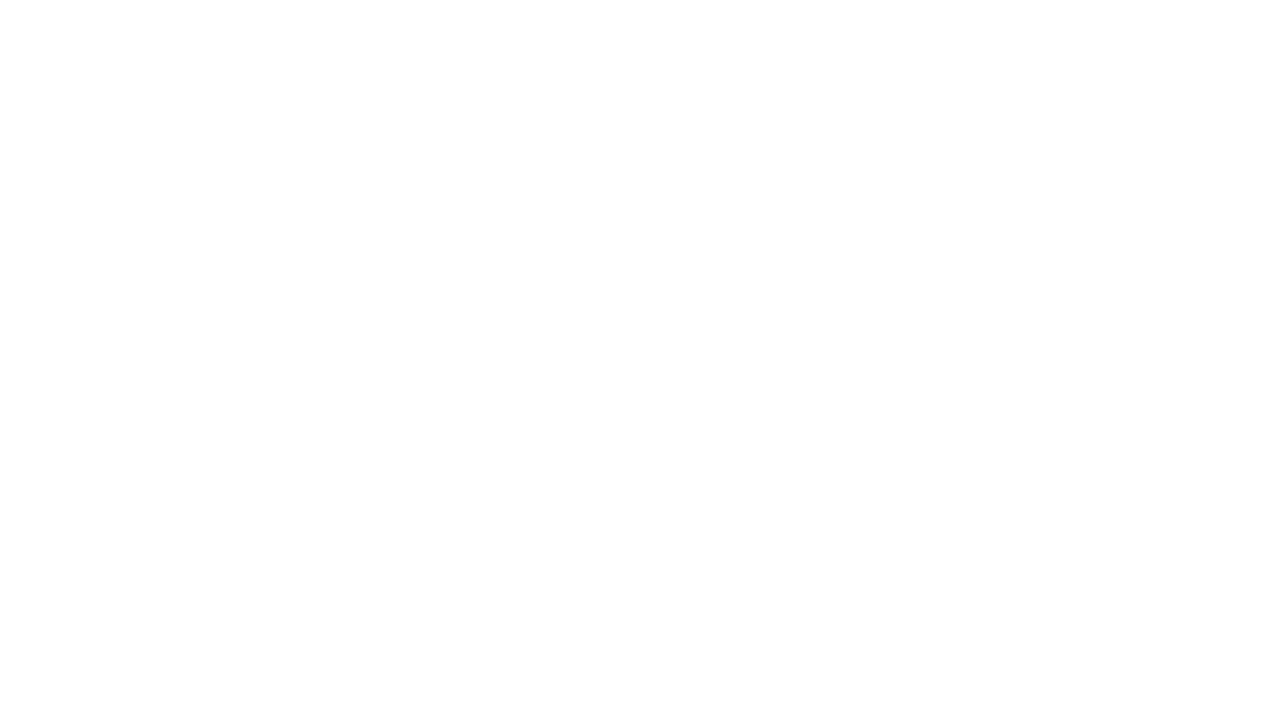

Scrolled down 100px (iteration at 3800px)
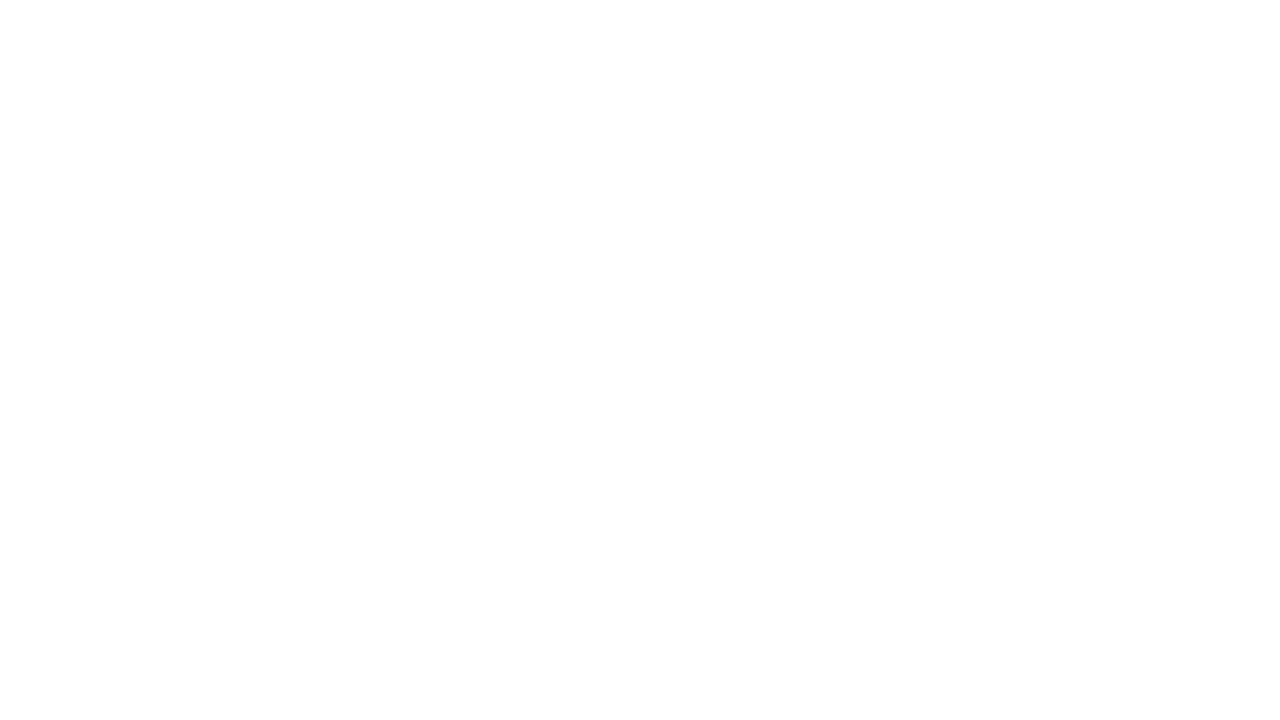

Waited 1 second between scroll increments
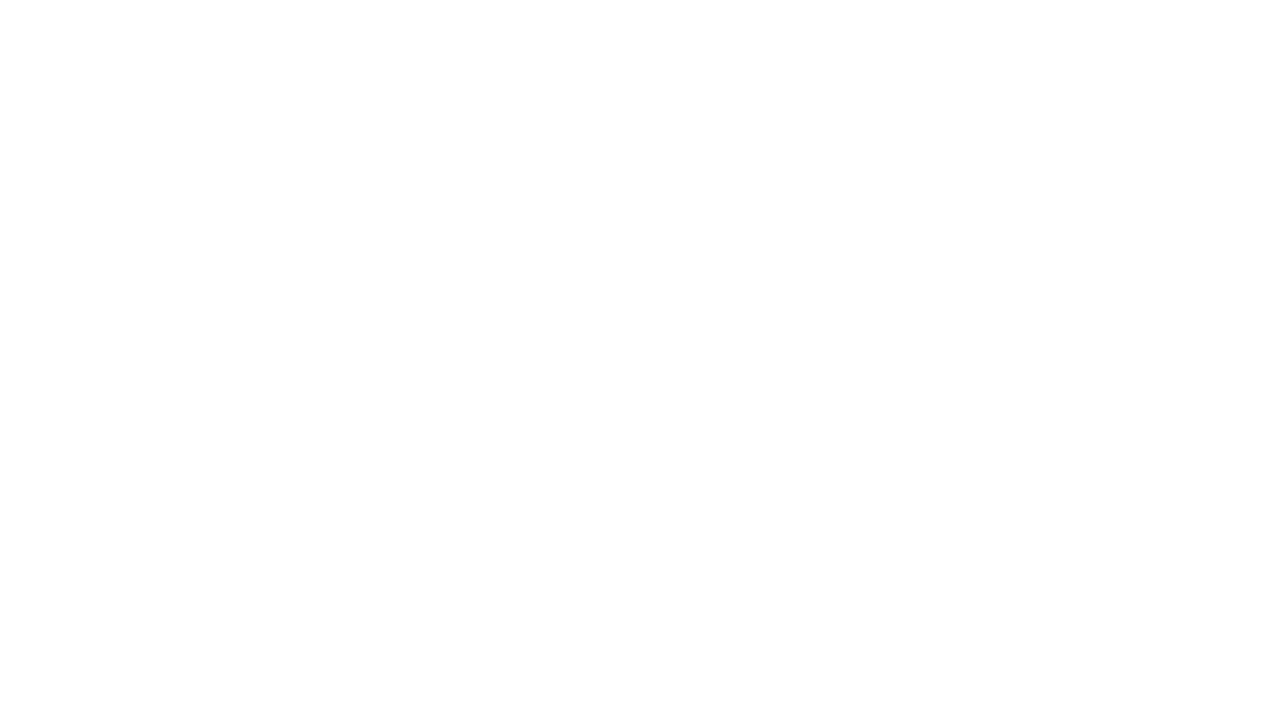

Scrolled down 100px (iteration at 3900px)
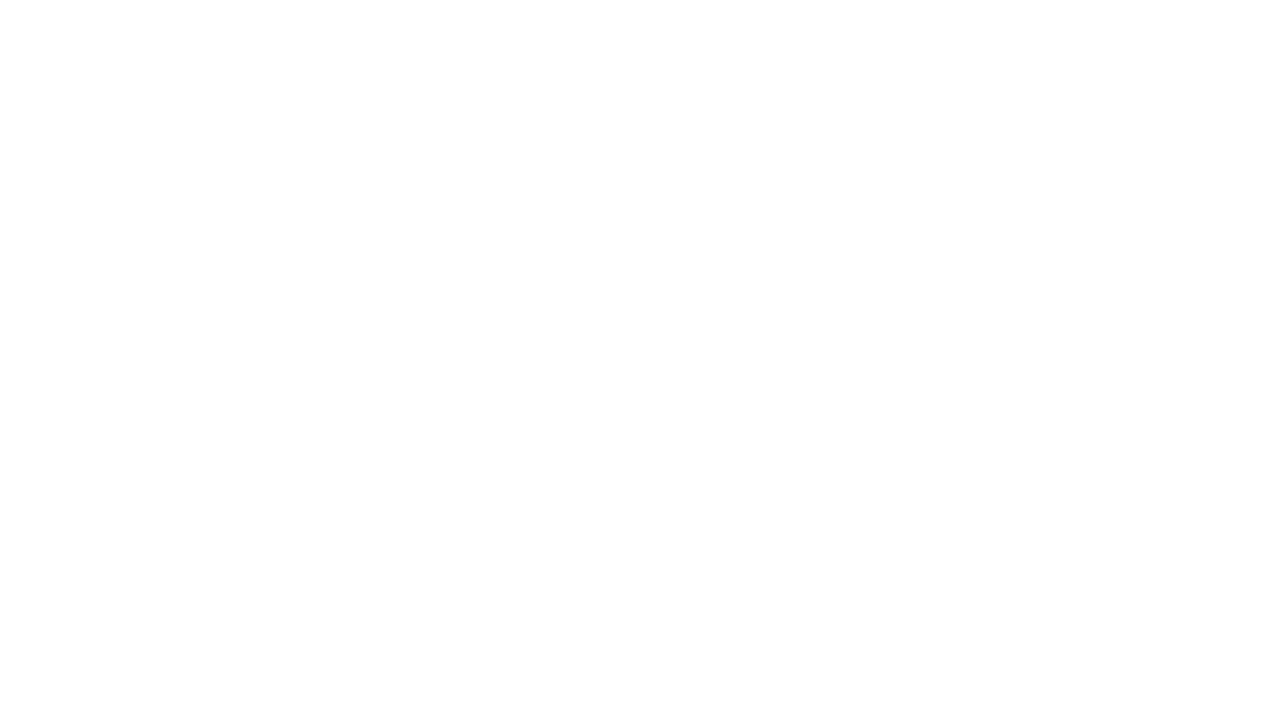

Waited 1 second between scroll increments
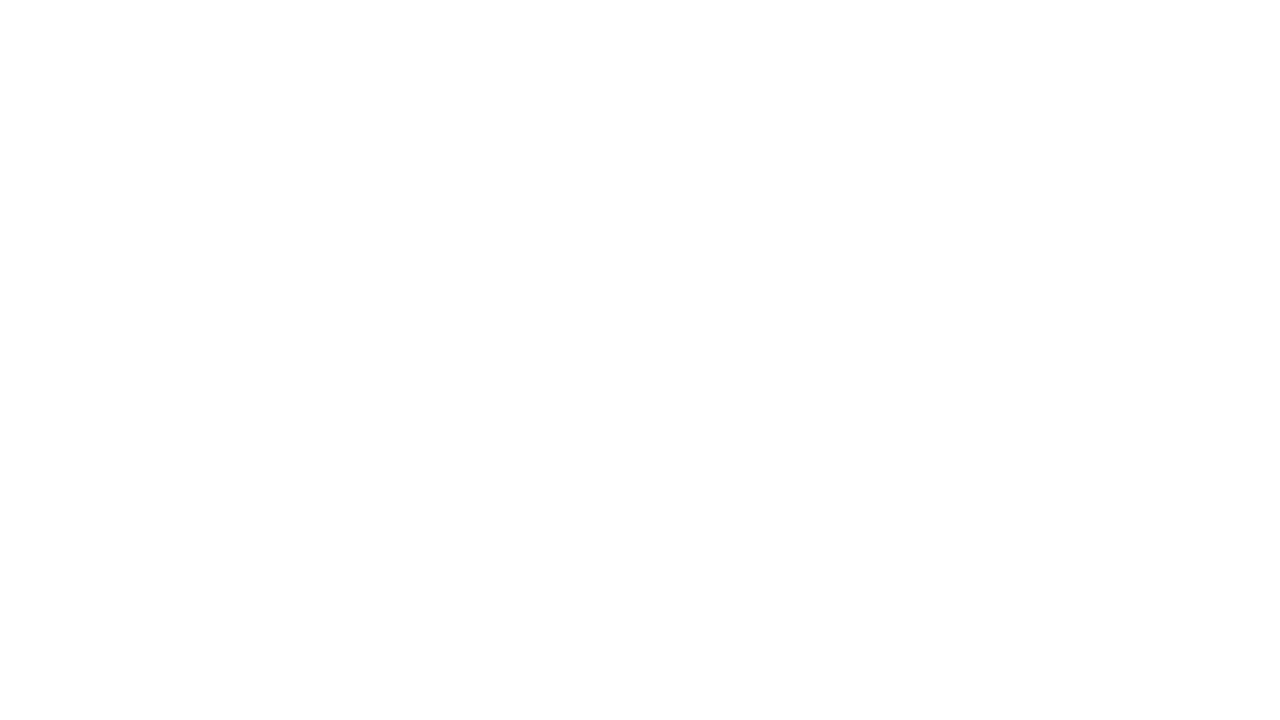

Scrolled down 100px (iteration at 4000px)
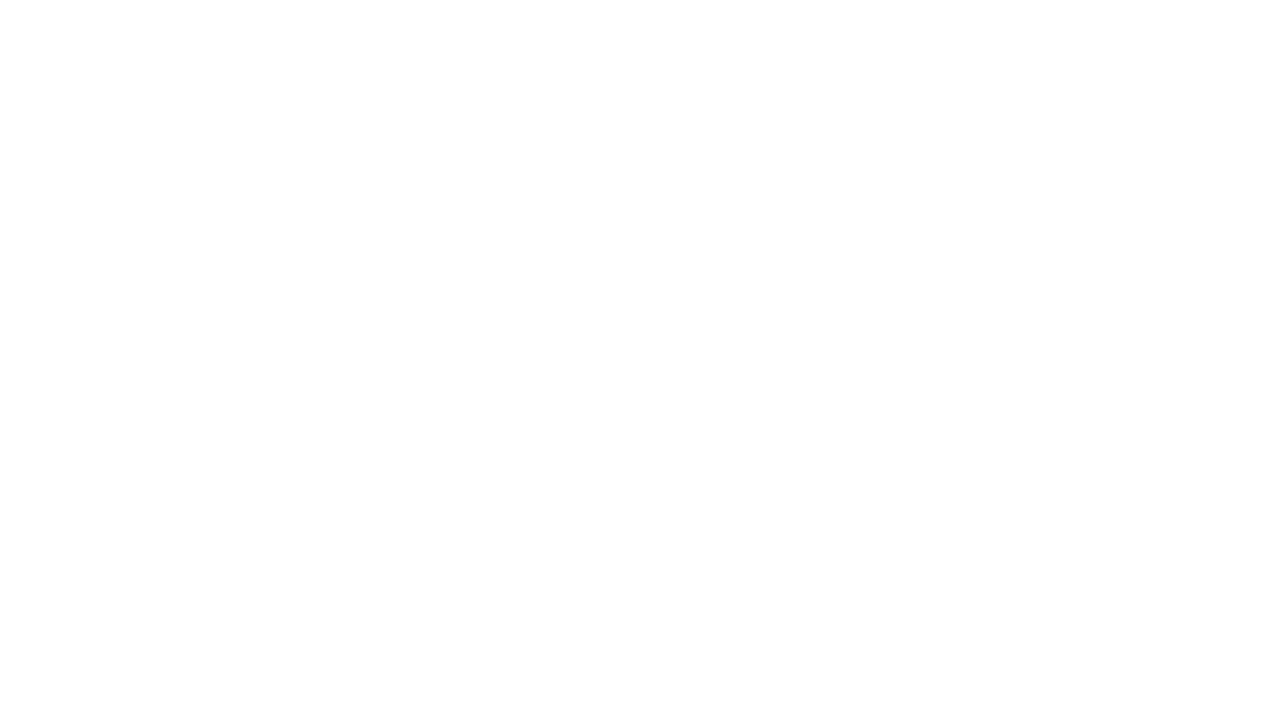

Waited 1 second between scroll increments
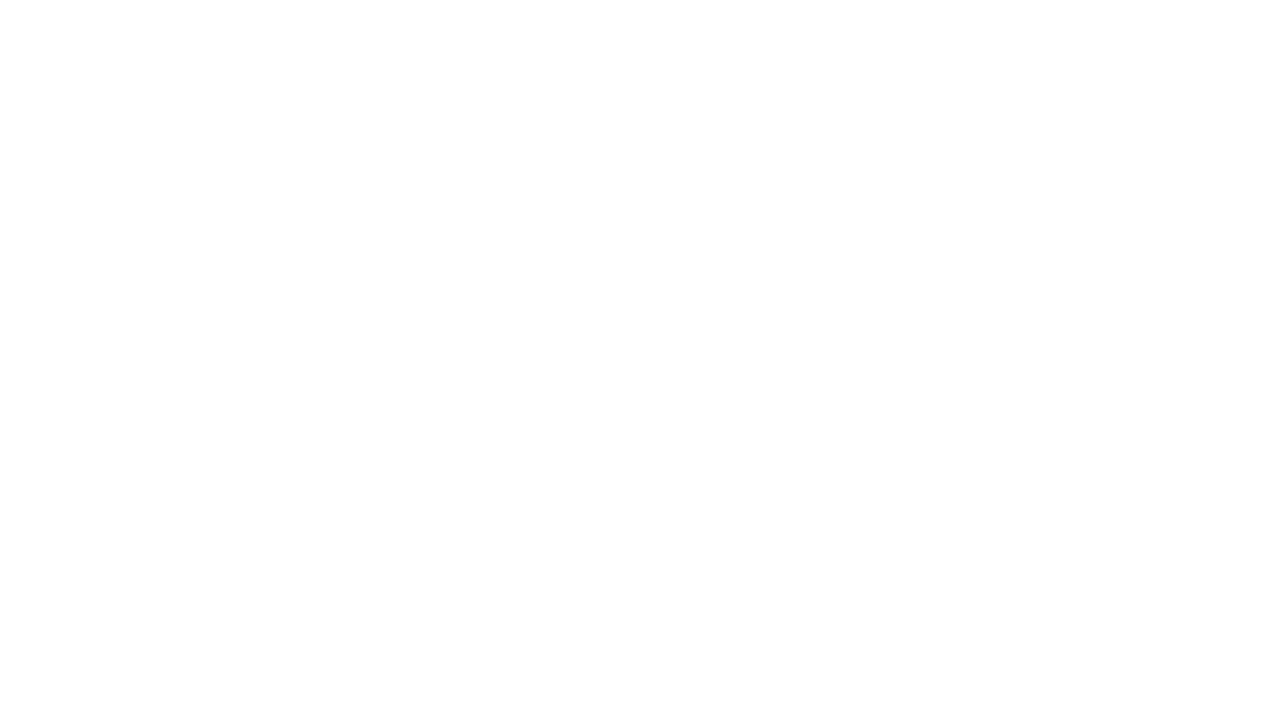

Scrolled down 100px (iteration at 4100px)
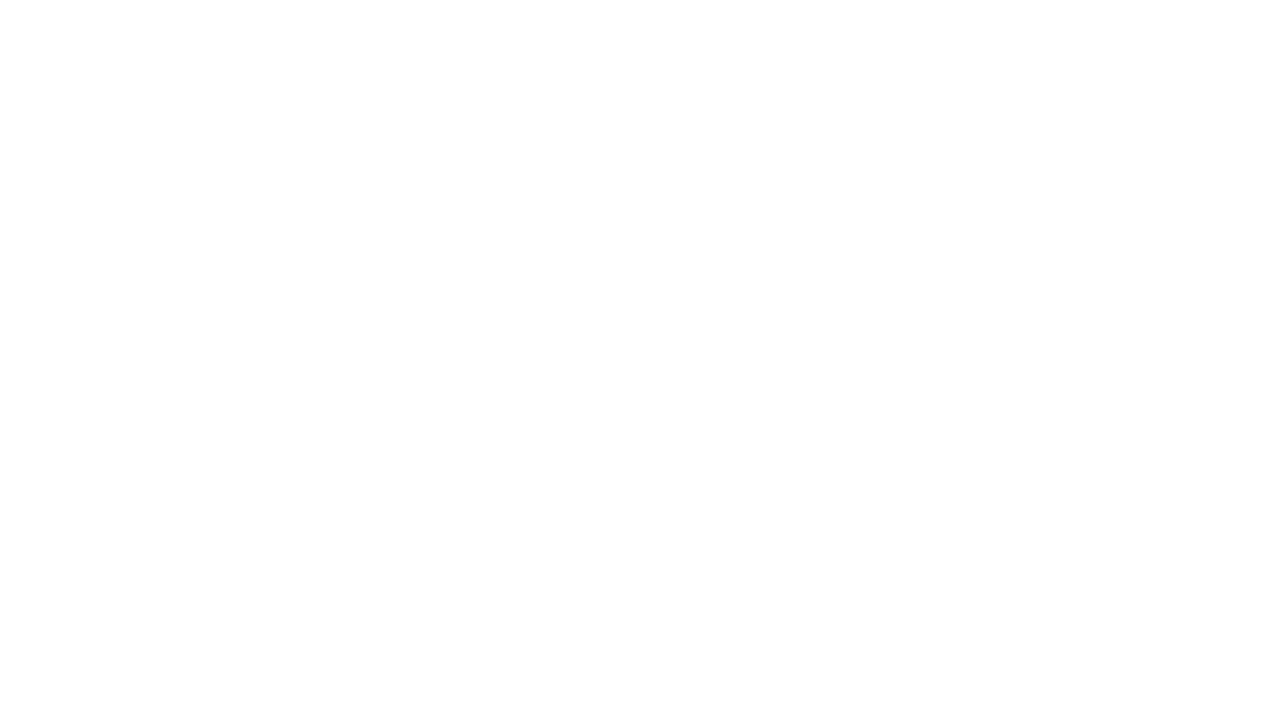

Waited 1 second between scroll increments
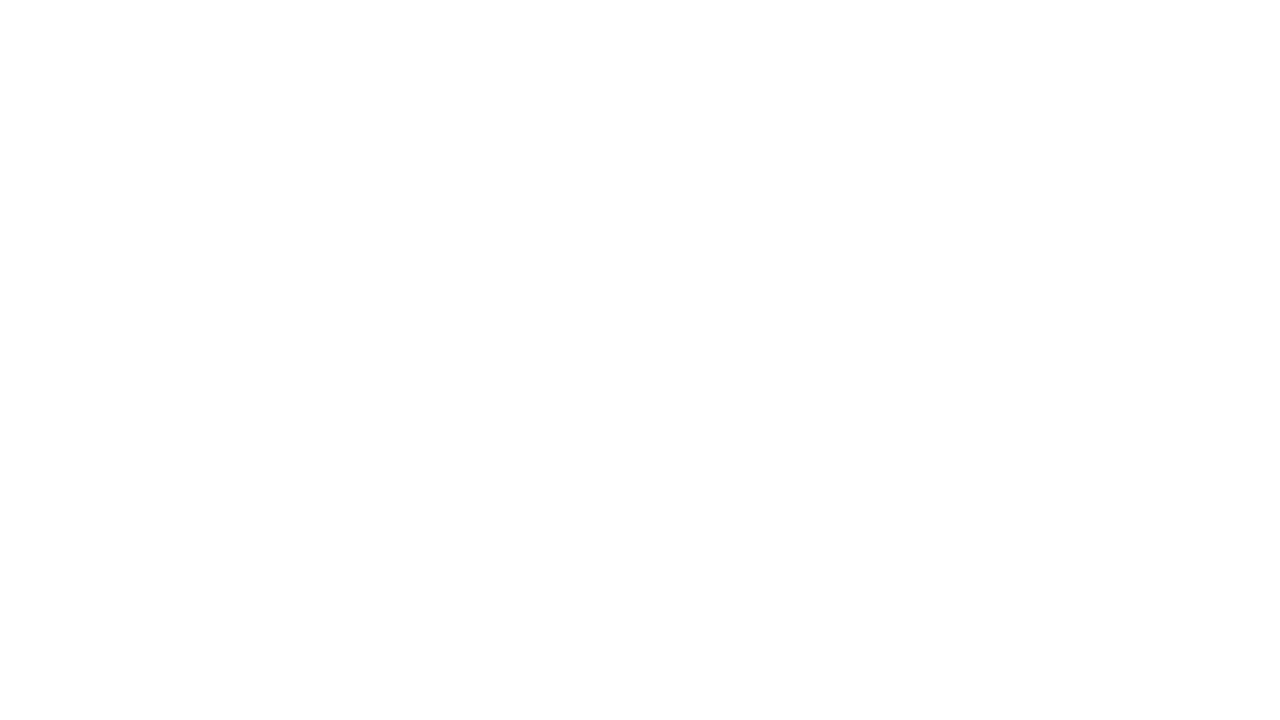

Scrolled down 100px (iteration at 4200px)
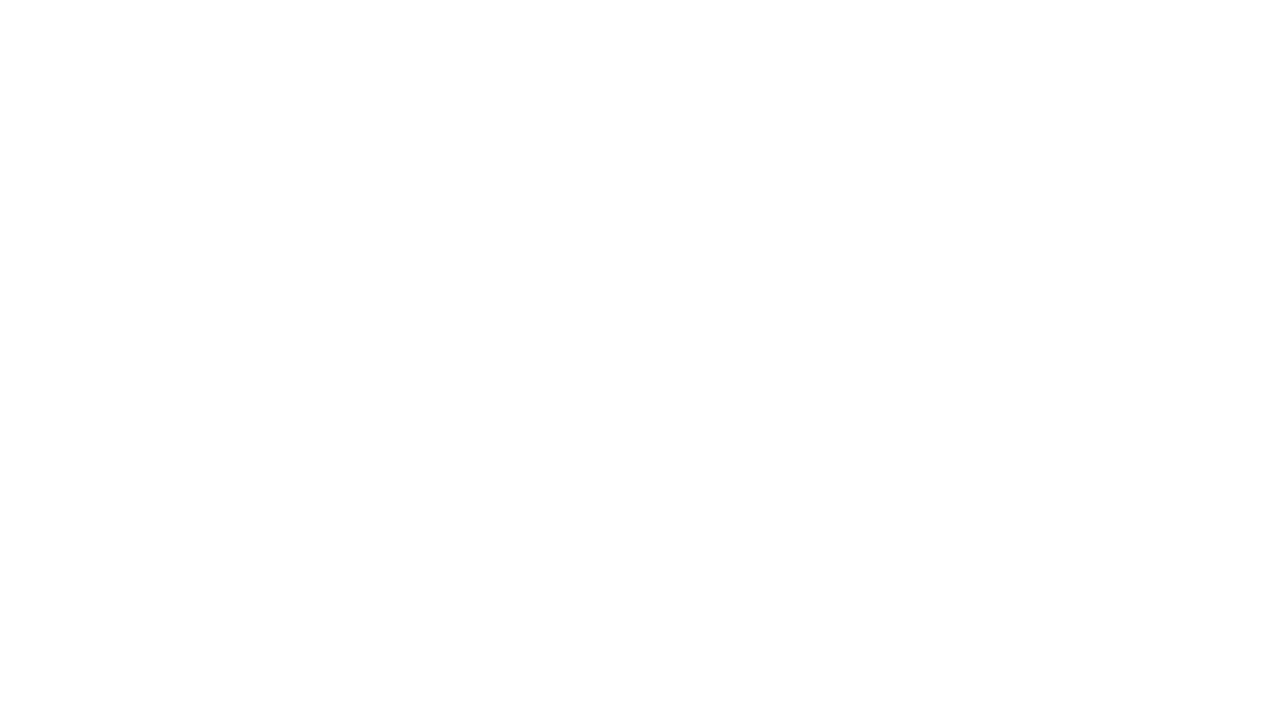

Waited 1 second between scroll increments
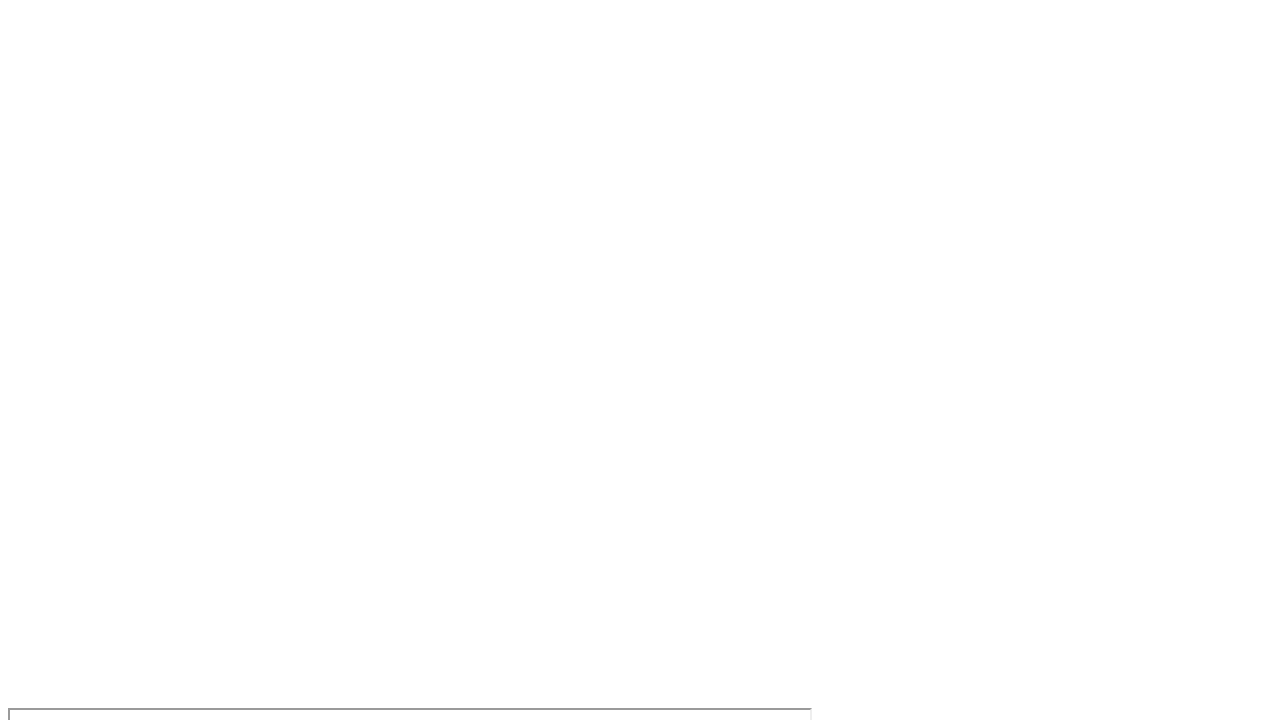

Scrolled down 100px (iteration at 4300px)
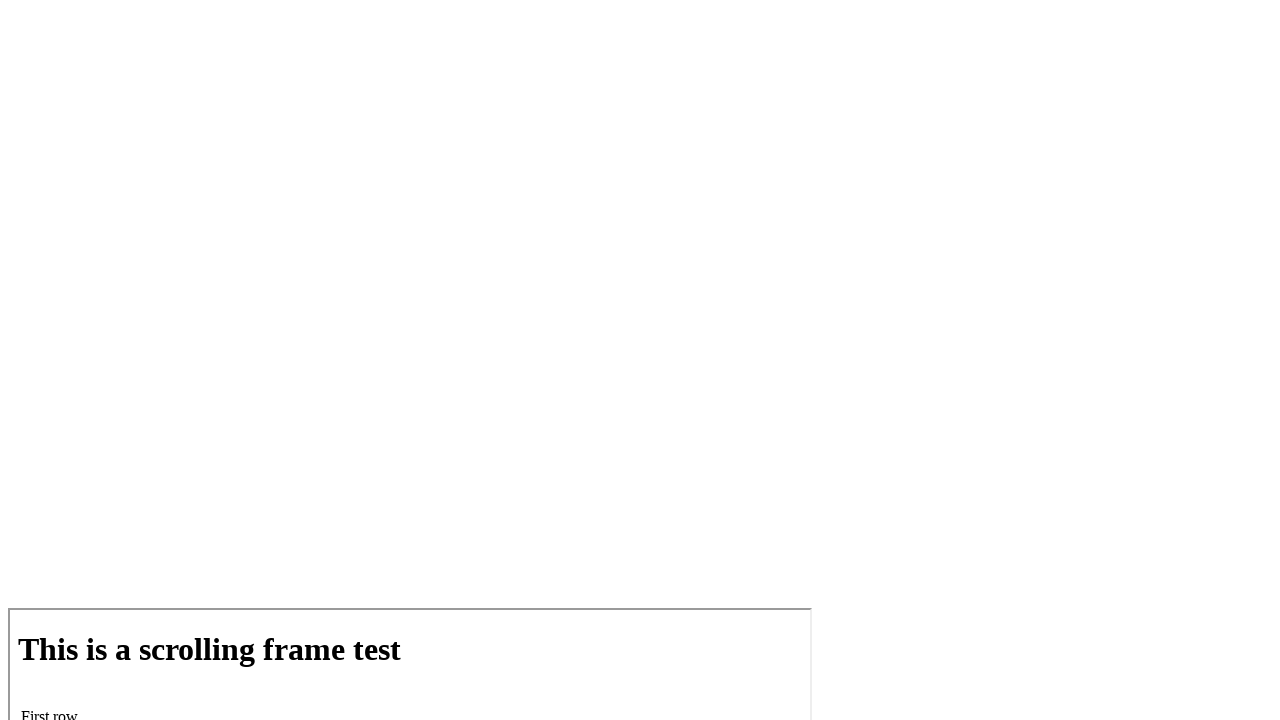

Waited 1 second between scroll increments
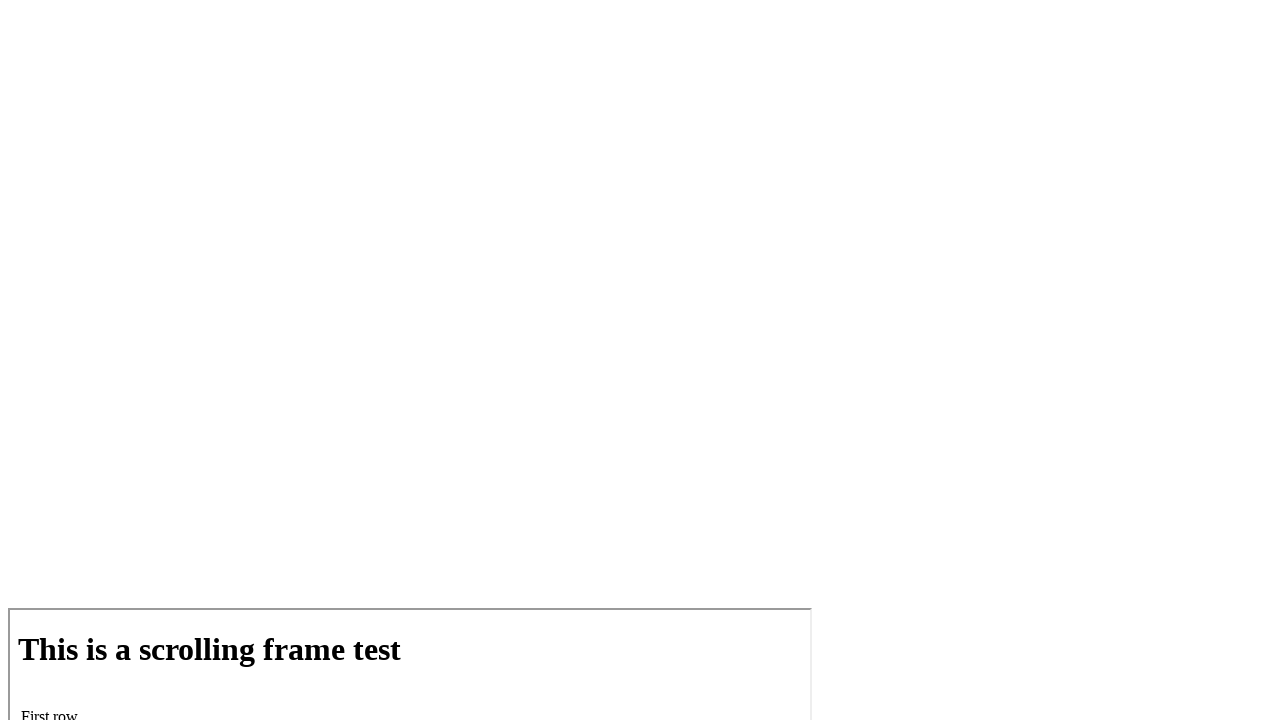

Scrolled down 100px (iteration at 4400px)
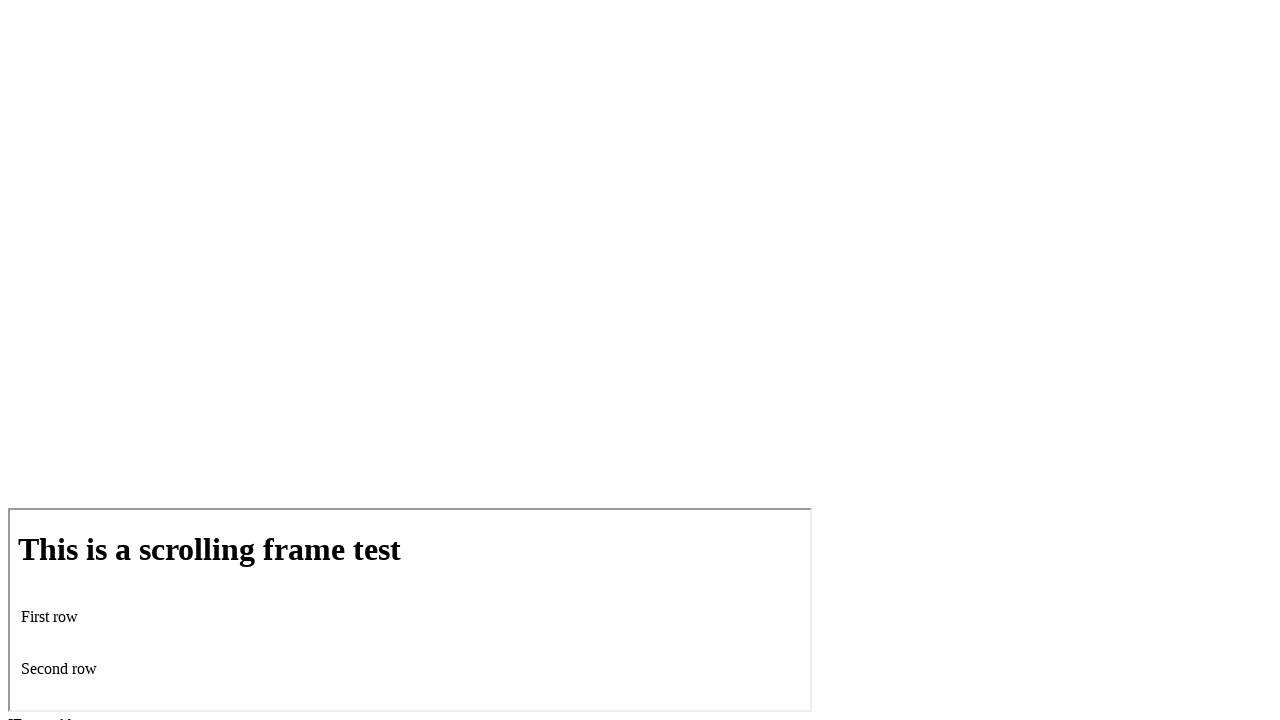

Waited 1 second between scroll increments
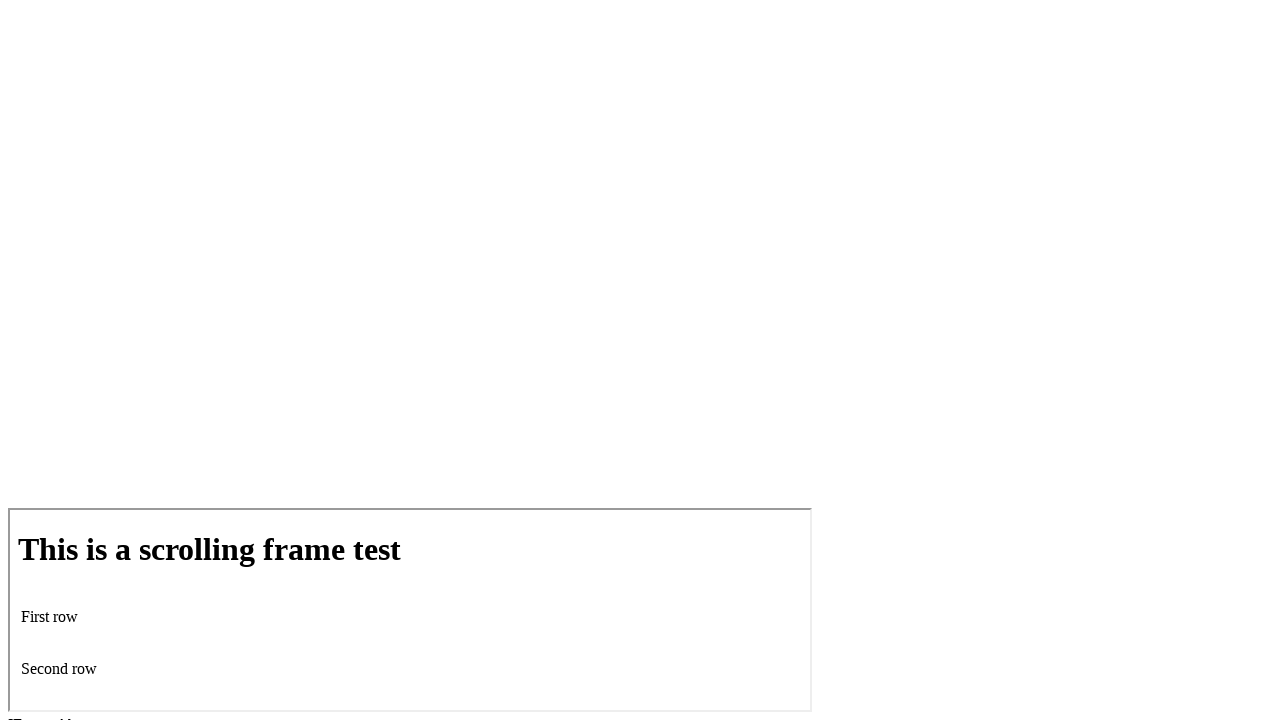

Scrolled down 100px (iteration at 4500px)
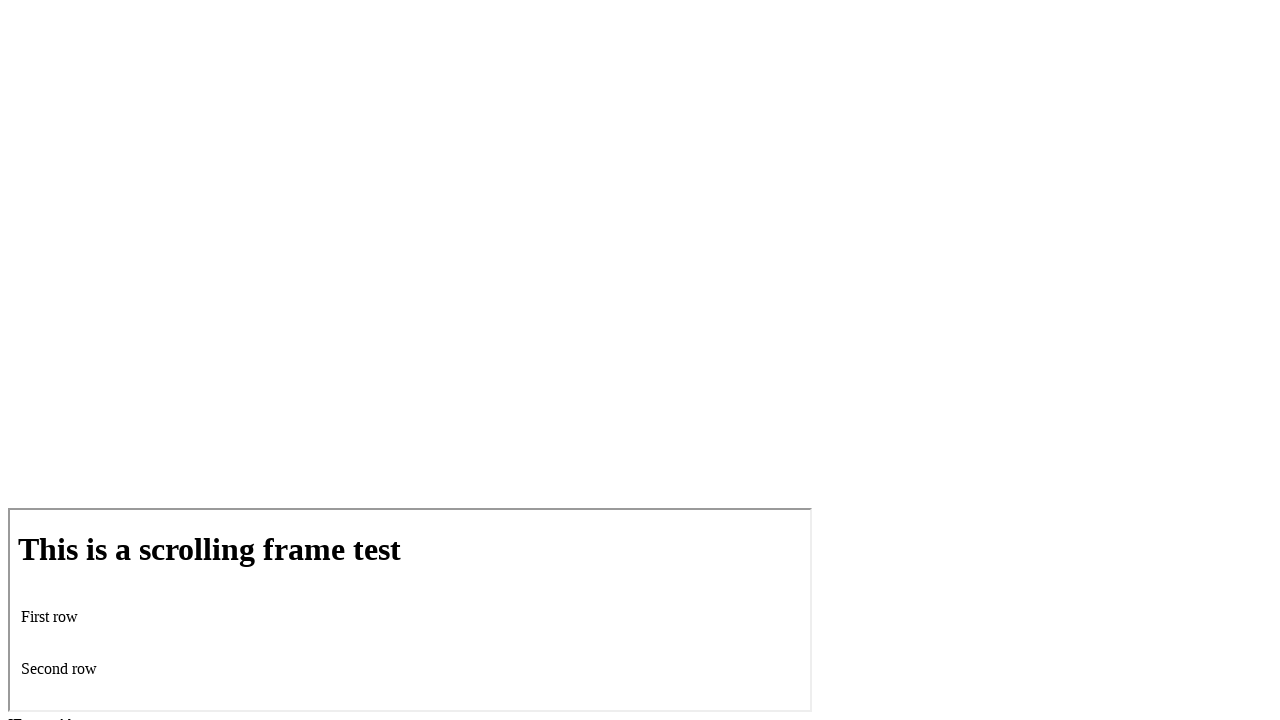

Waited 1 second between scroll increments
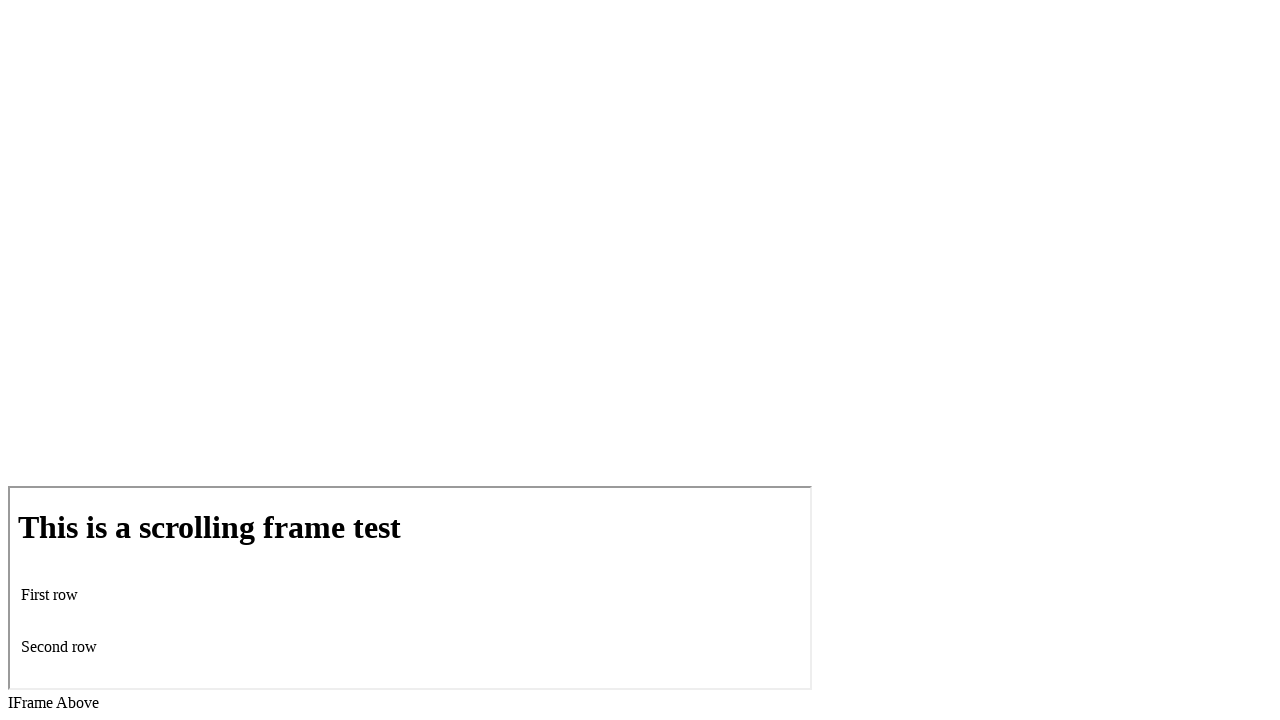

Scrolled down 100px (iteration at 4600px)
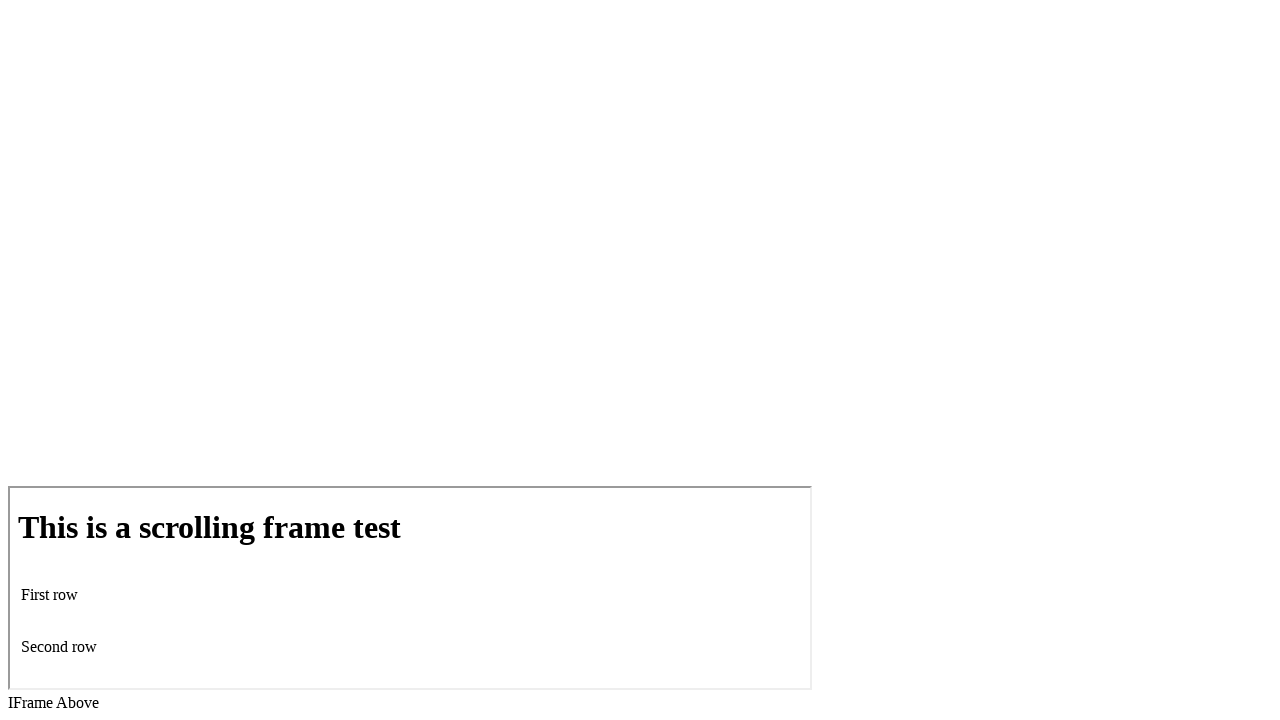

Waited 1 second between scroll increments
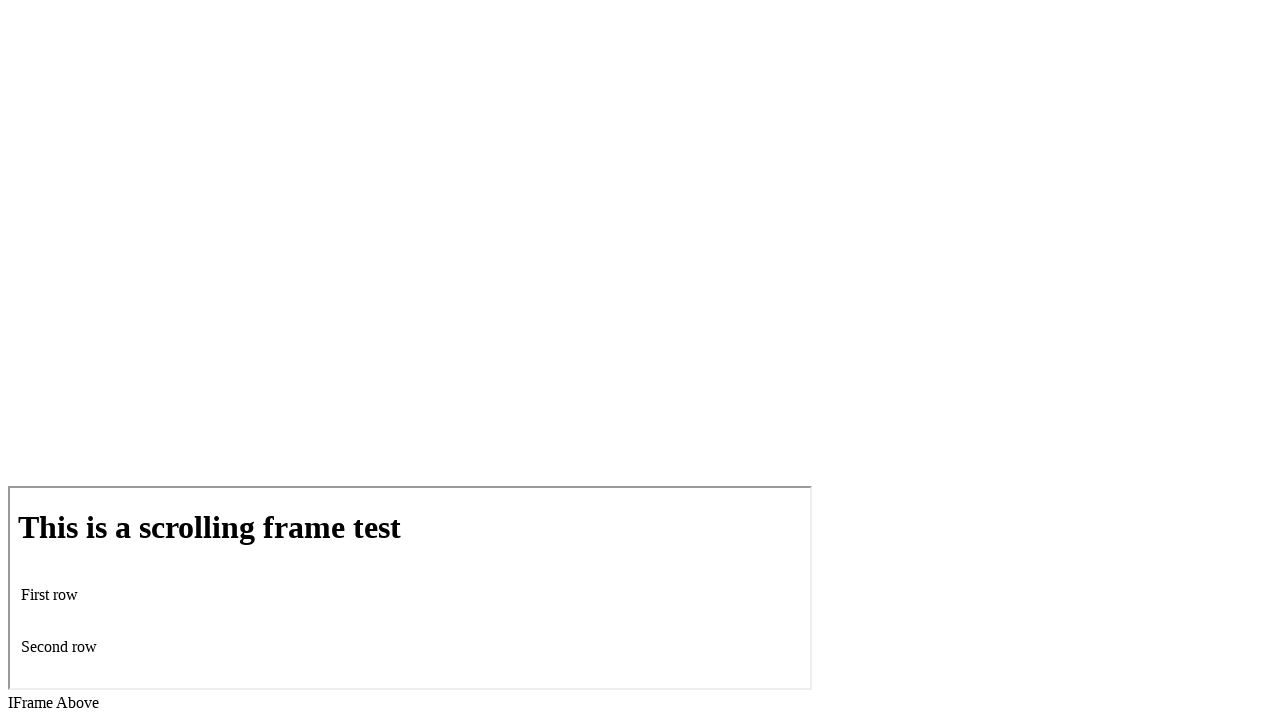

Scrolled down 100px (iteration at 4700px)
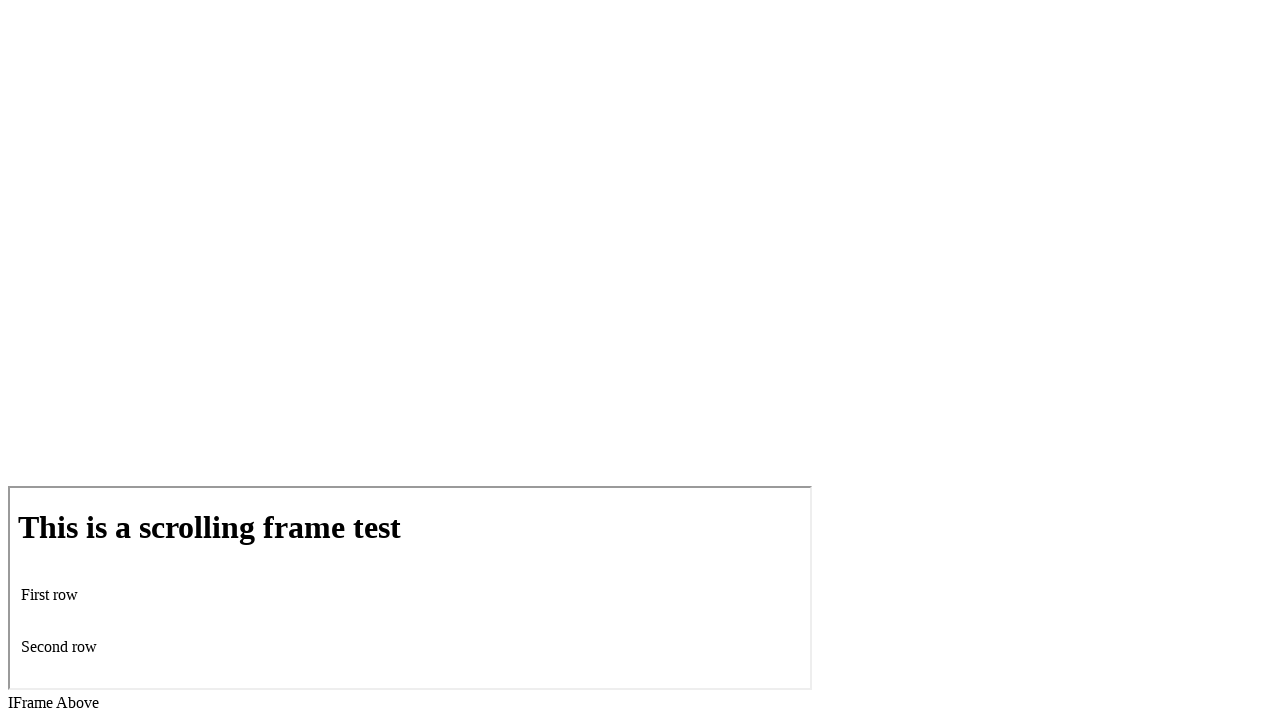

Waited 1 second between scroll increments
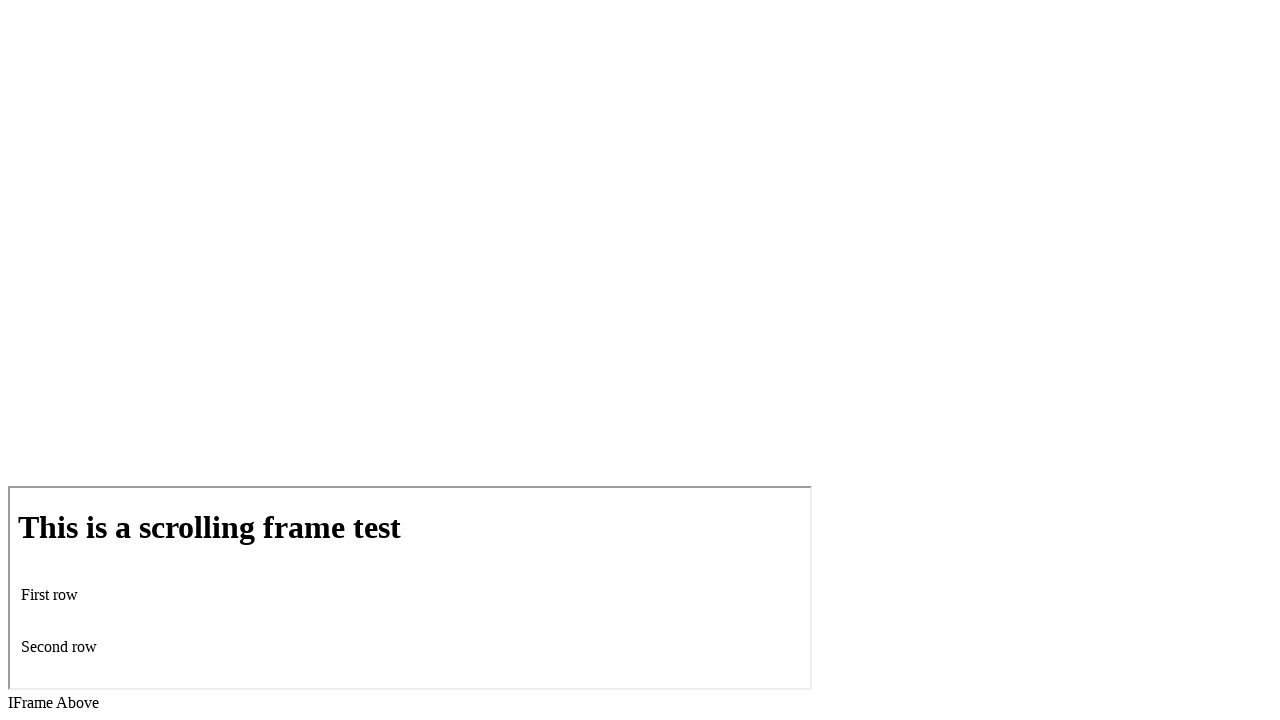

Scrolled down 100px (iteration at 4800px)
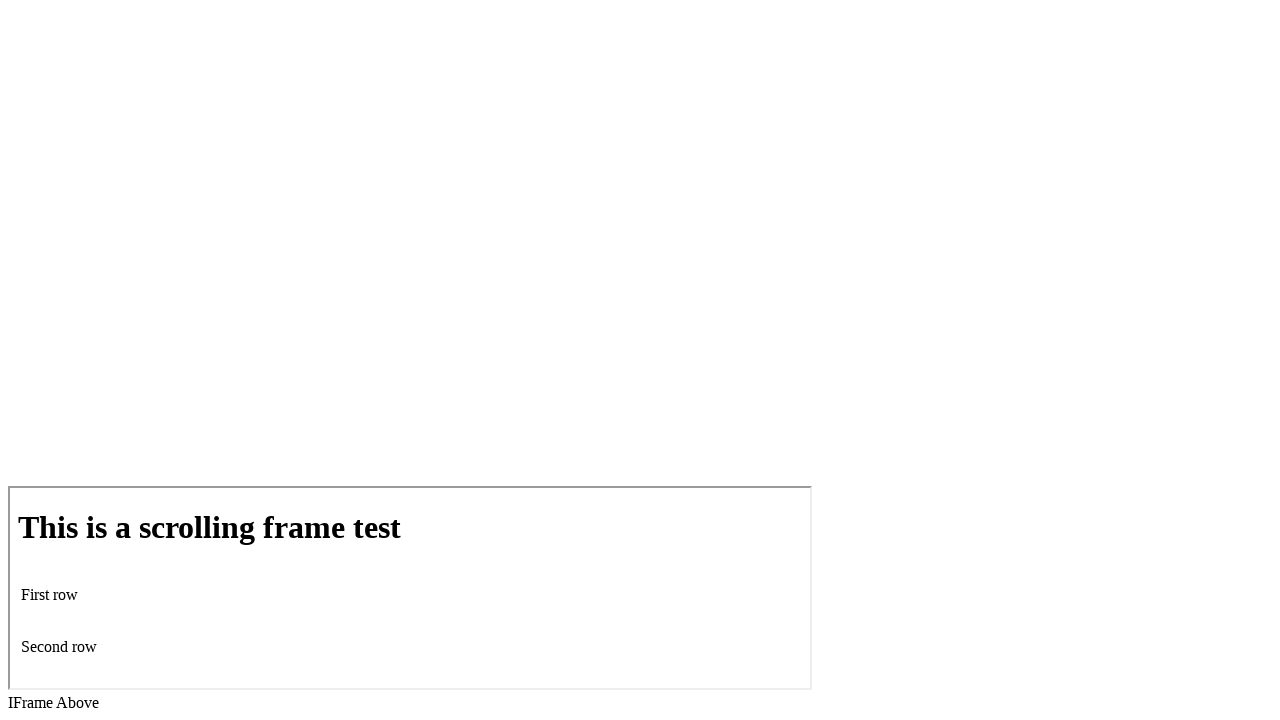

Waited 1 second between scroll increments
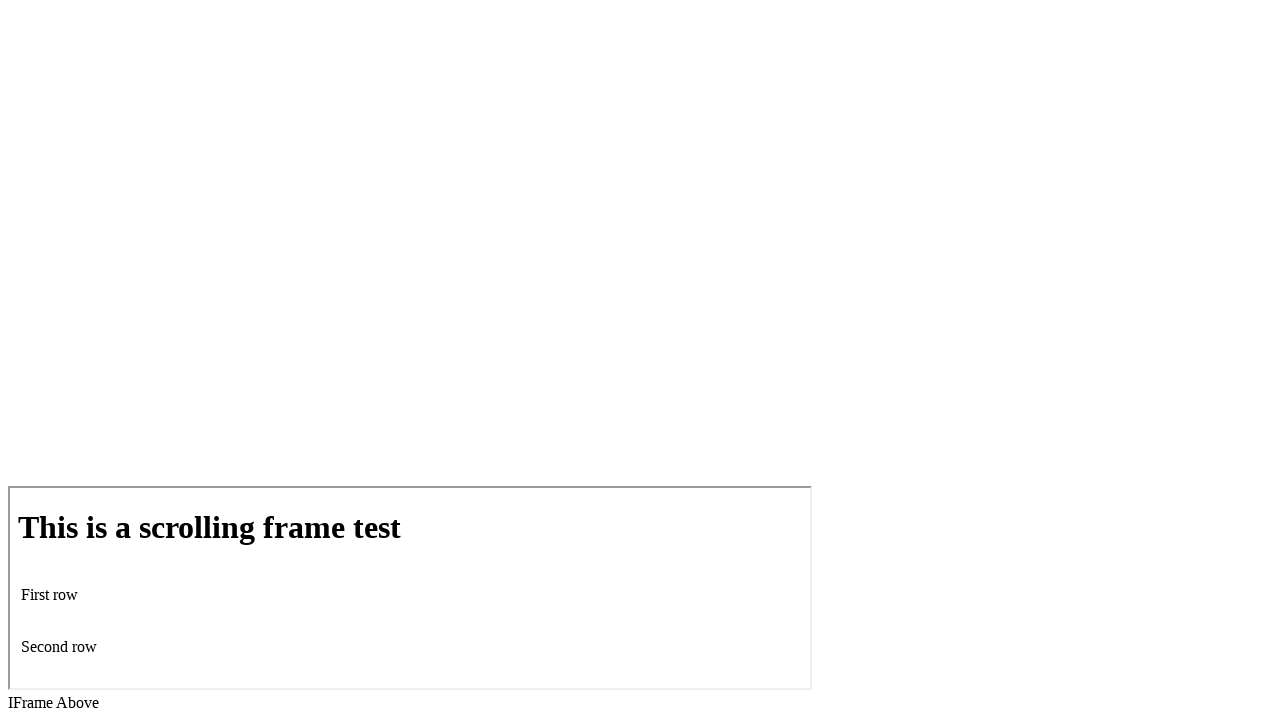

Scrolled down 100px (iteration at 4900px)
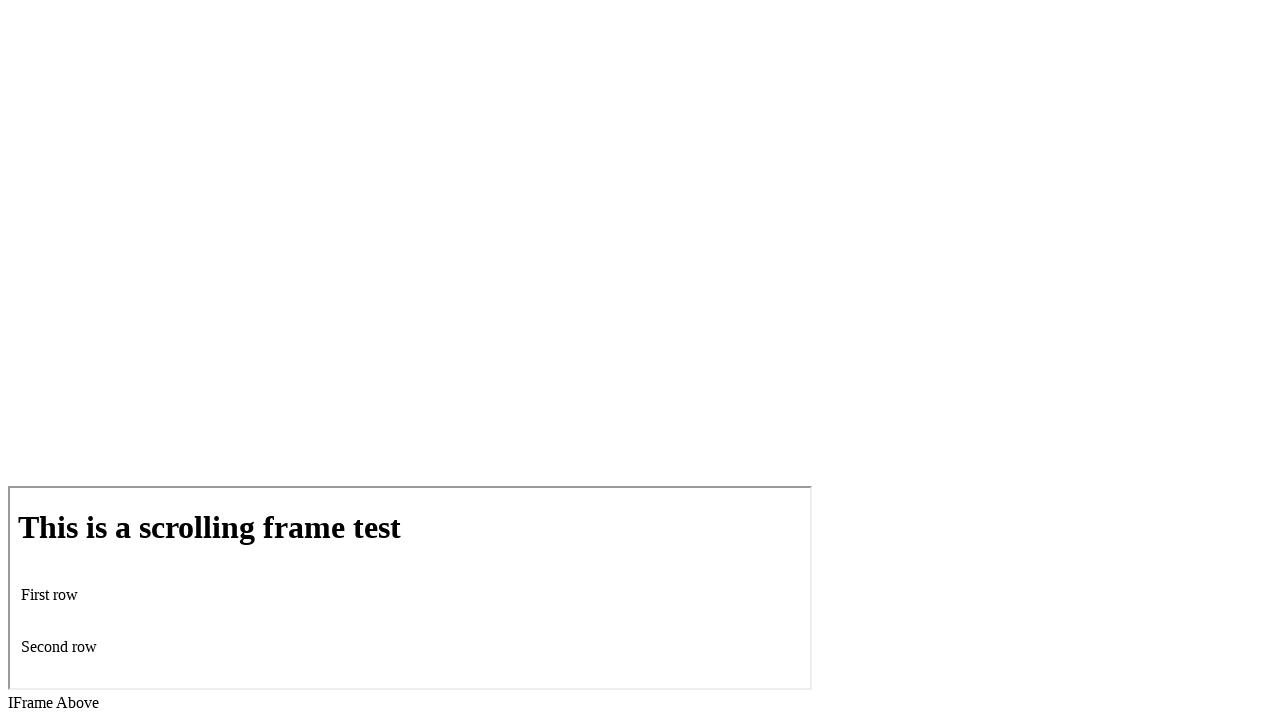

Waited 1 second between scroll increments
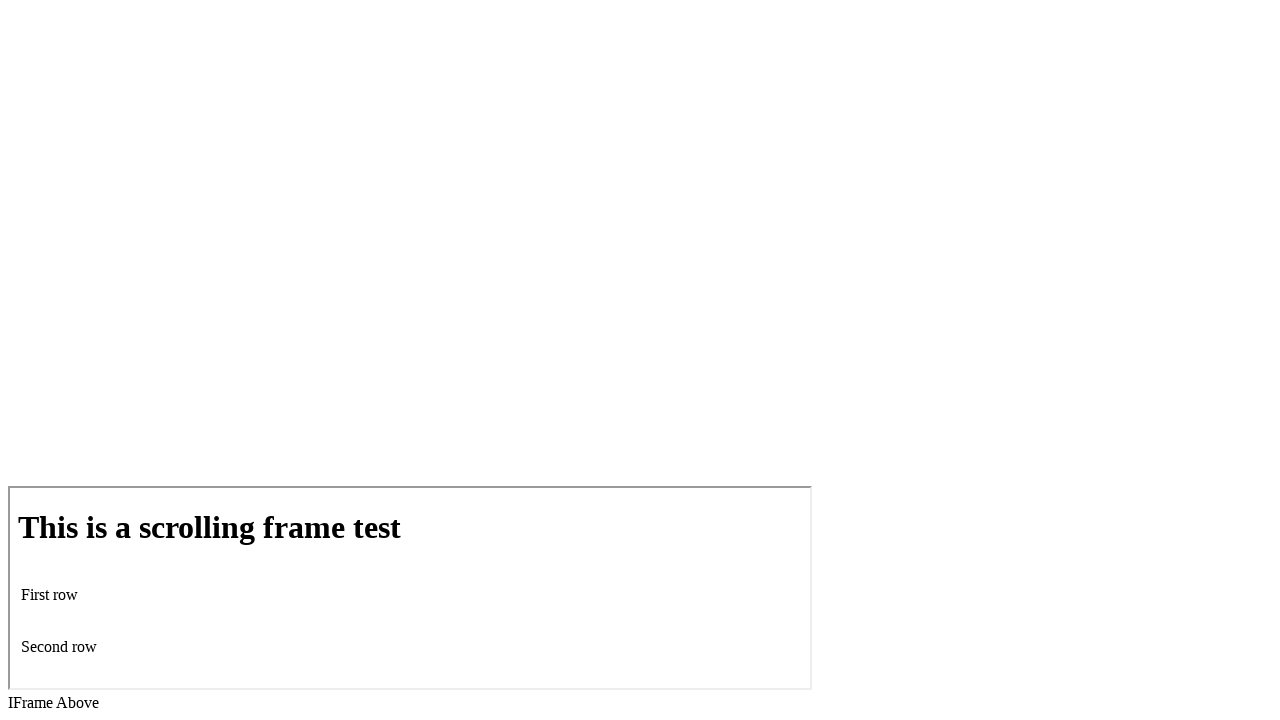

Scrolled down 100px (iteration at 5000px)
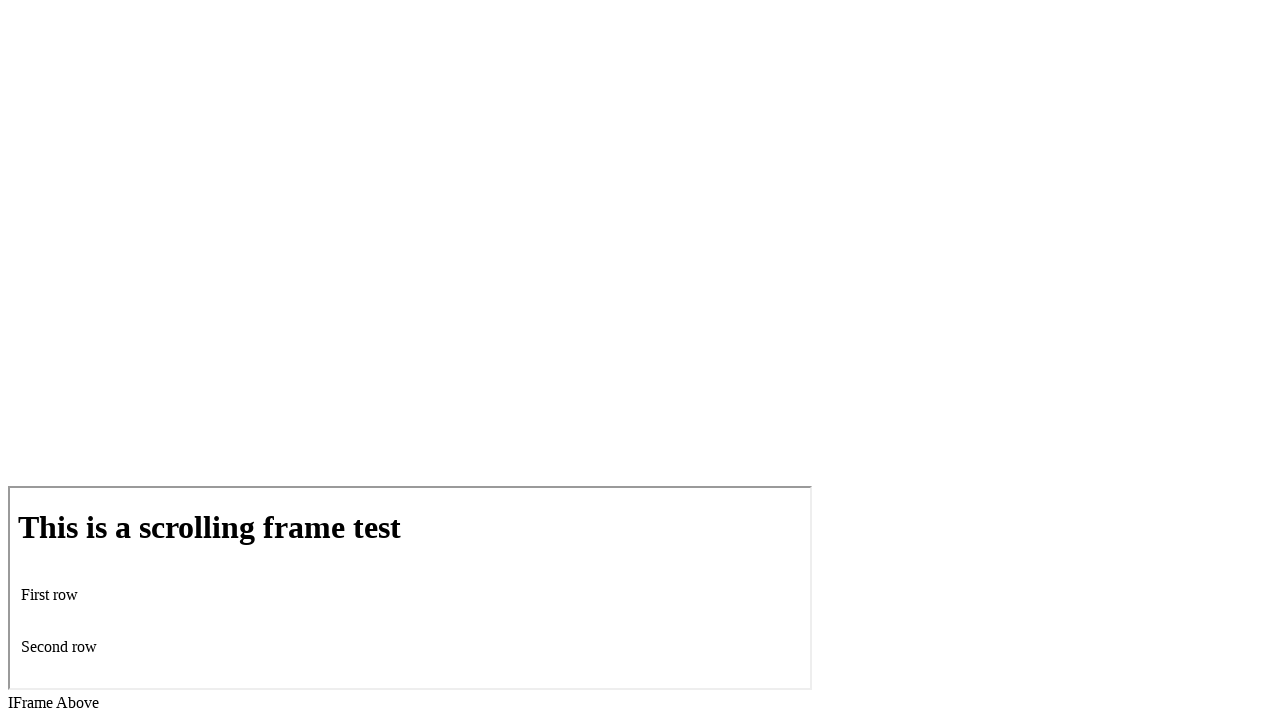

Waited 1 second between scroll increments
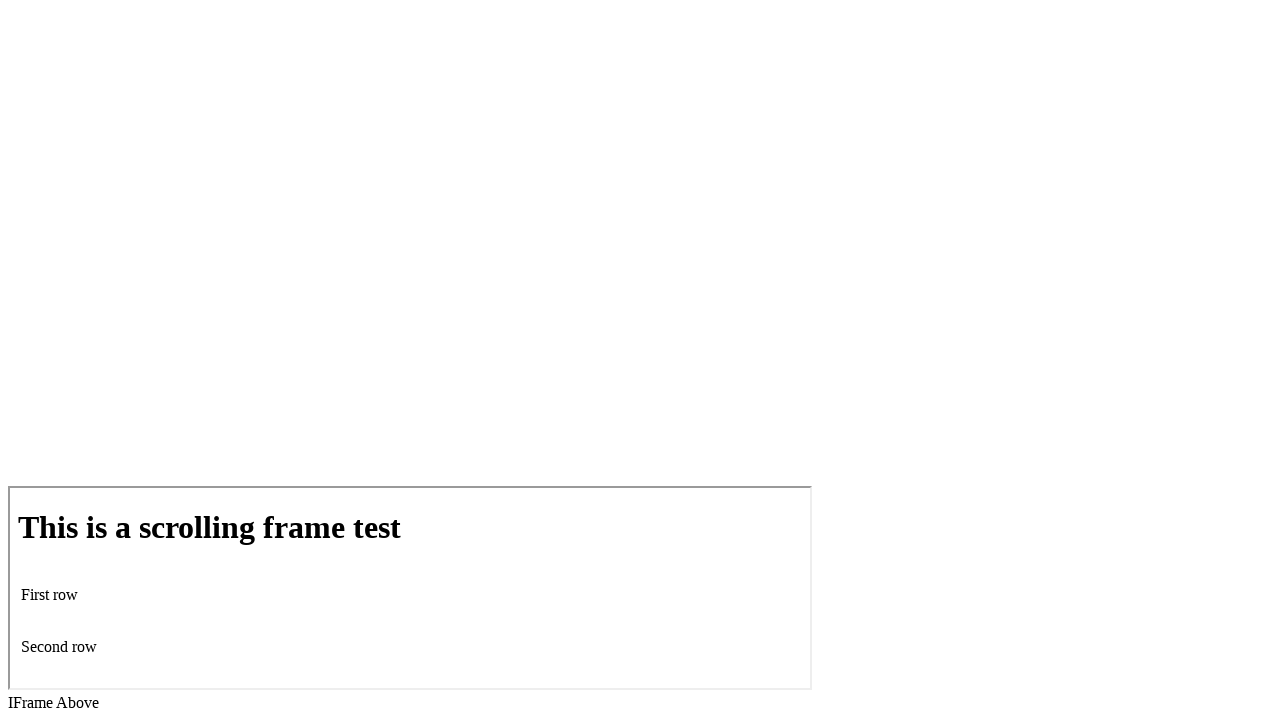

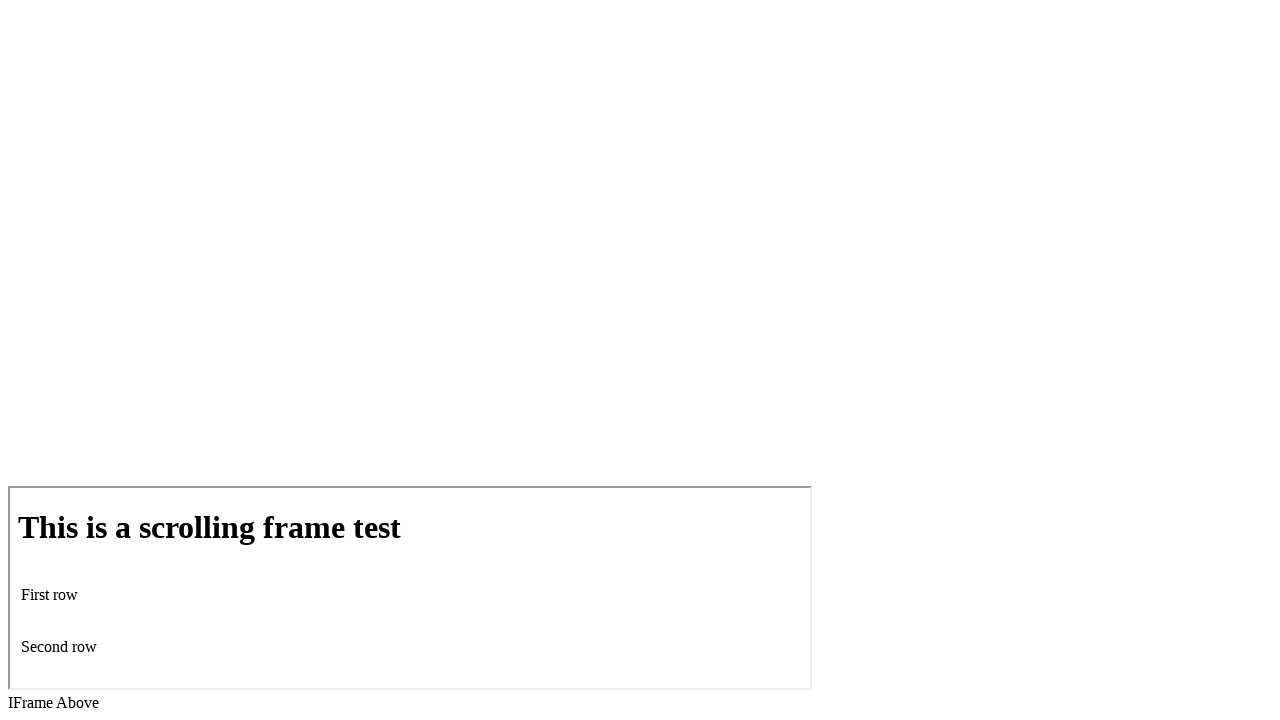